Tests filling out a large form by entering text into all input fields and submitting the form

Starting URL: http://suninjuly.github.io/huge_form.html

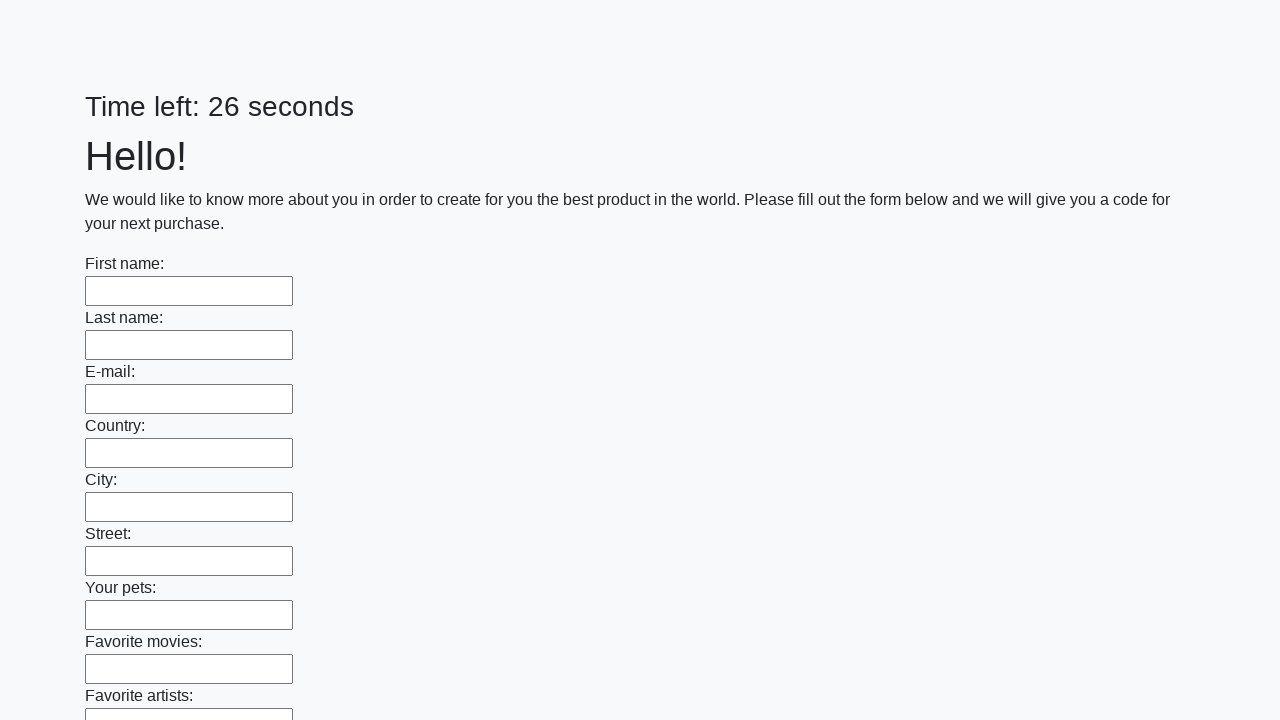

Located all input fields on the form
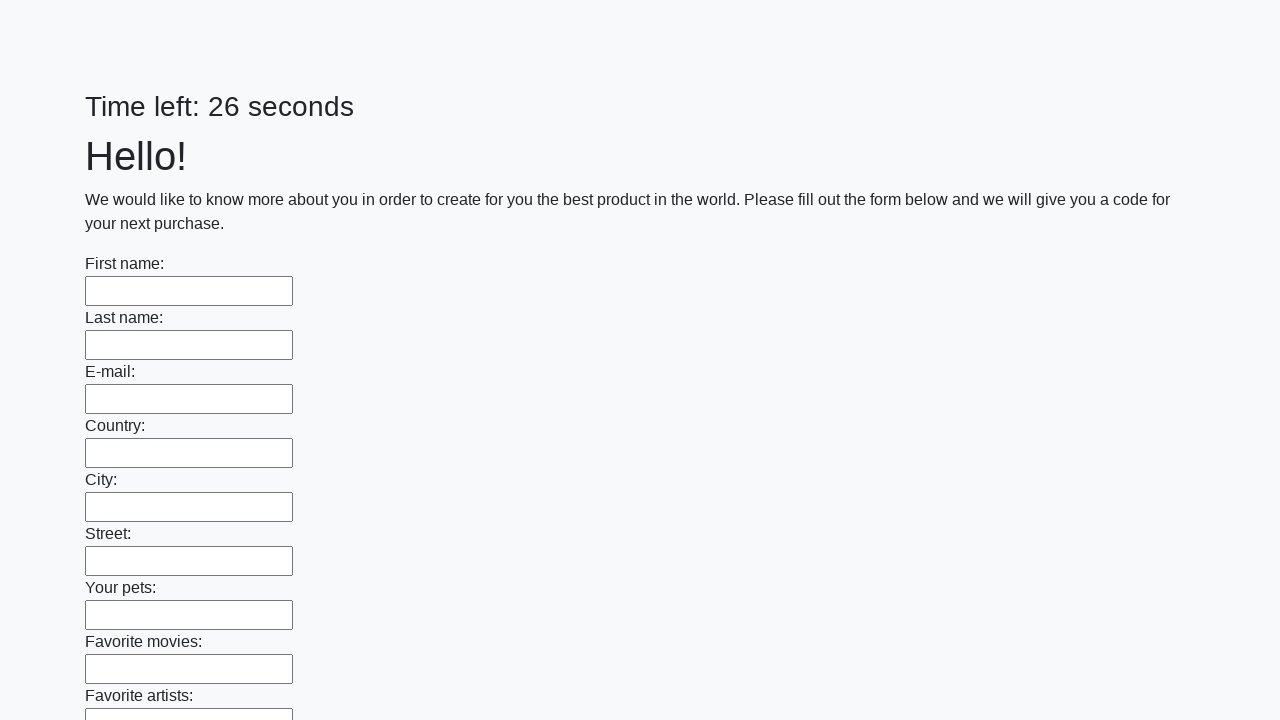

Filled an input field with 'hi' on input >> nth=0
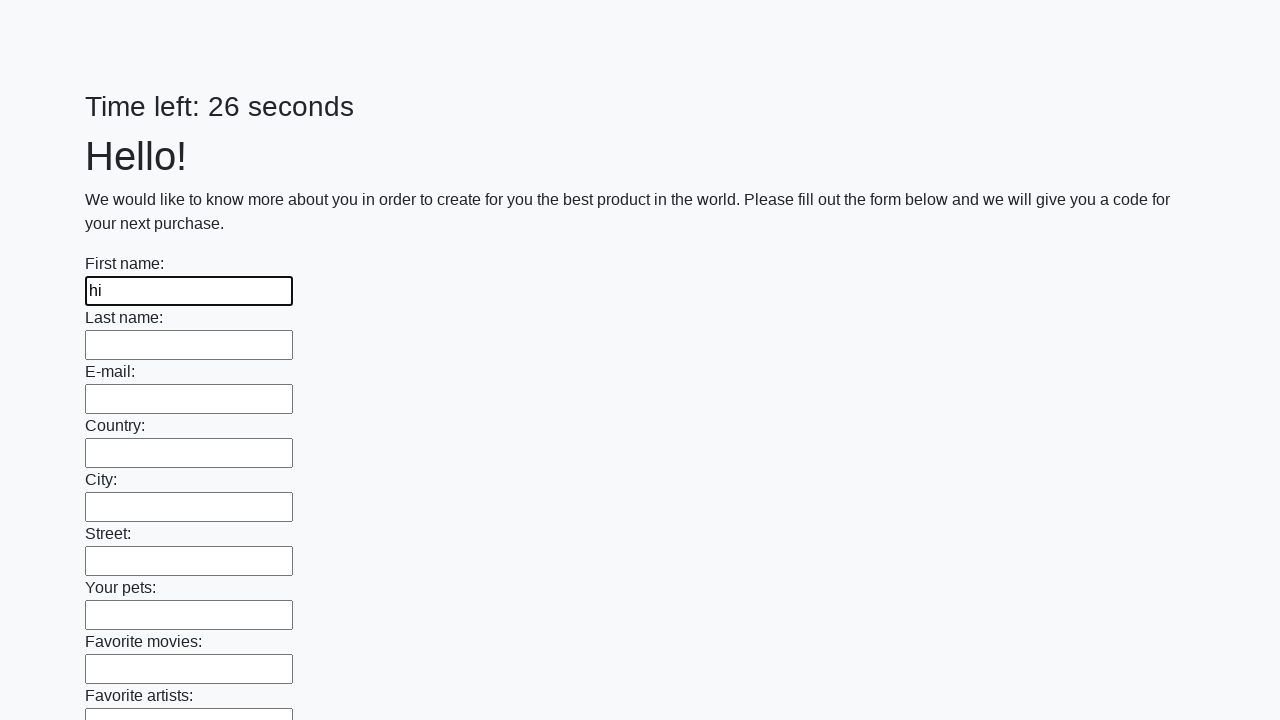

Filled an input field with 'hi' on input >> nth=1
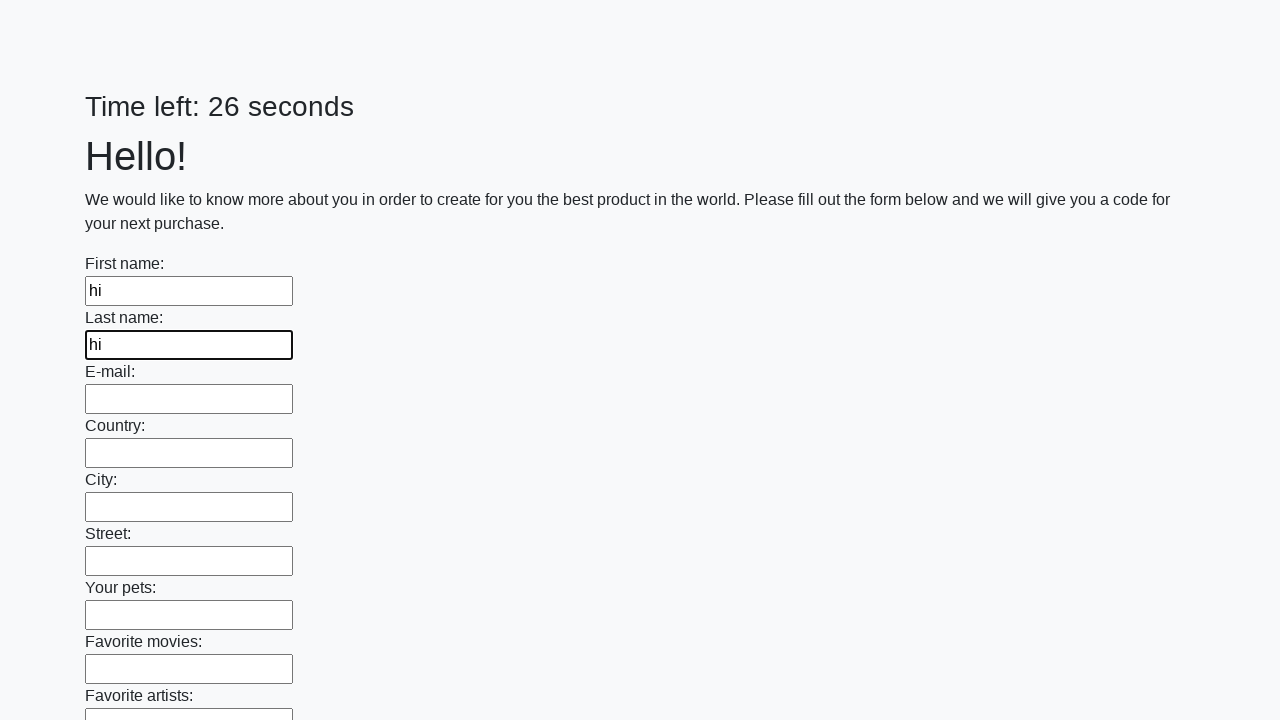

Filled an input field with 'hi' on input >> nth=2
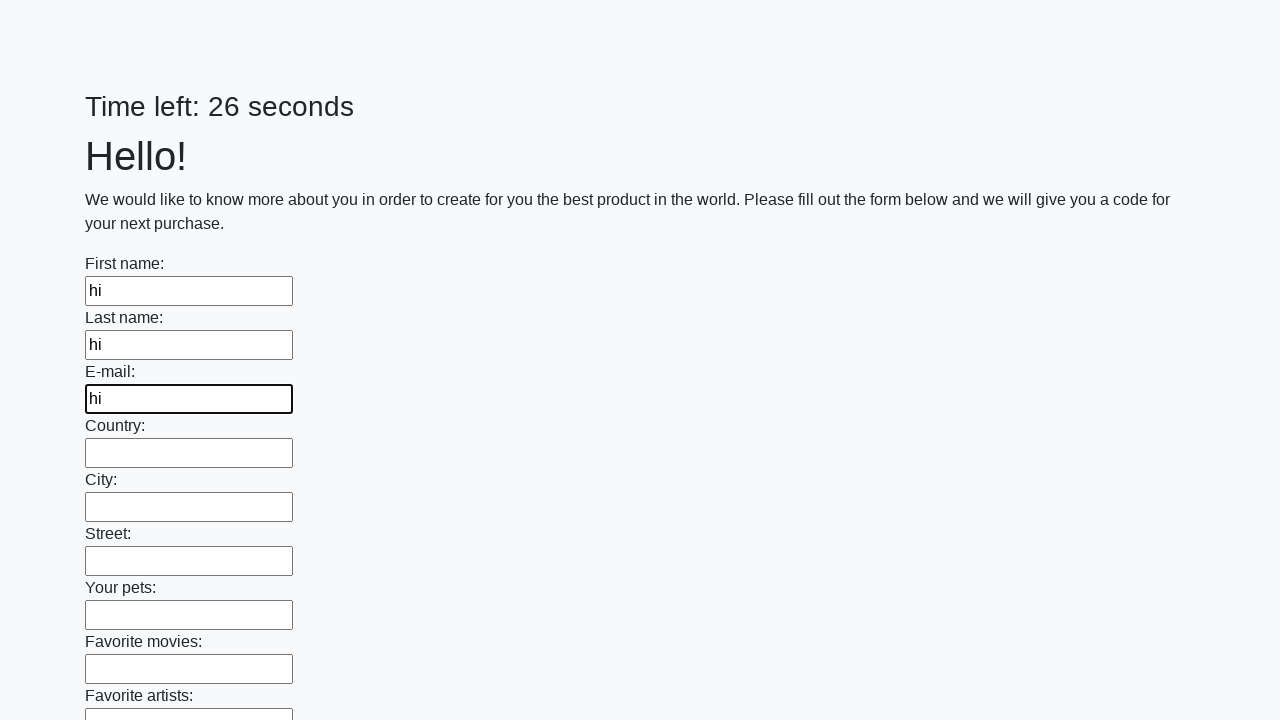

Filled an input field with 'hi' on input >> nth=3
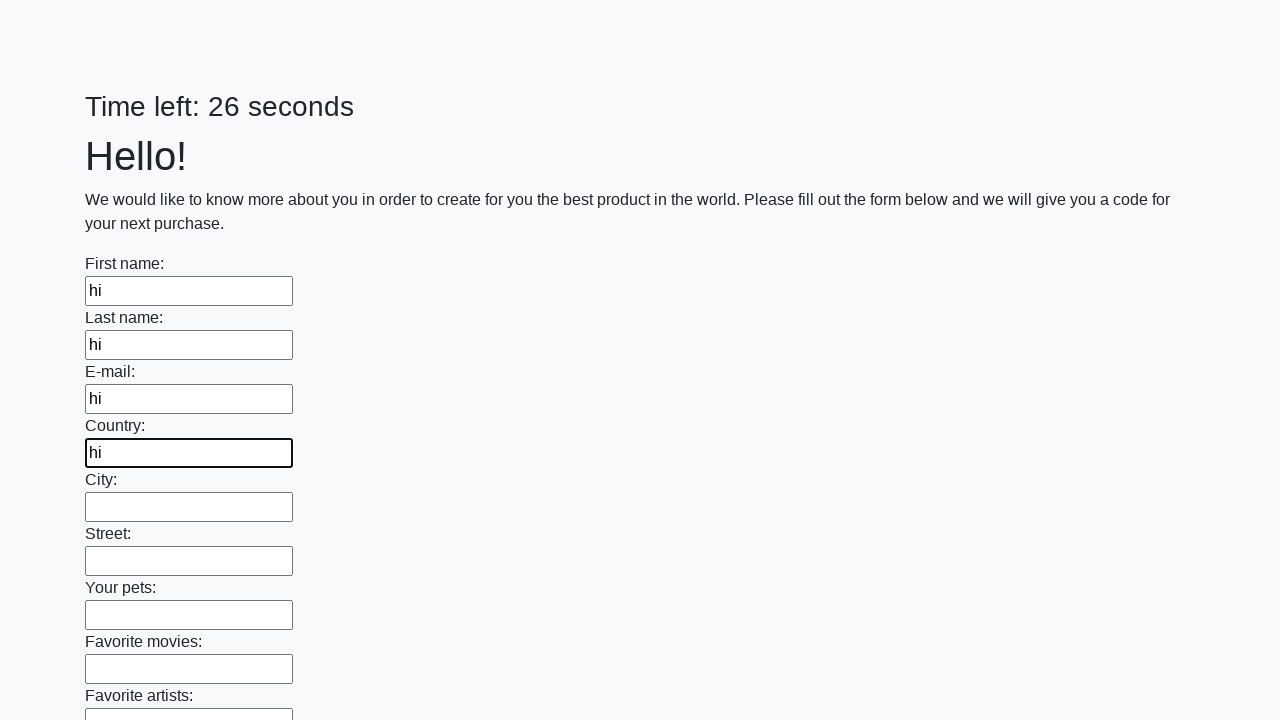

Filled an input field with 'hi' on input >> nth=4
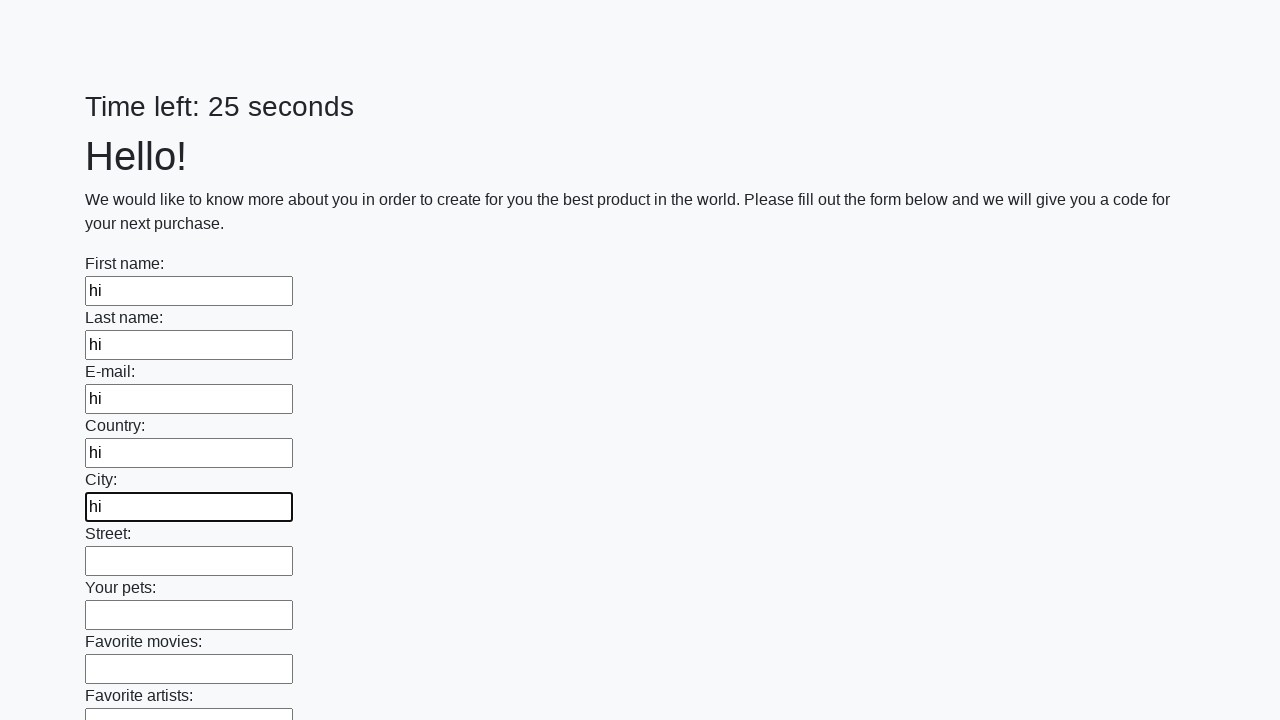

Filled an input field with 'hi' on input >> nth=5
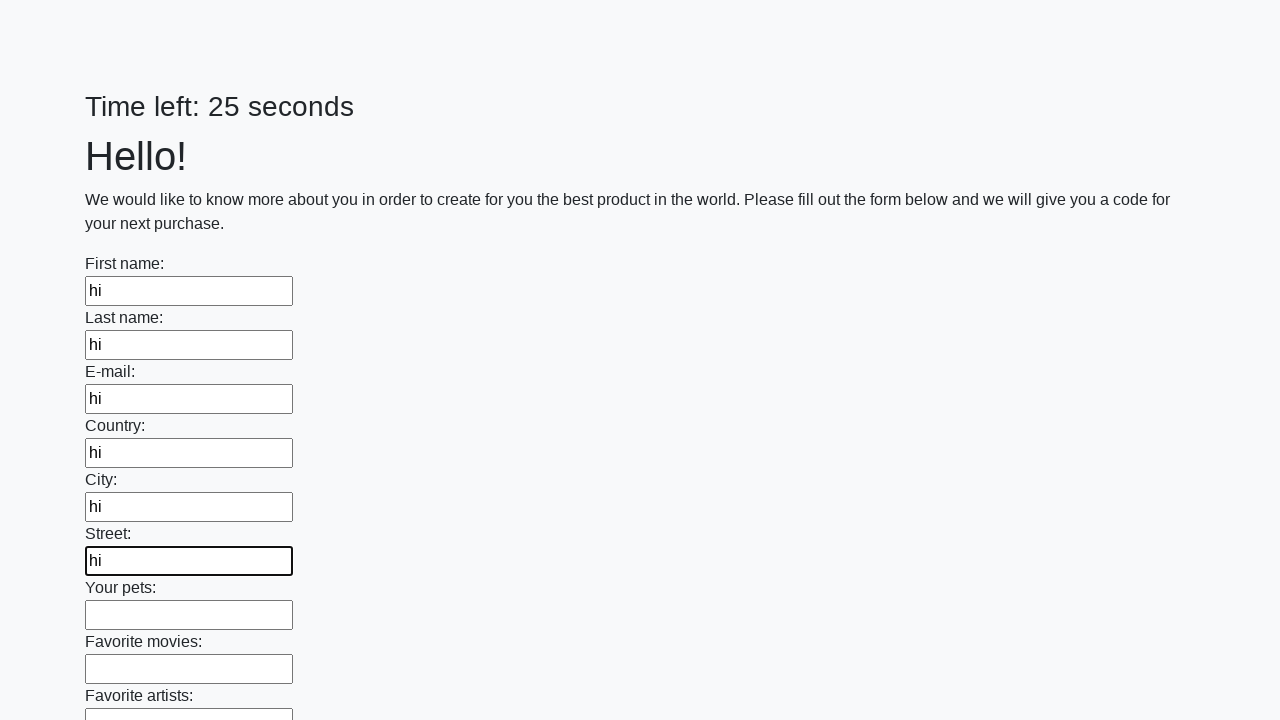

Filled an input field with 'hi' on input >> nth=6
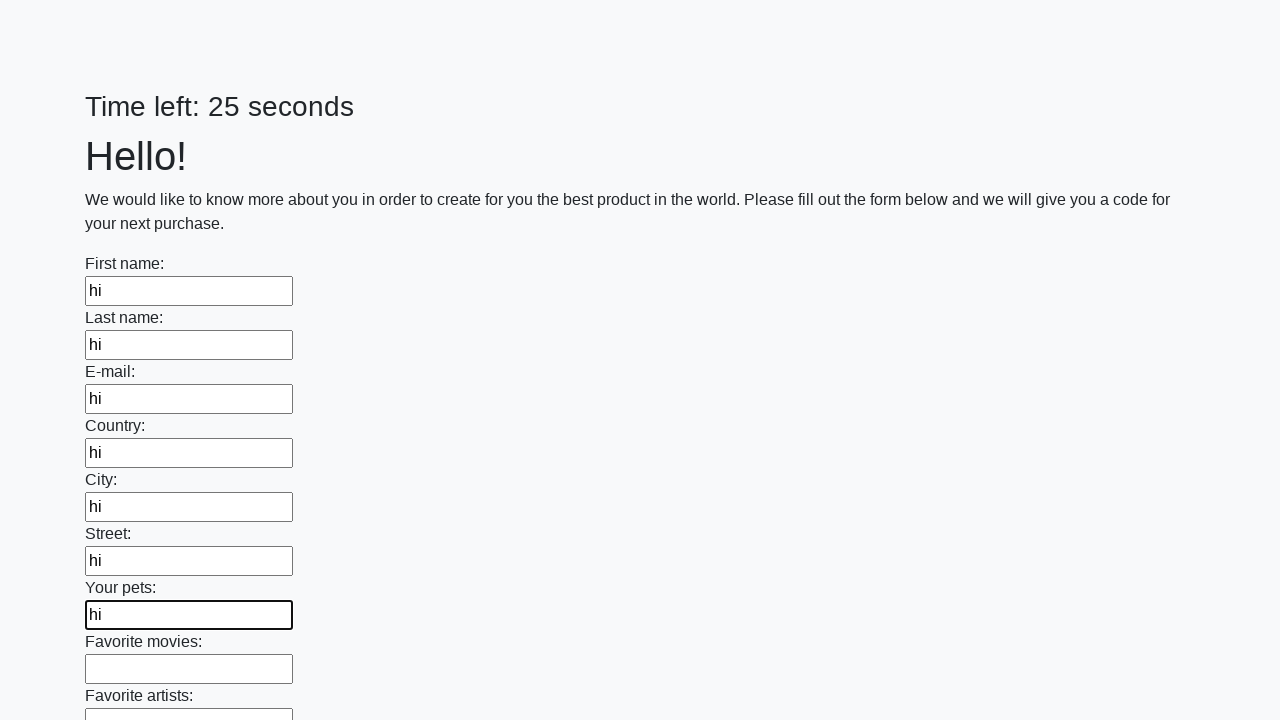

Filled an input field with 'hi' on input >> nth=7
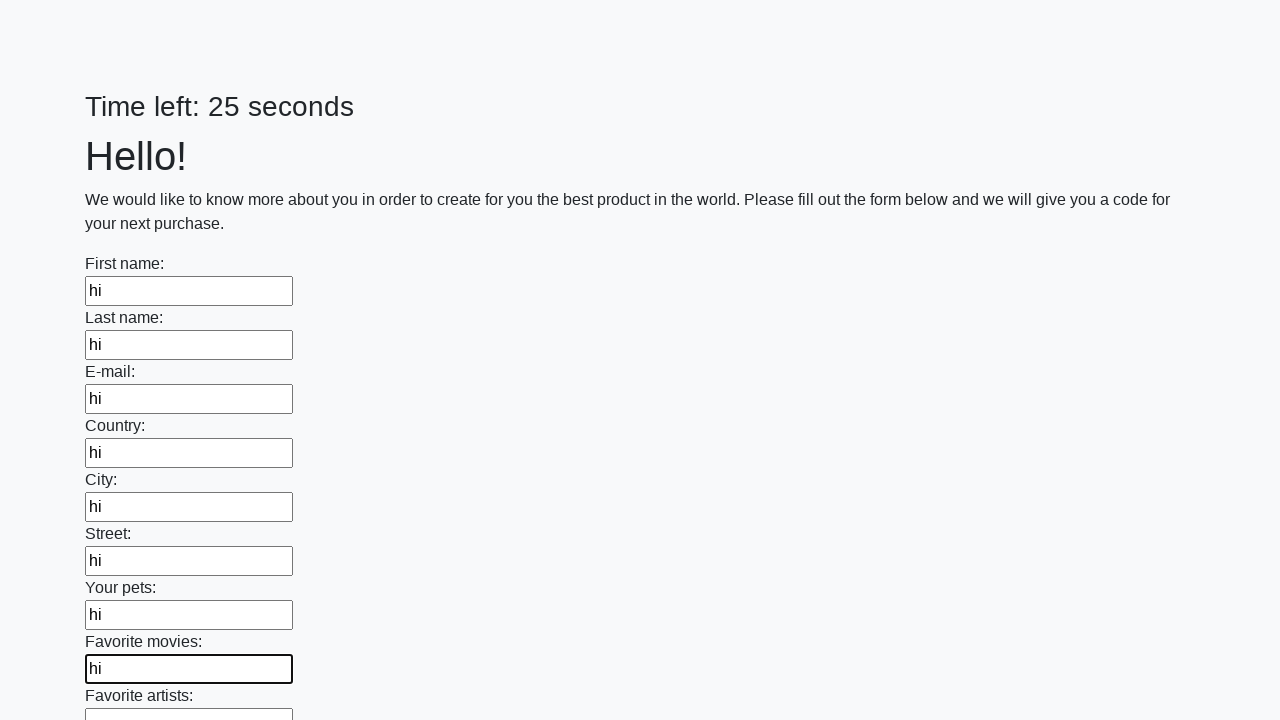

Filled an input field with 'hi' on input >> nth=8
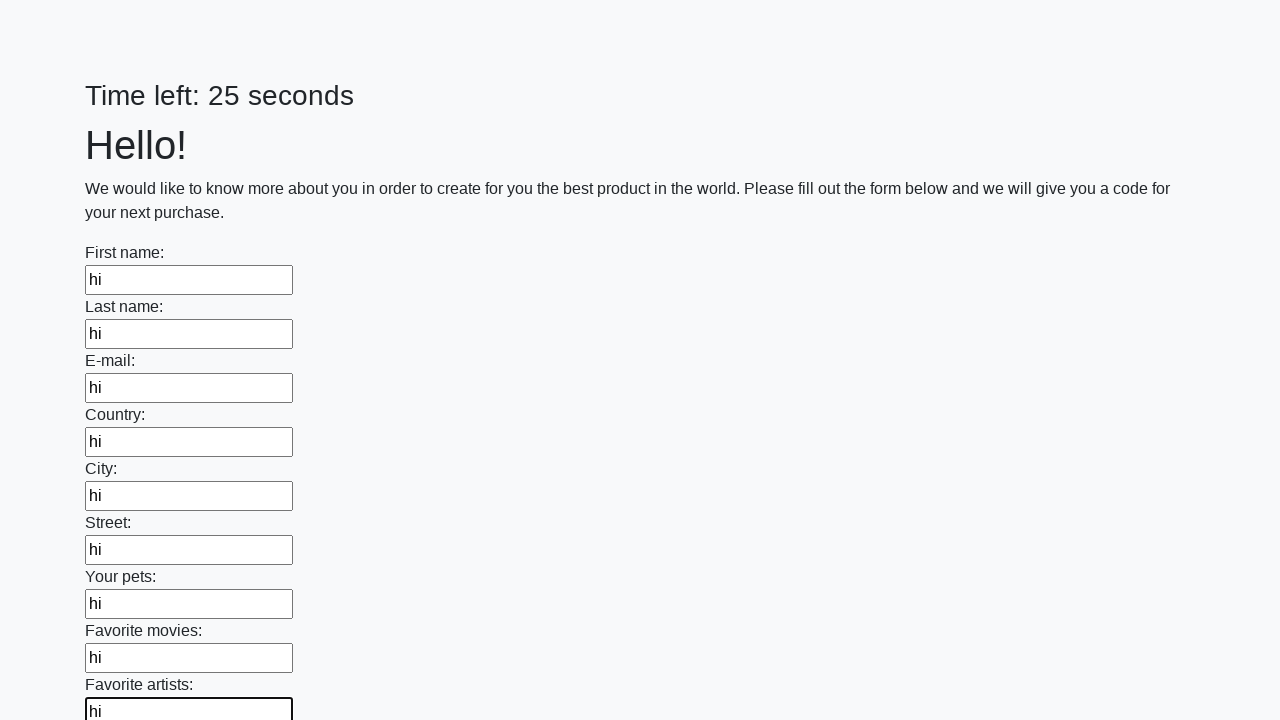

Filled an input field with 'hi' on input >> nth=9
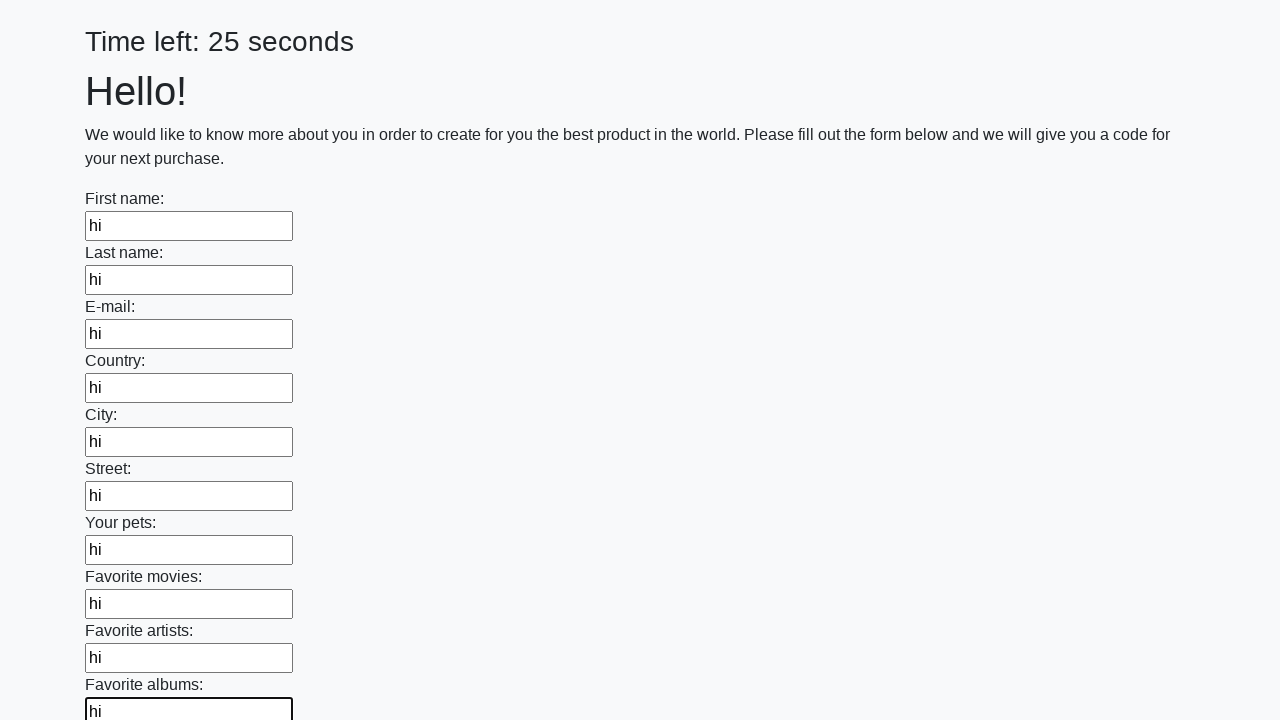

Filled an input field with 'hi' on input >> nth=10
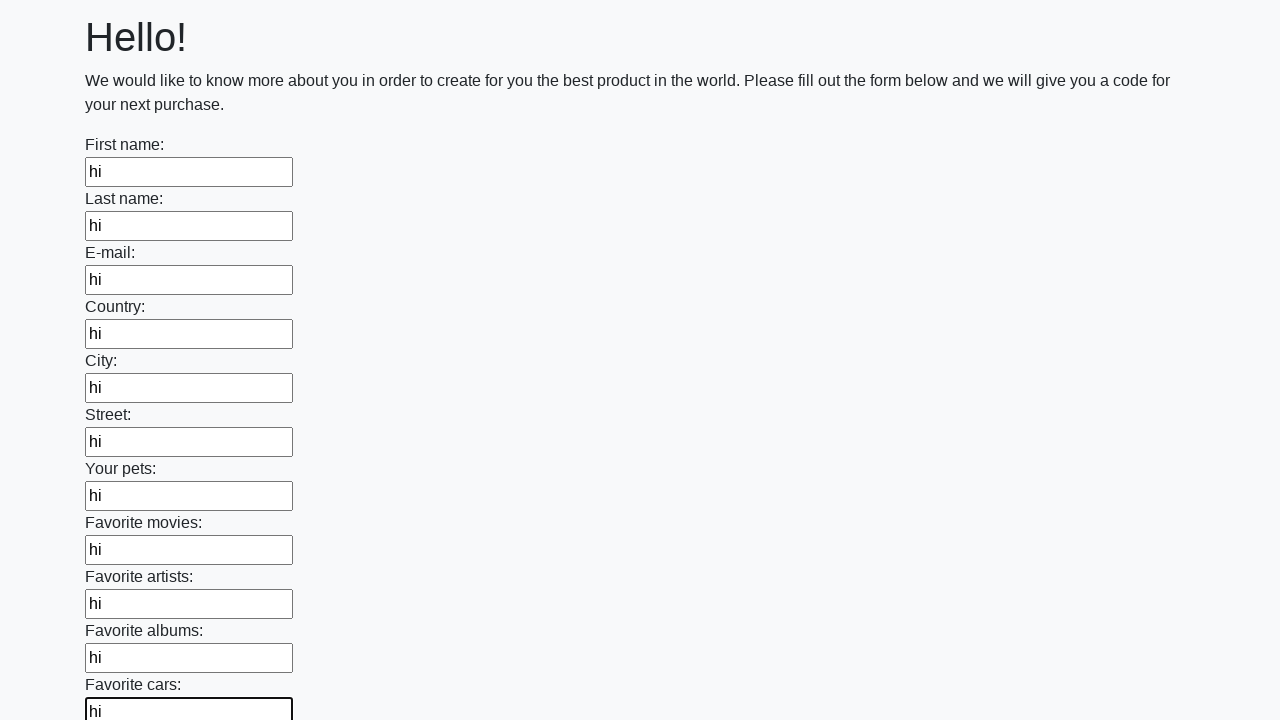

Filled an input field with 'hi' on input >> nth=11
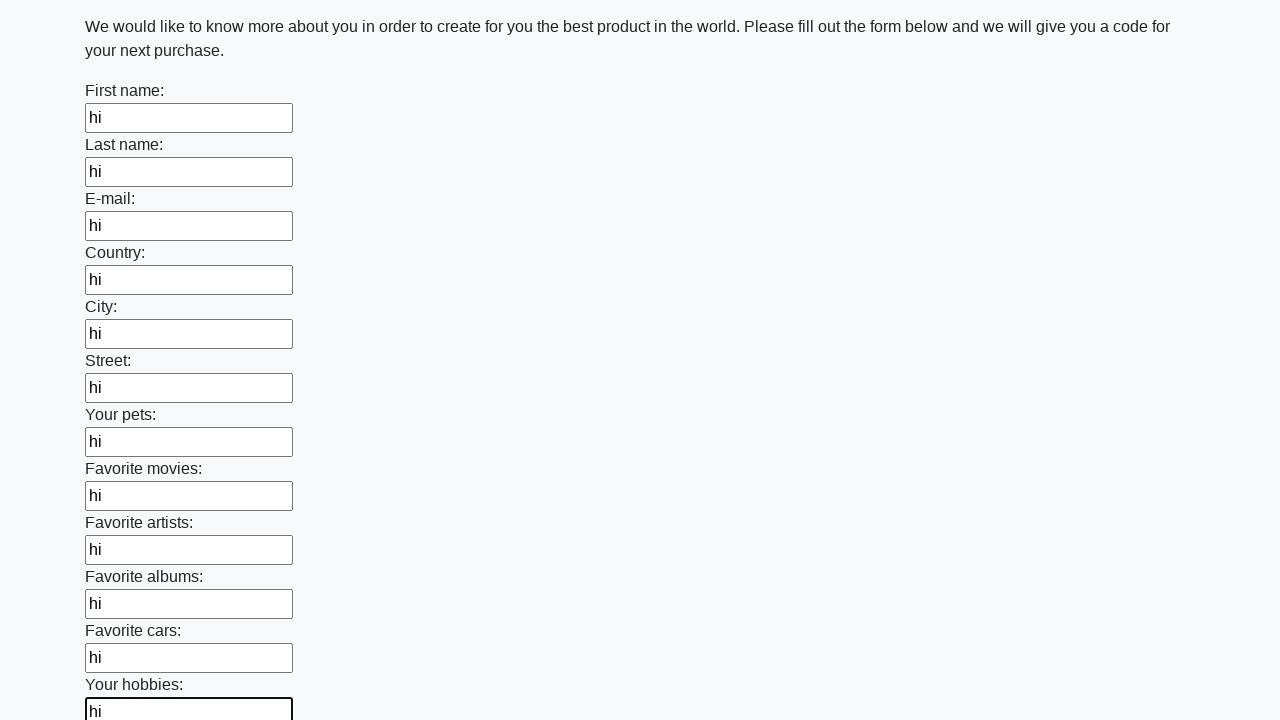

Filled an input field with 'hi' on input >> nth=12
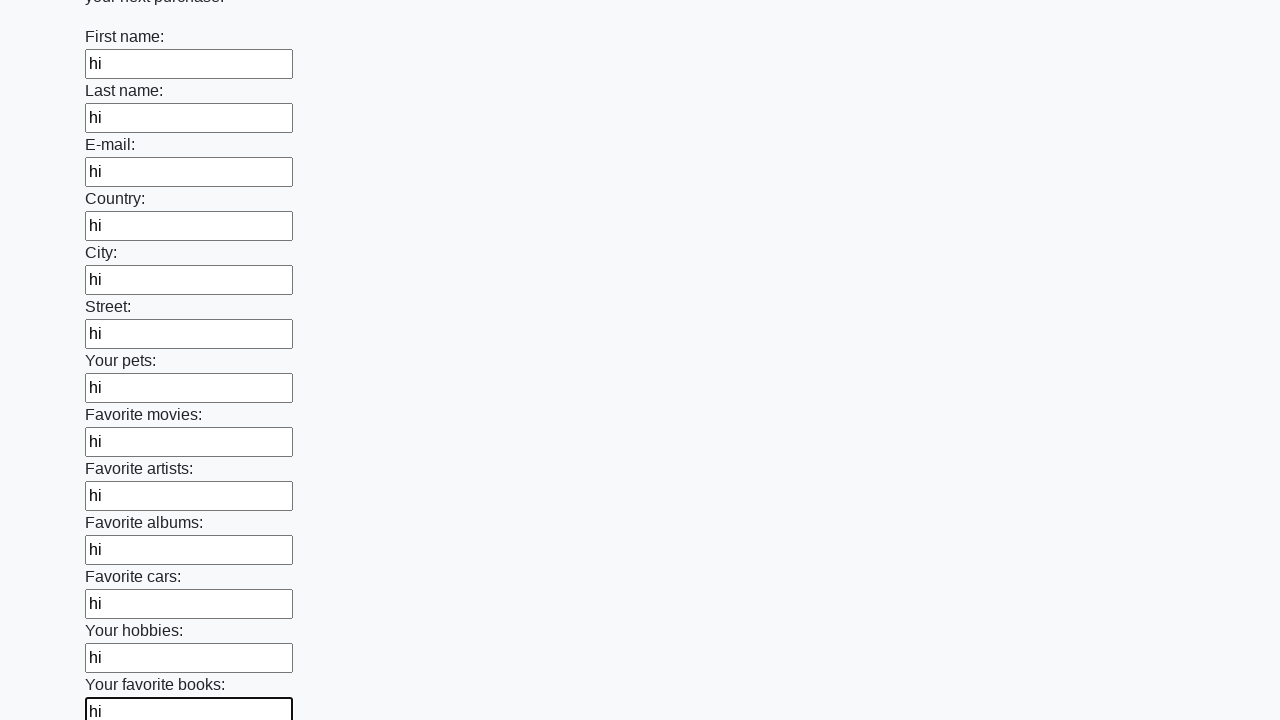

Filled an input field with 'hi' on input >> nth=13
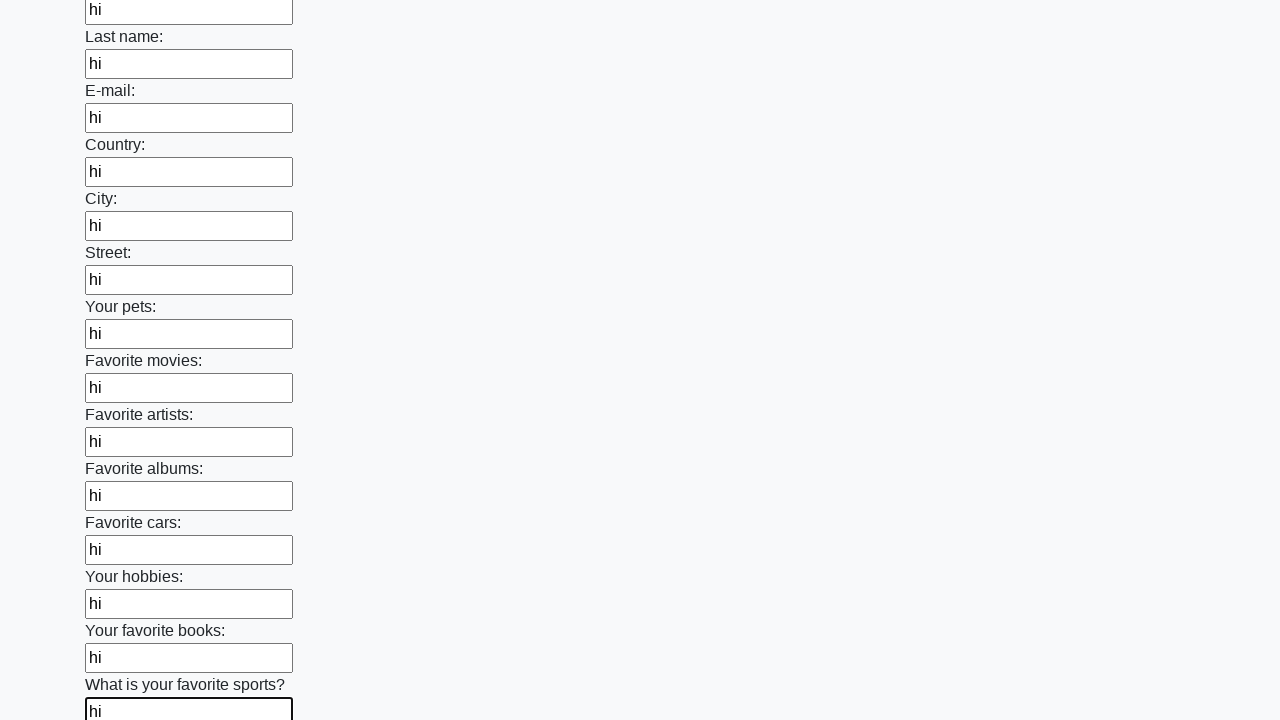

Filled an input field with 'hi' on input >> nth=14
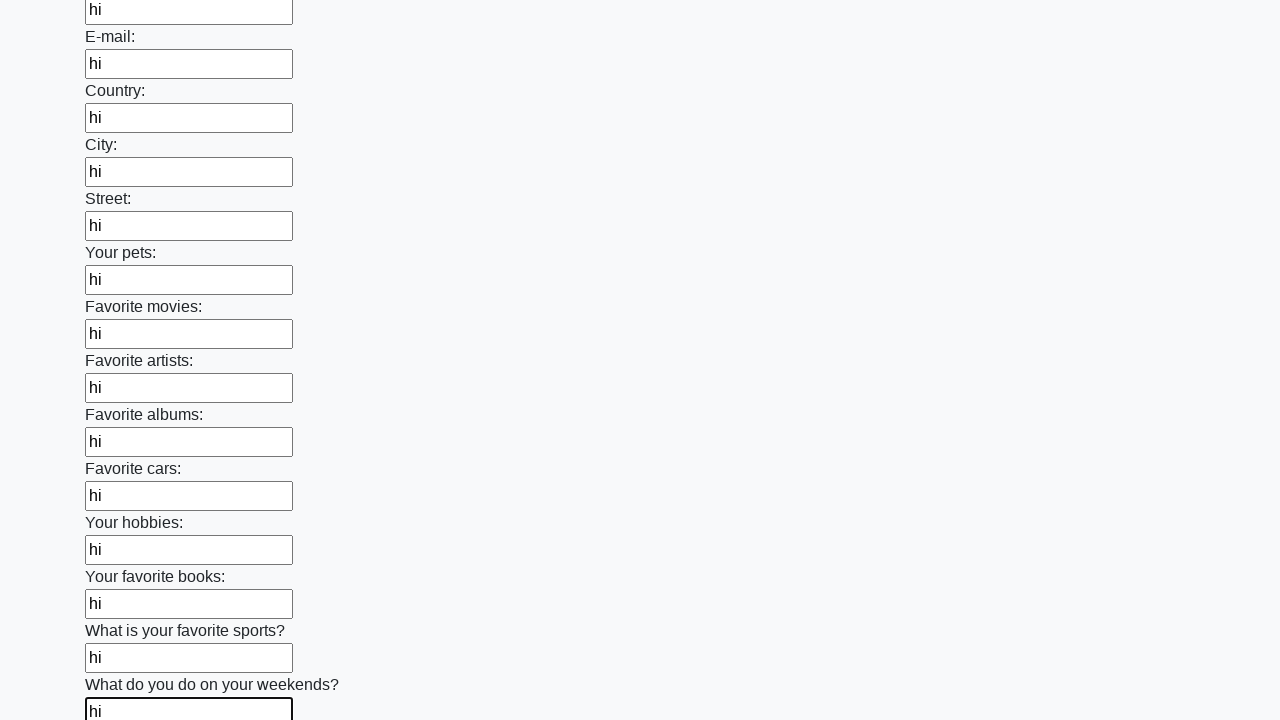

Filled an input field with 'hi' on input >> nth=15
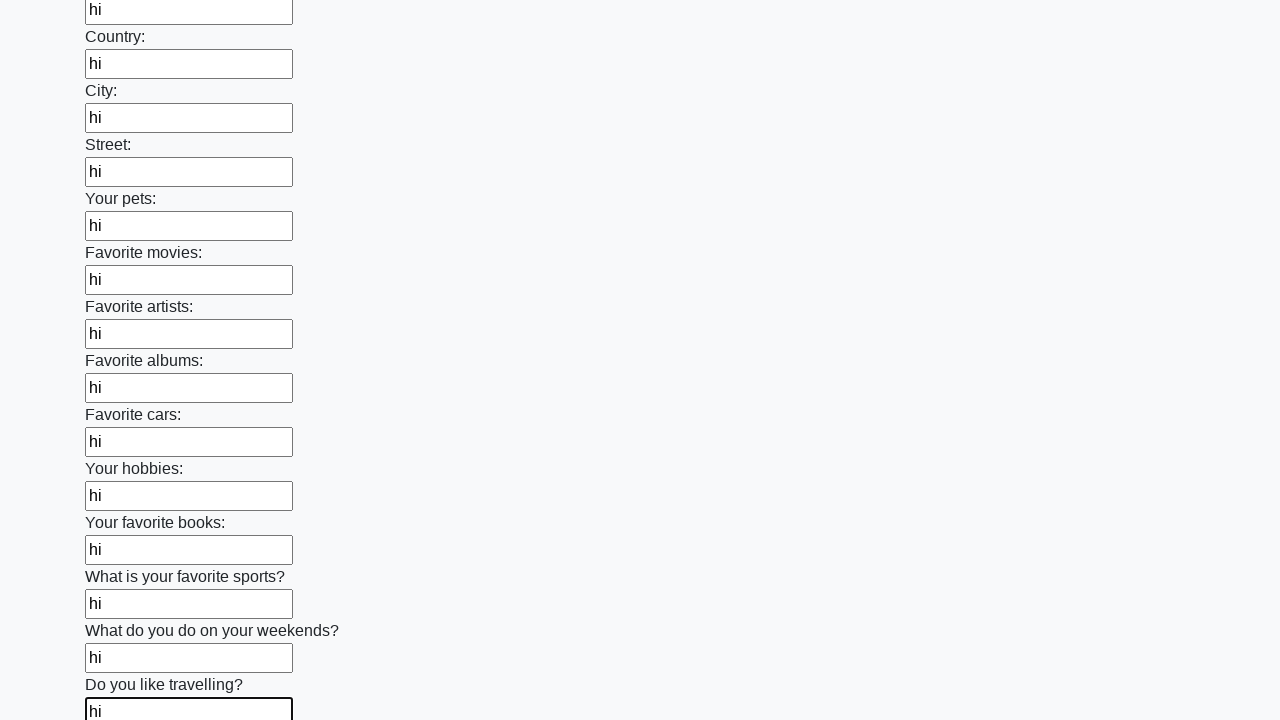

Filled an input field with 'hi' on input >> nth=16
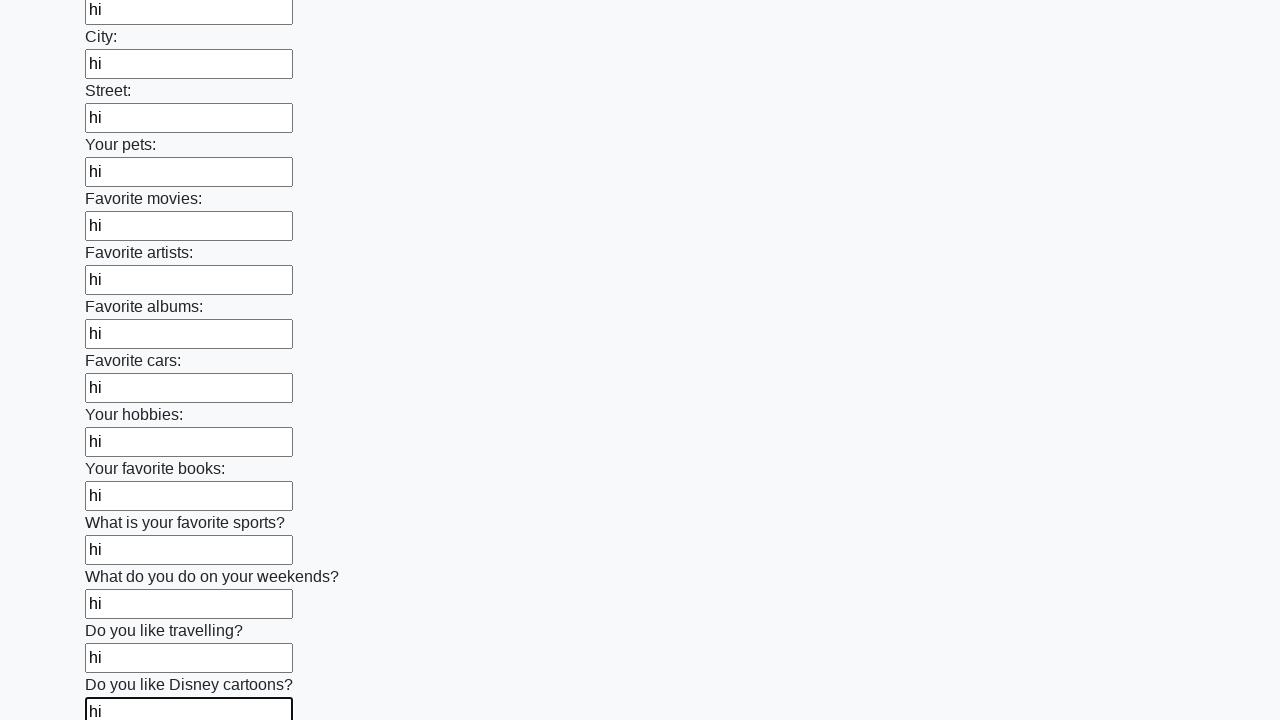

Filled an input field with 'hi' on input >> nth=17
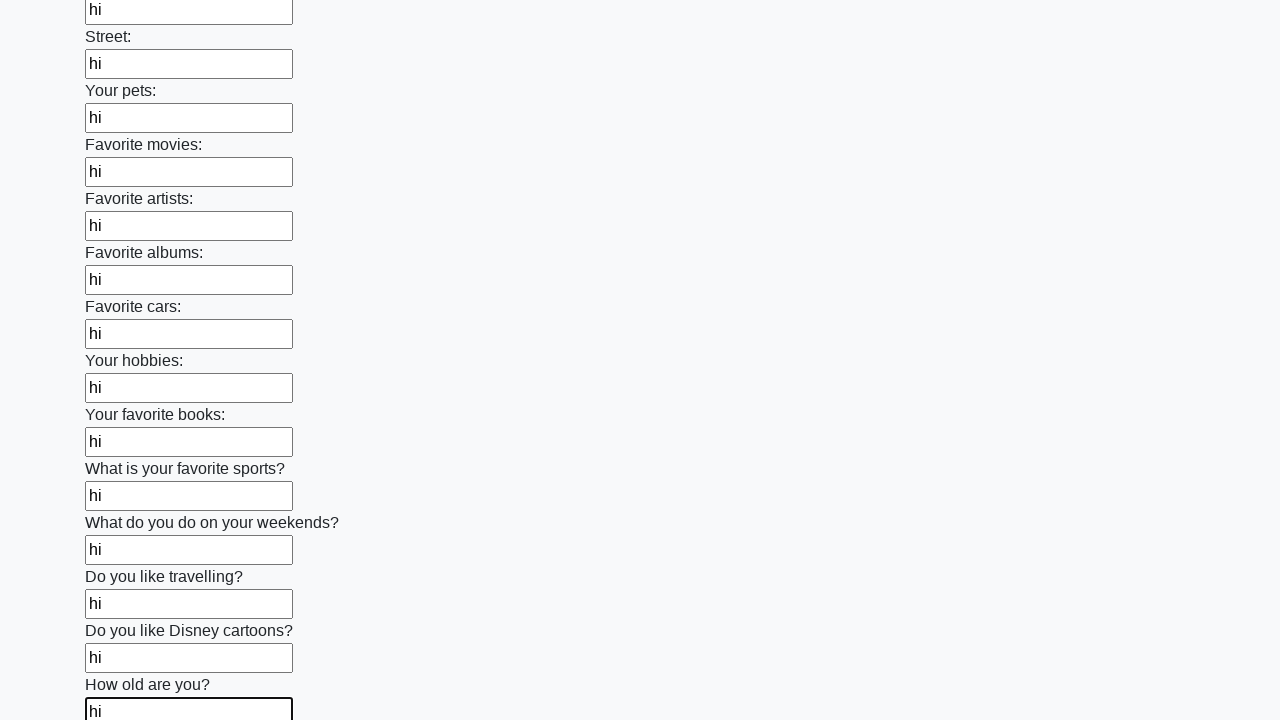

Filled an input field with 'hi' on input >> nth=18
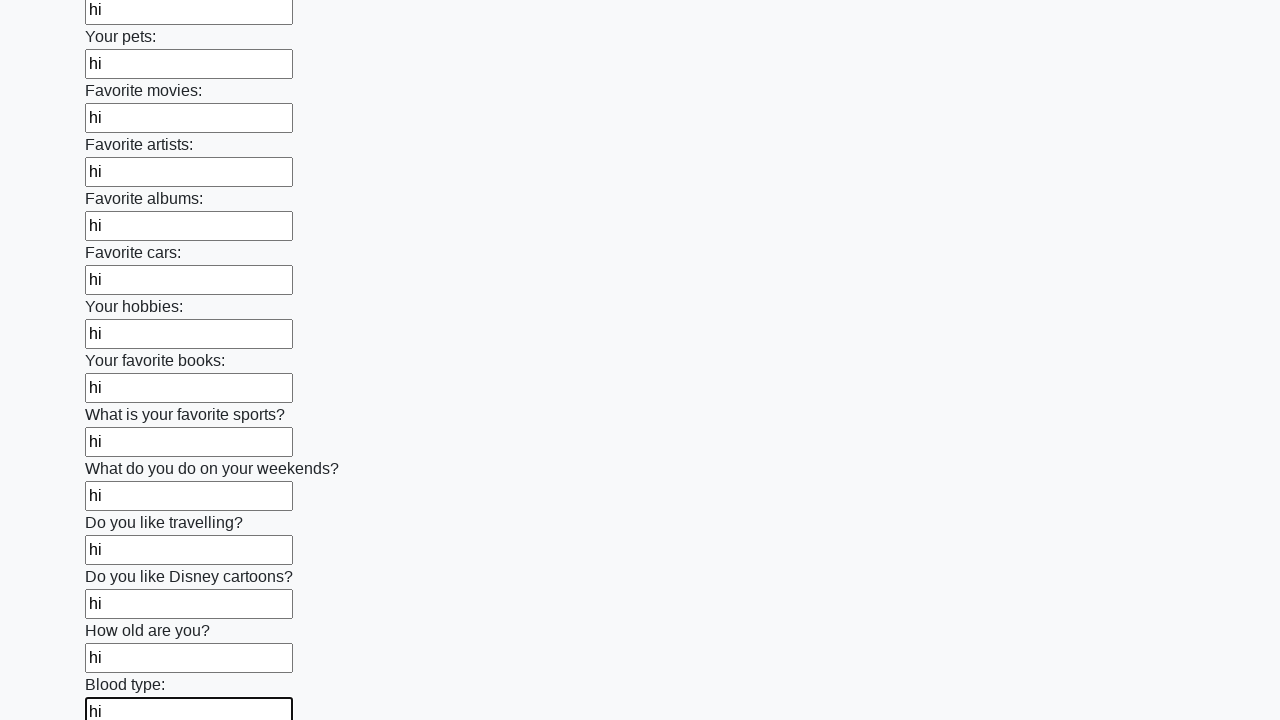

Filled an input field with 'hi' on input >> nth=19
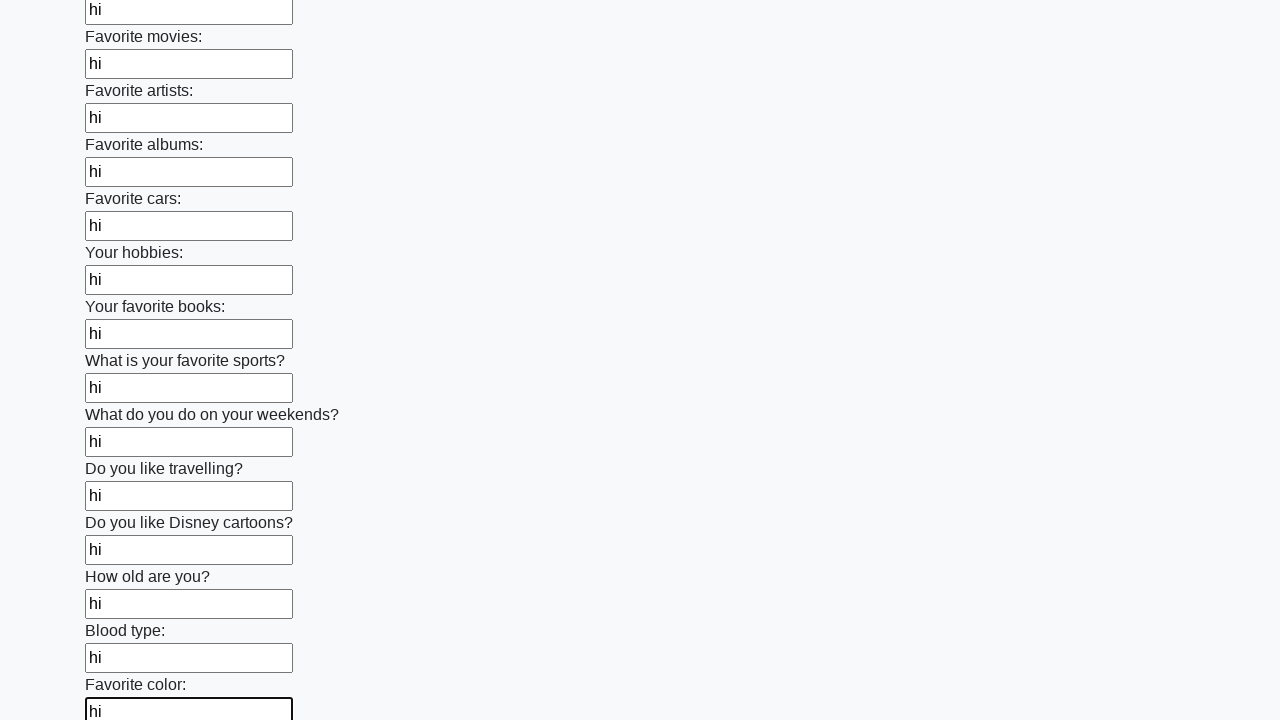

Filled an input field with 'hi' on input >> nth=20
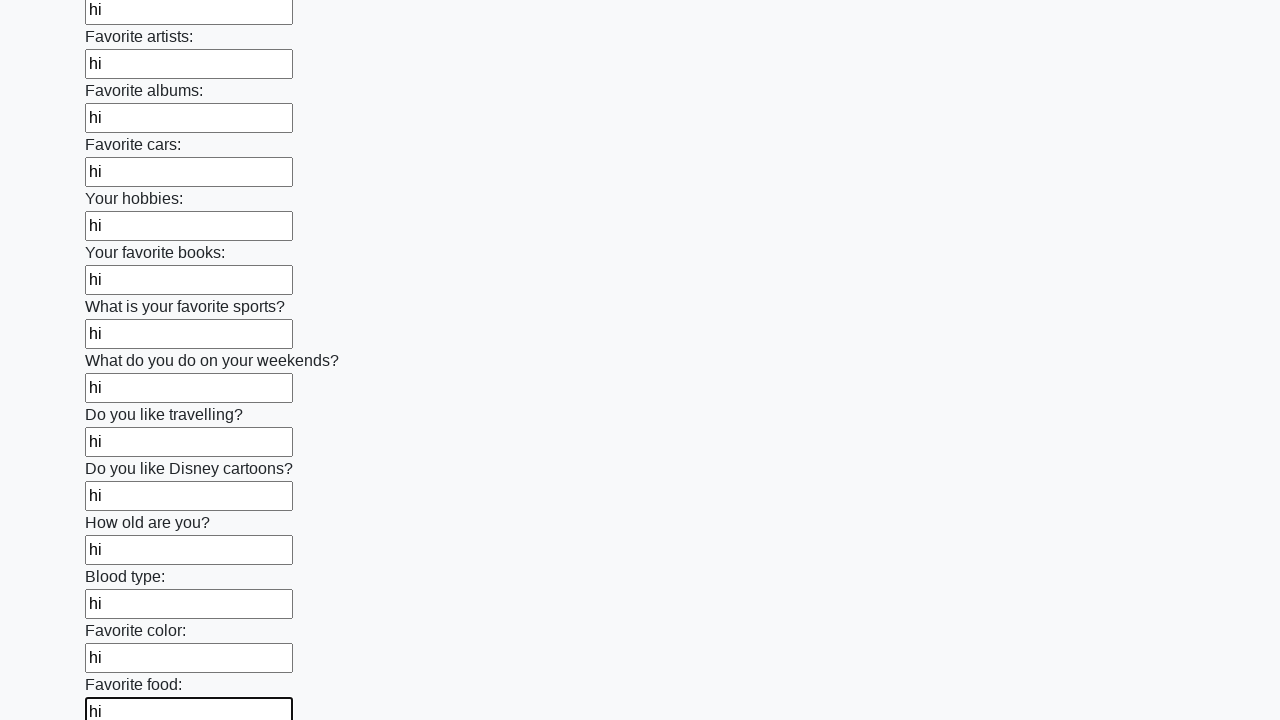

Filled an input field with 'hi' on input >> nth=21
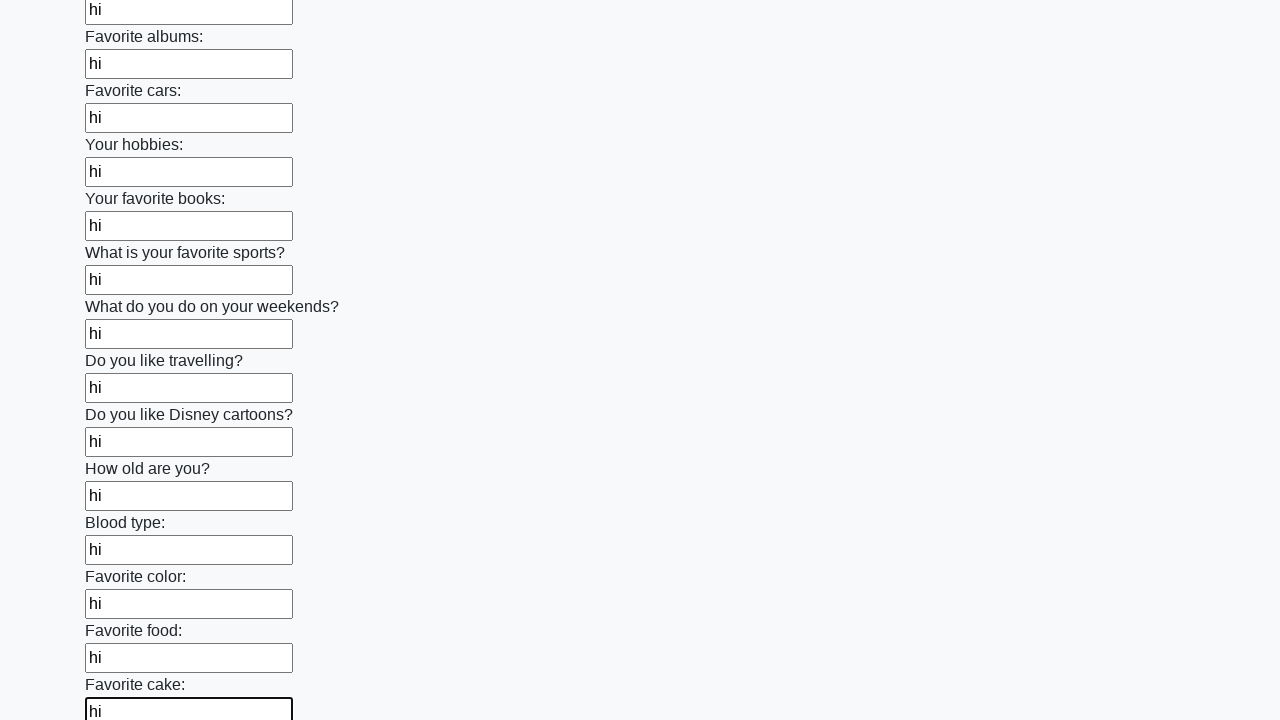

Filled an input field with 'hi' on input >> nth=22
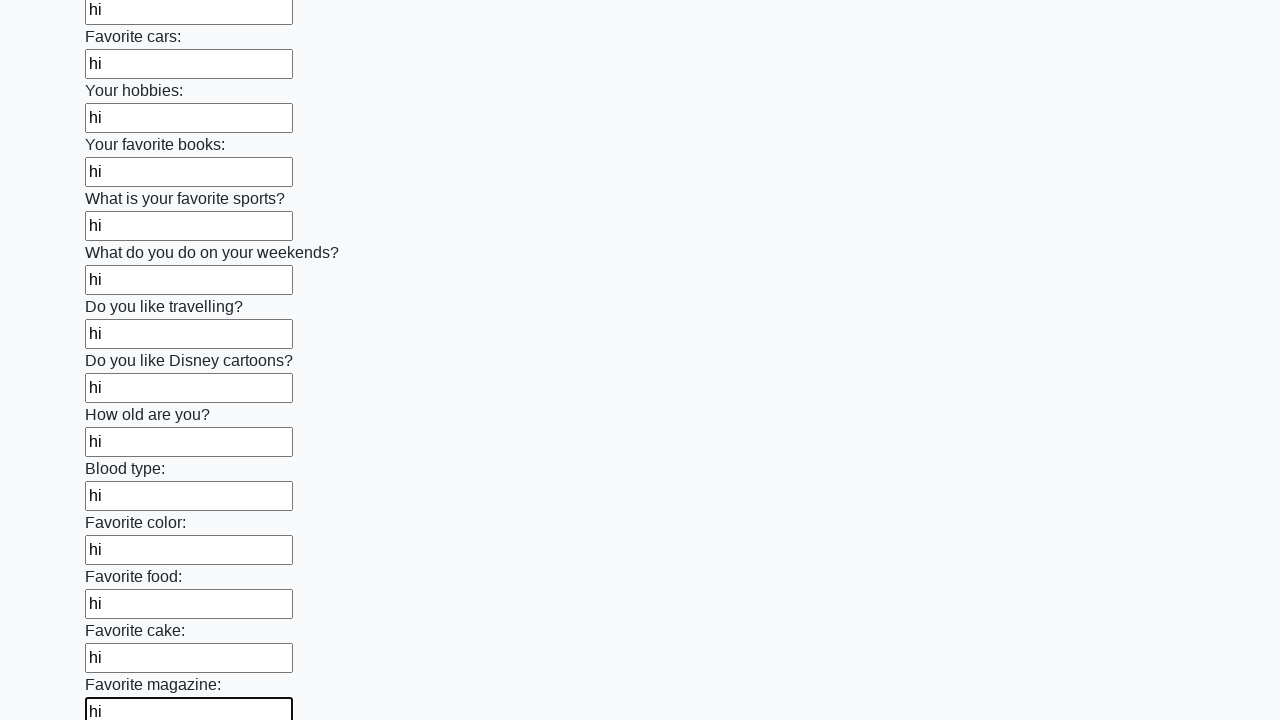

Filled an input field with 'hi' on input >> nth=23
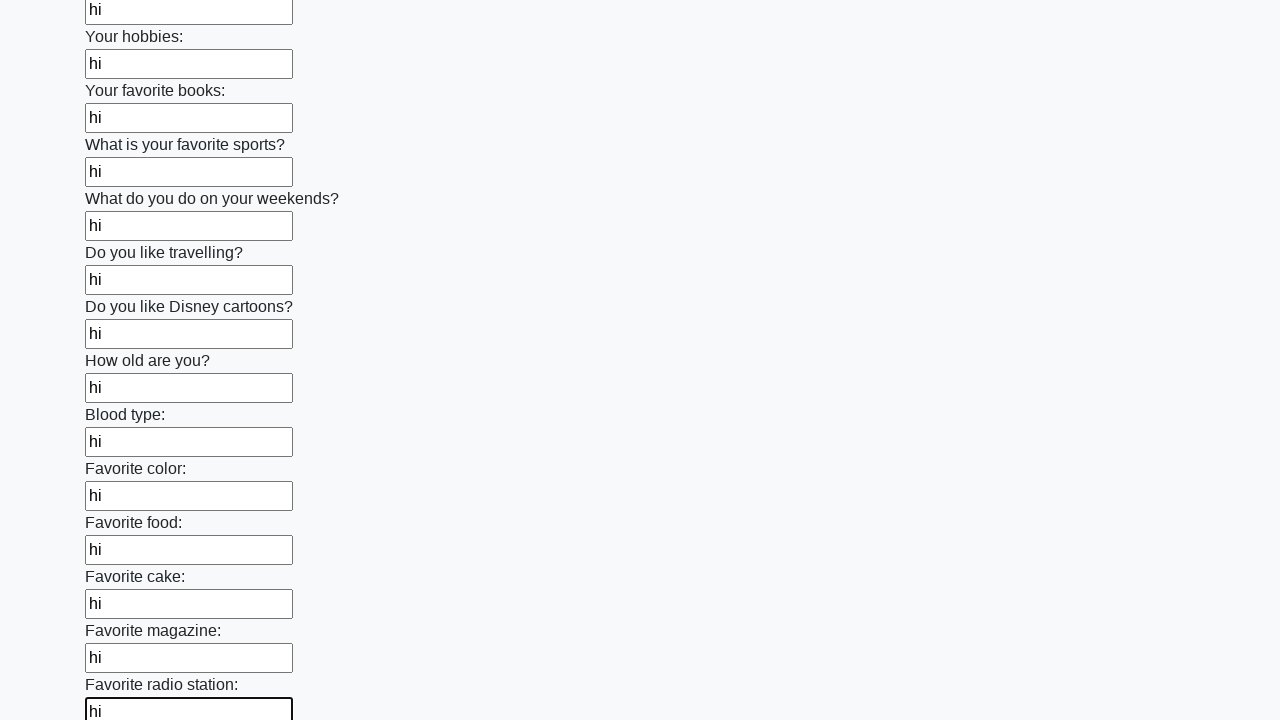

Filled an input field with 'hi' on input >> nth=24
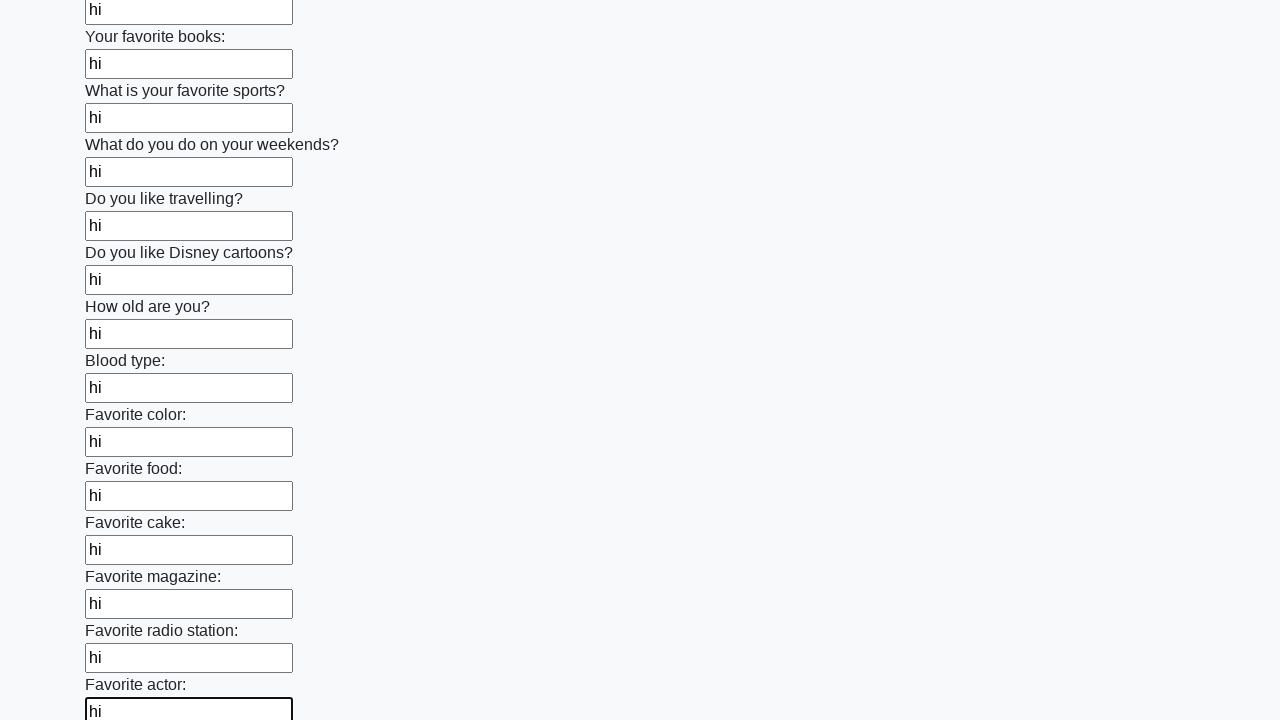

Filled an input field with 'hi' on input >> nth=25
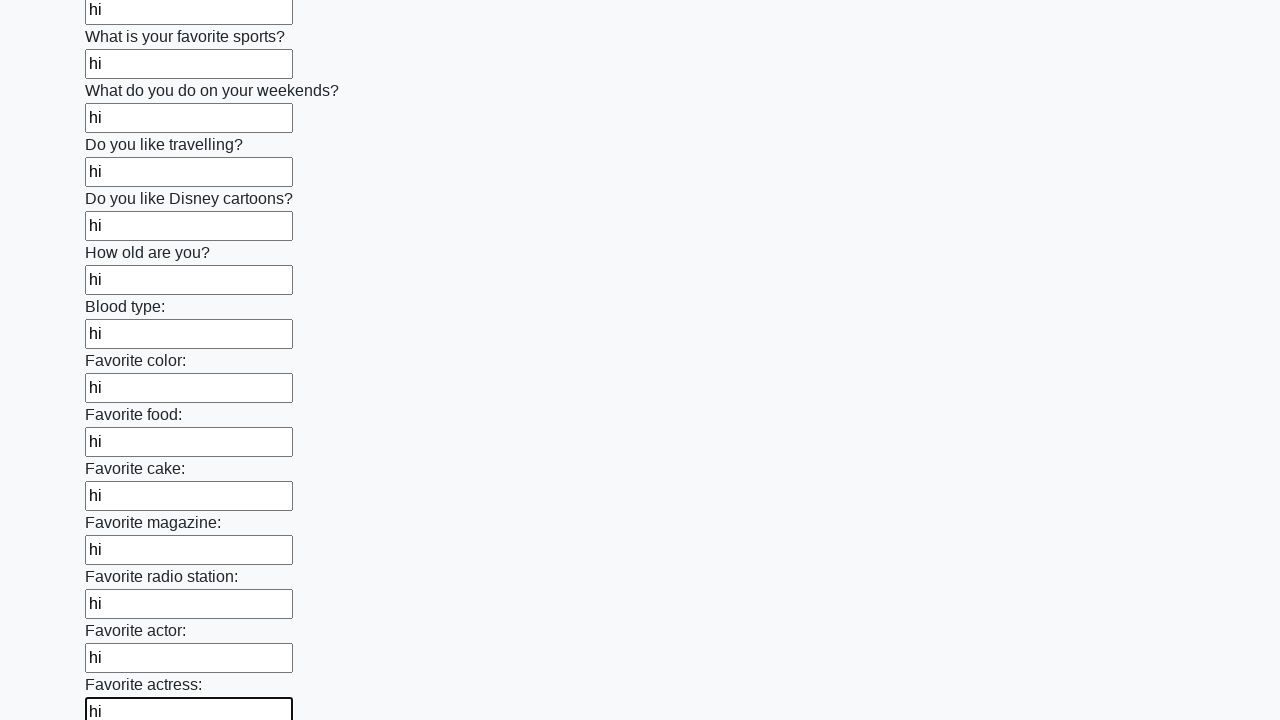

Filled an input field with 'hi' on input >> nth=26
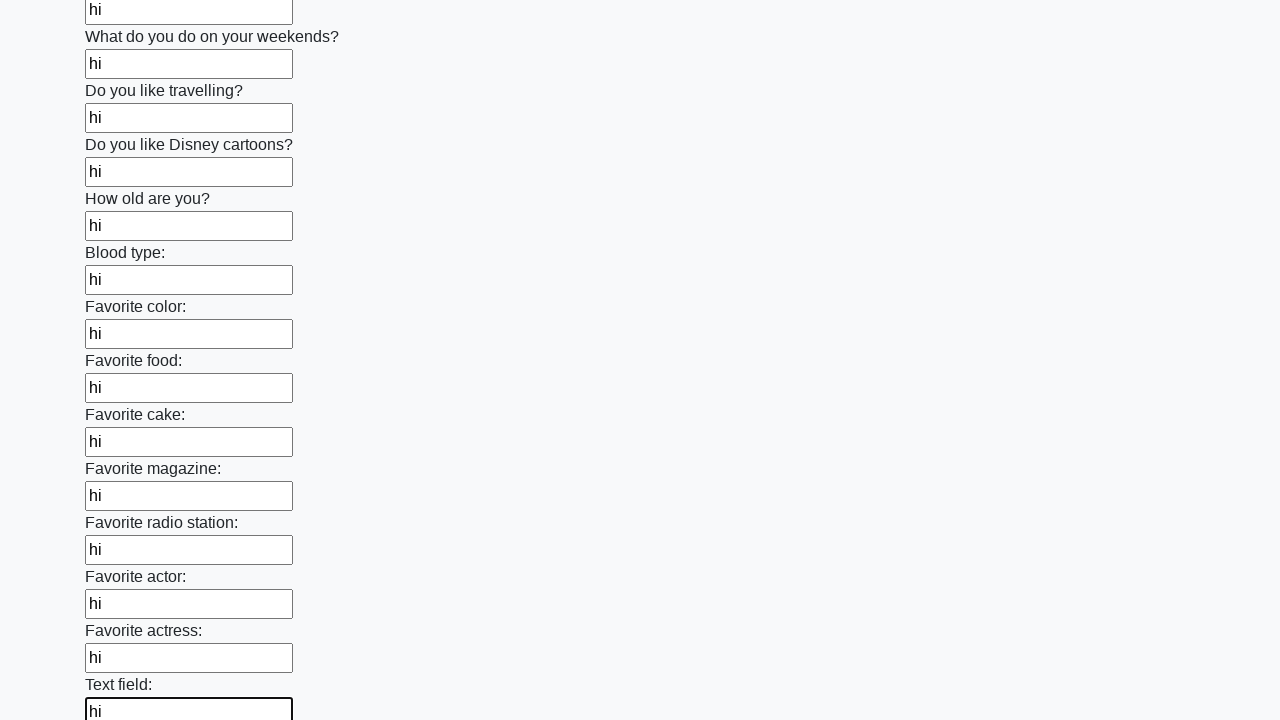

Filled an input field with 'hi' on input >> nth=27
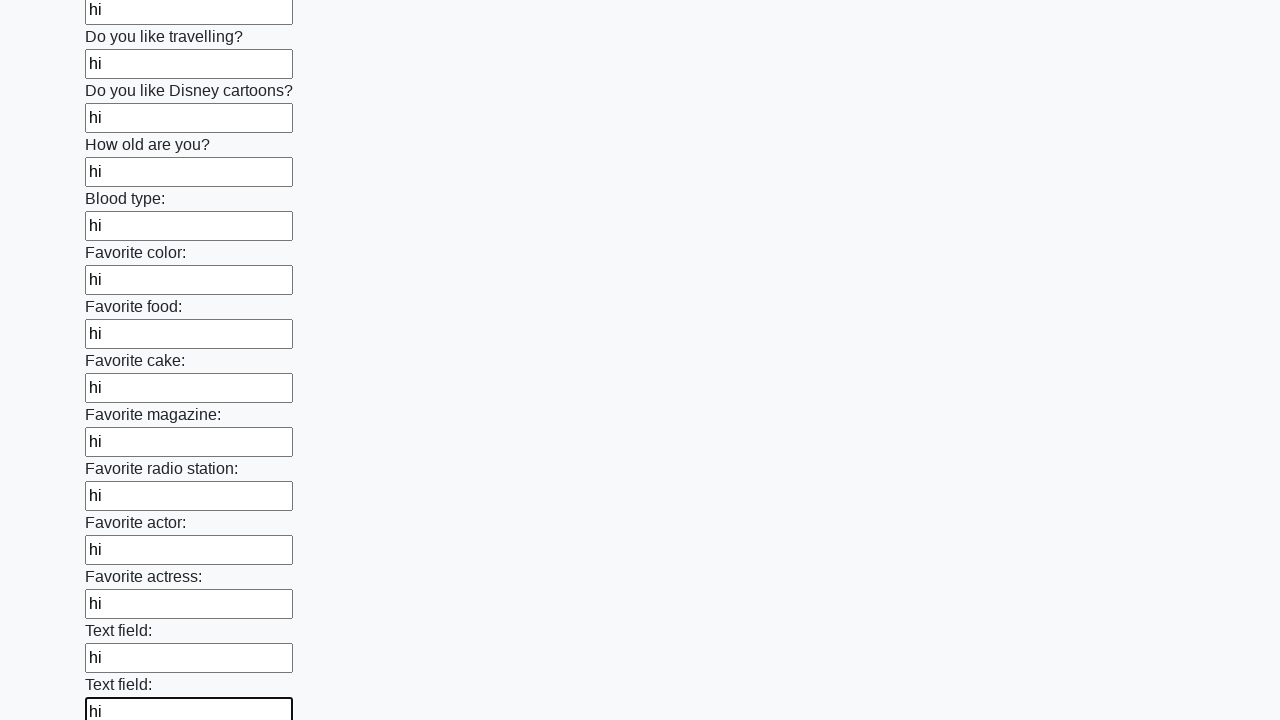

Filled an input field with 'hi' on input >> nth=28
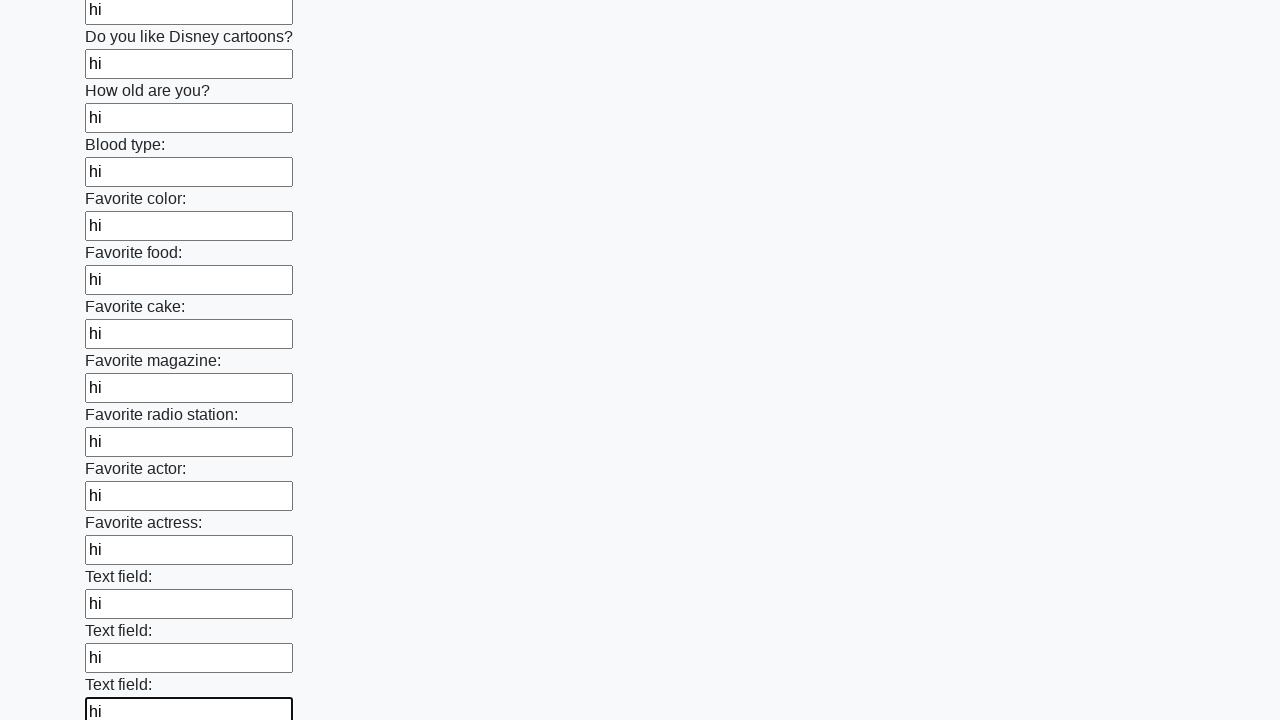

Filled an input field with 'hi' on input >> nth=29
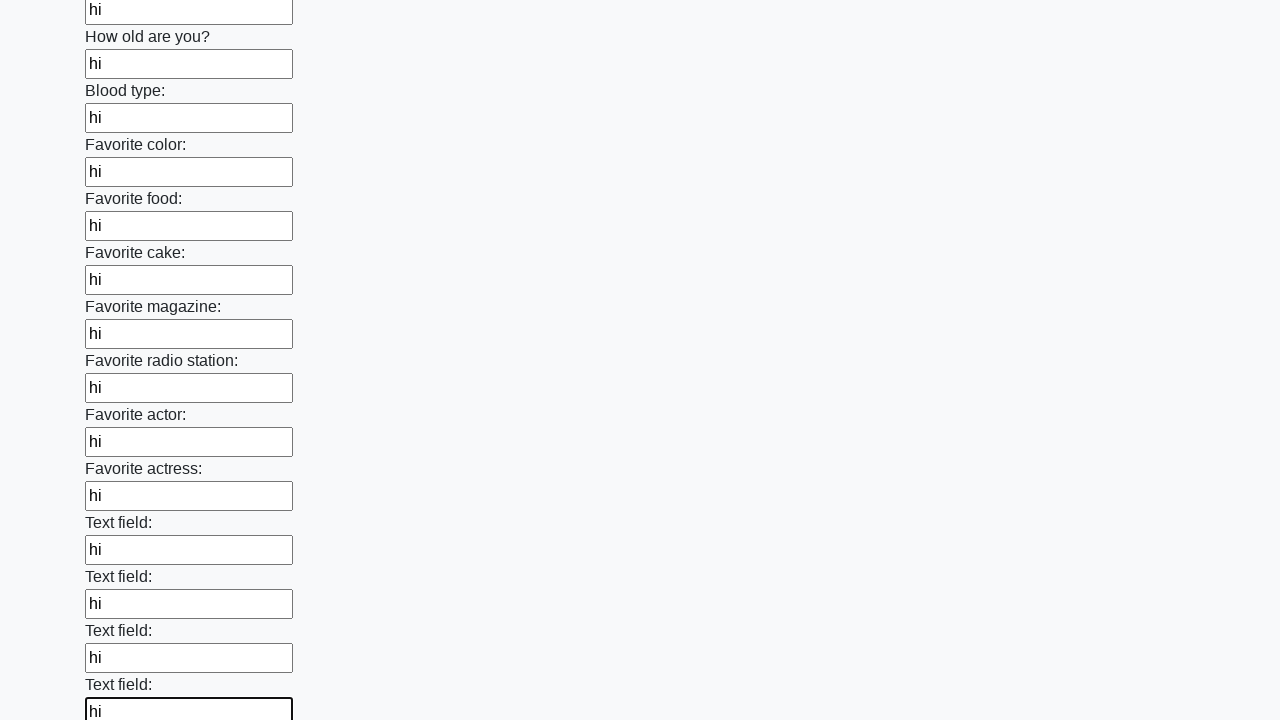

Filled an input field with 'hi' on input >> nth=30
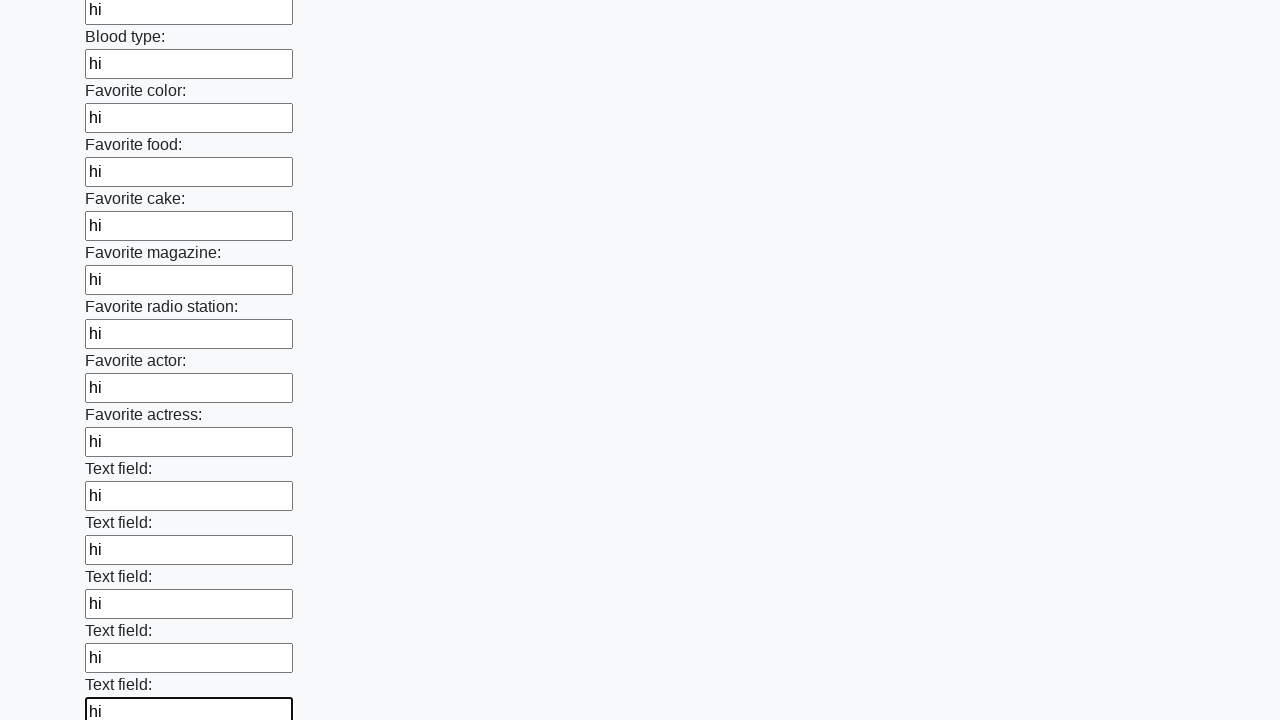

Filled an input field with 'hi' on input >> nth=31
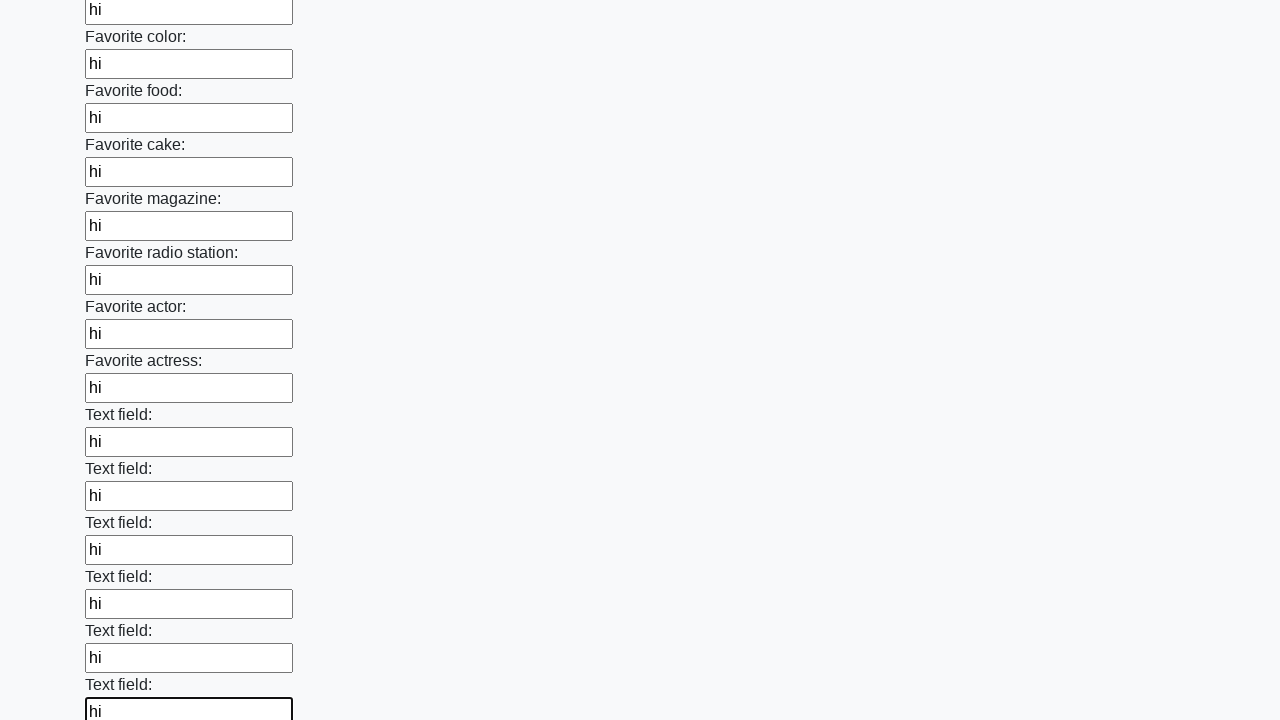

Filled an input field with 'hi' on input >> nth=32
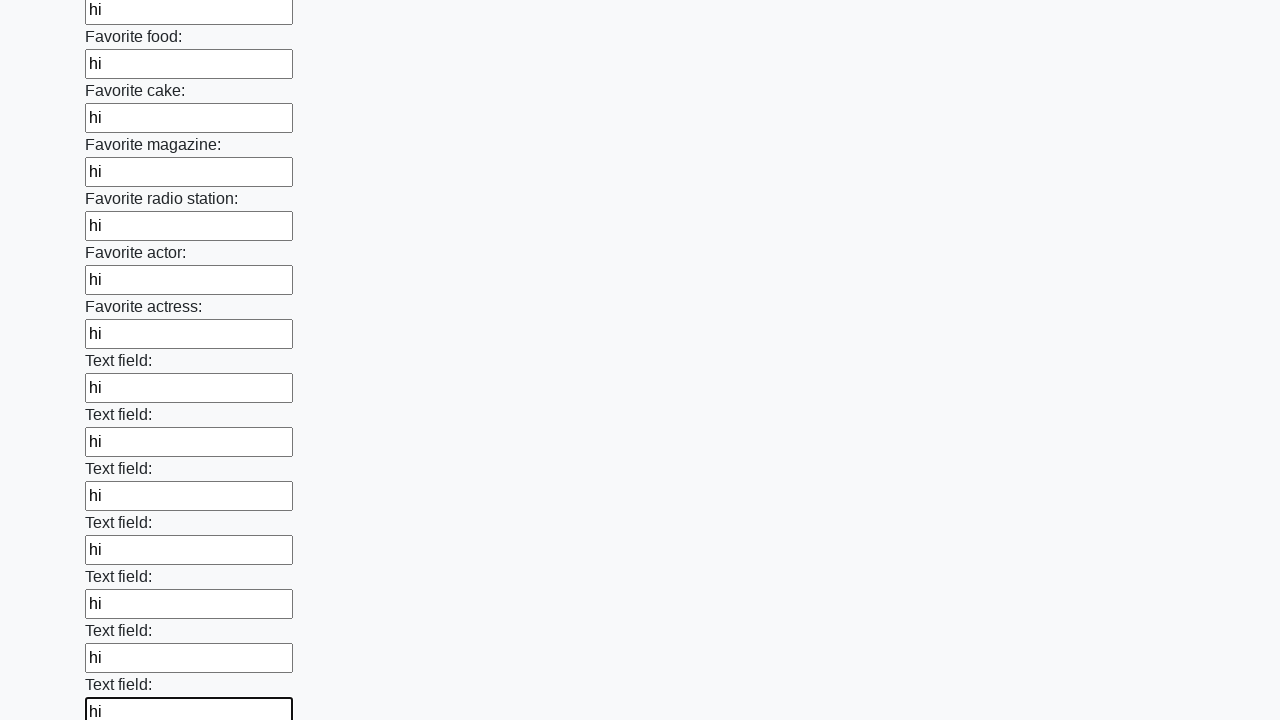

Filled an input field with 'hi' on input >> nth=33
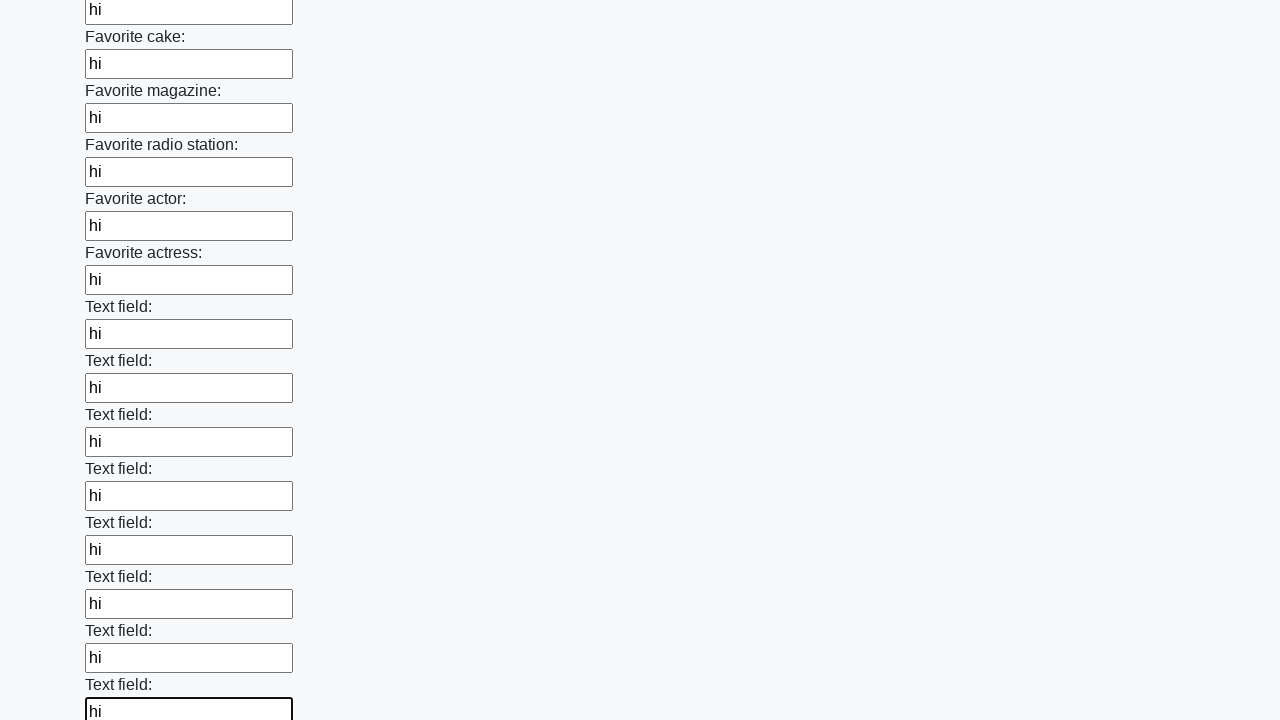

Filled an input field with 'hi' on input >> nth=34
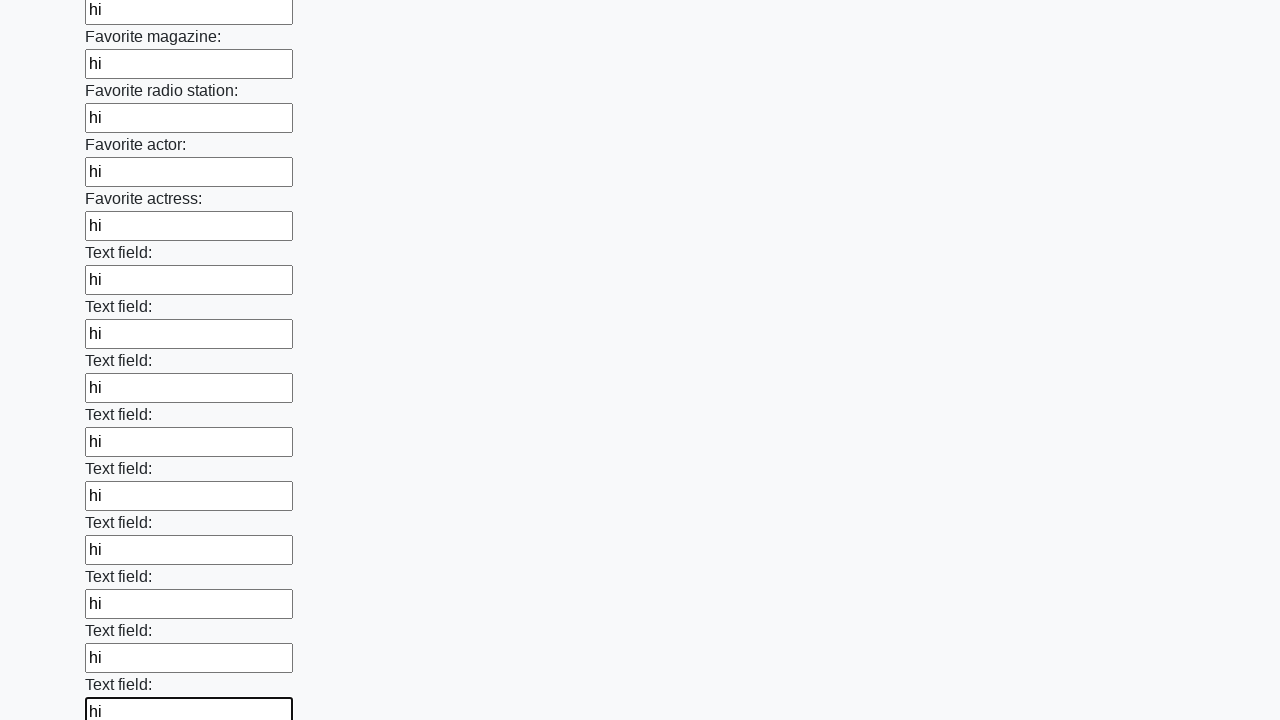

Filled an input field with 'hi' on input >> nth=35
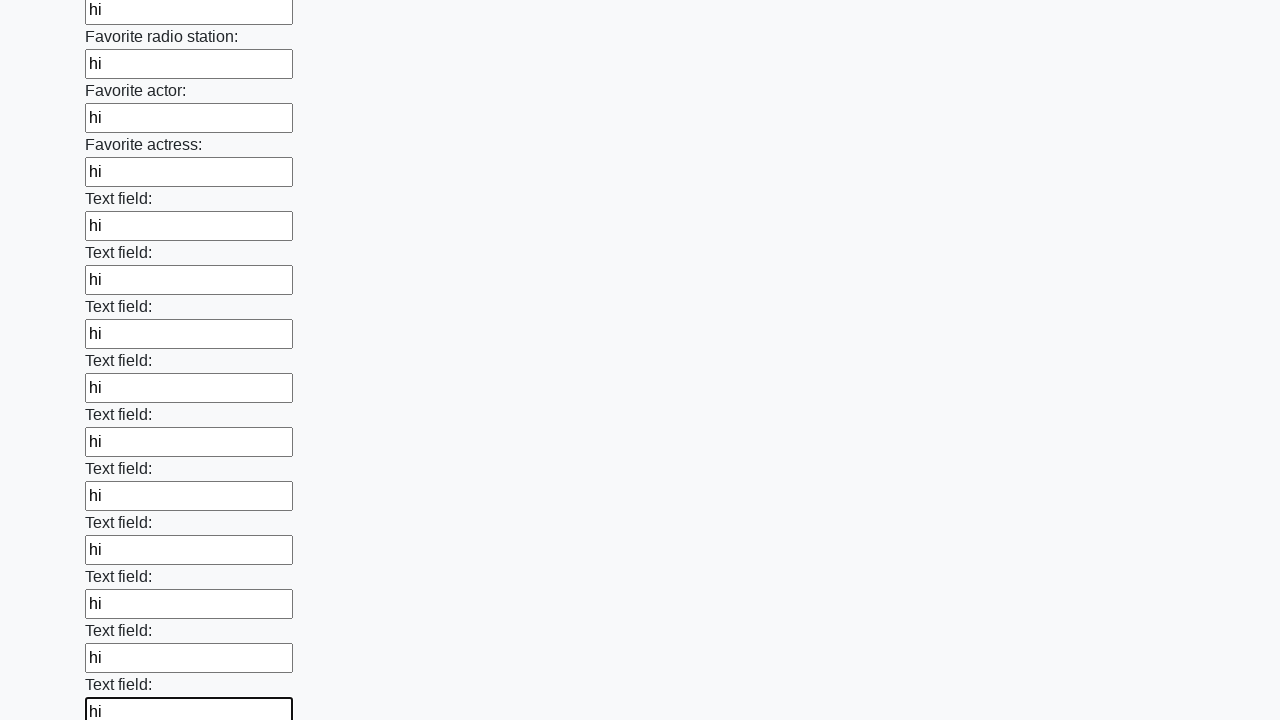

Filled an input field with 'hi' on input >> nth=36
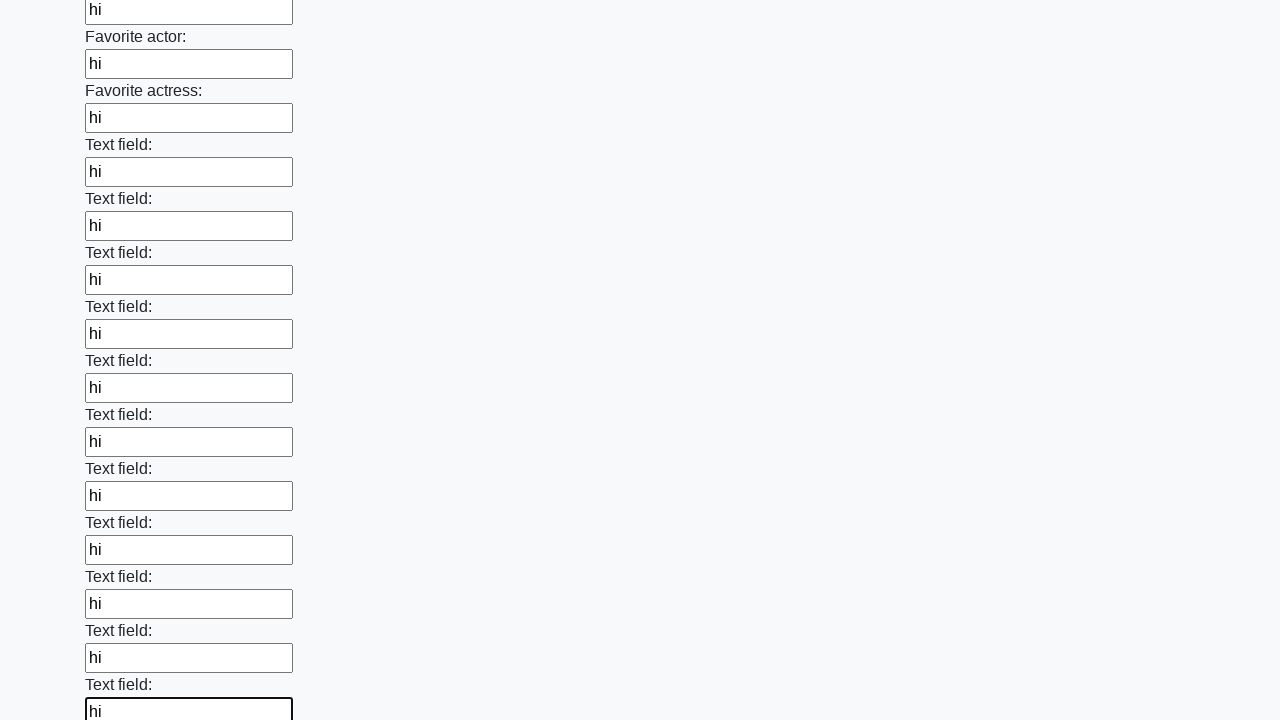

Filled an input field with 'hi' on input >> nth=37
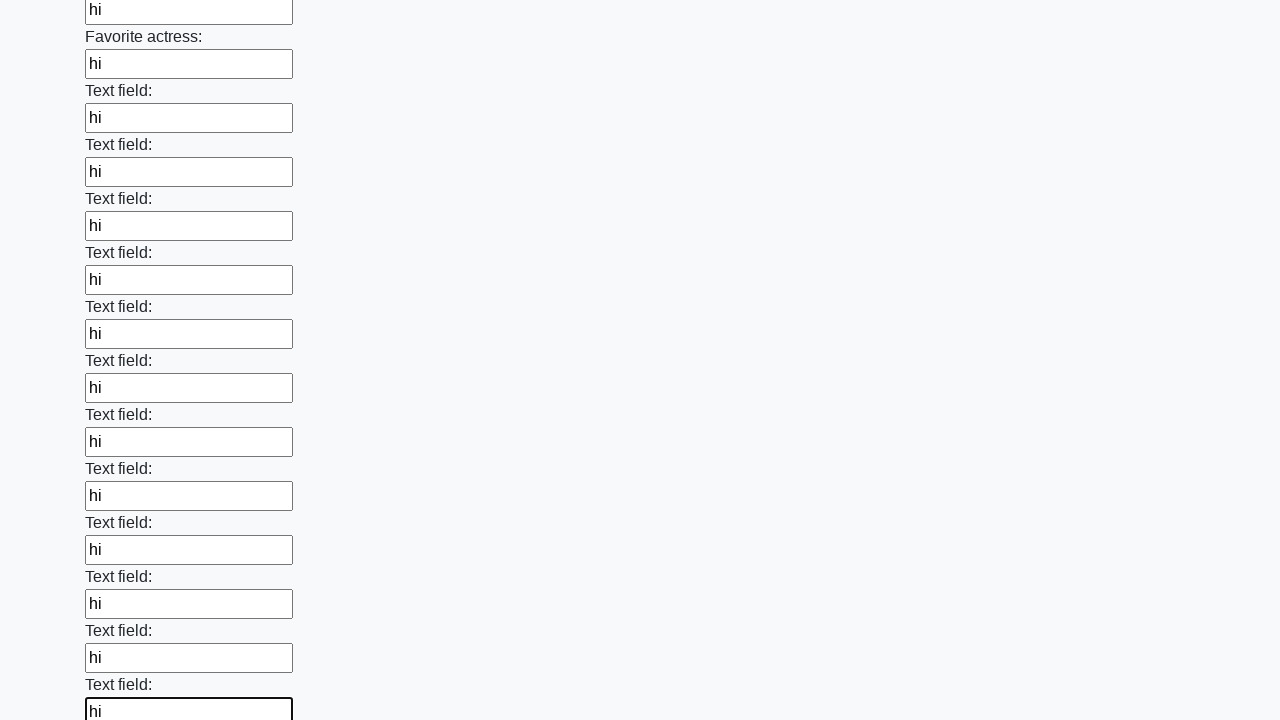

Filled an input field with 'hi' on input >> nth=38
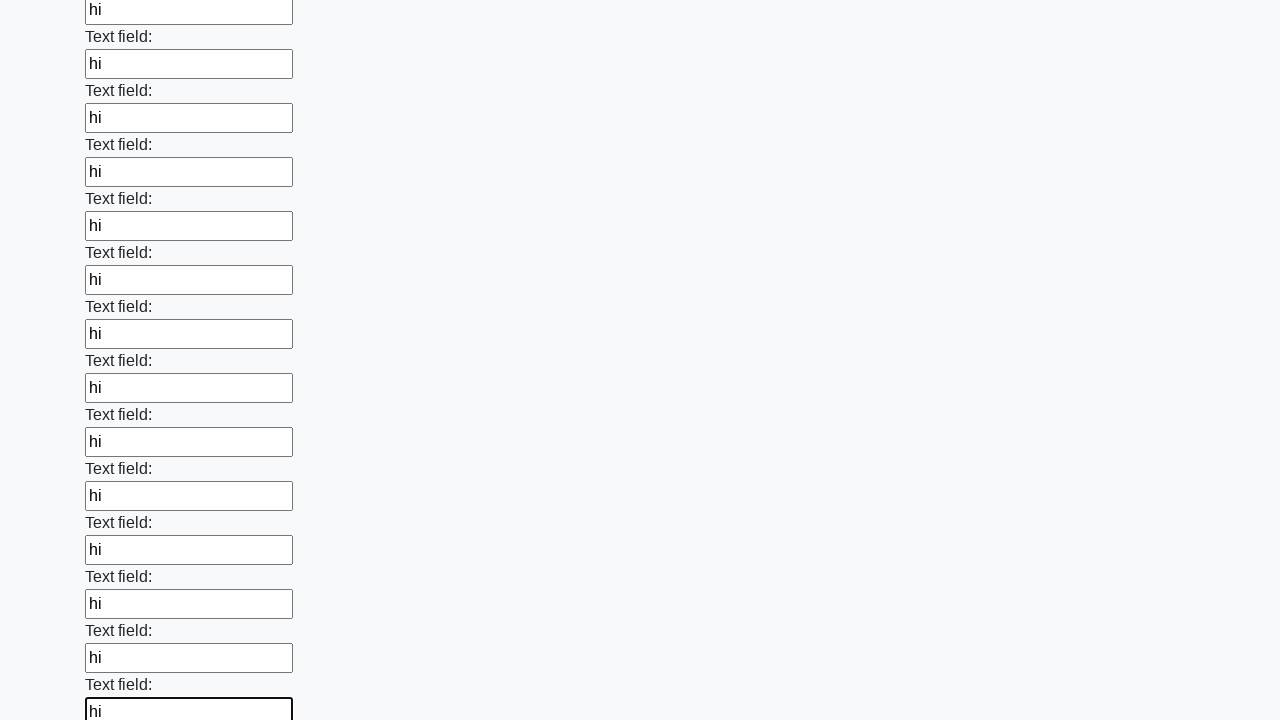

Filled an input field with 'hi' on input >> nth=39
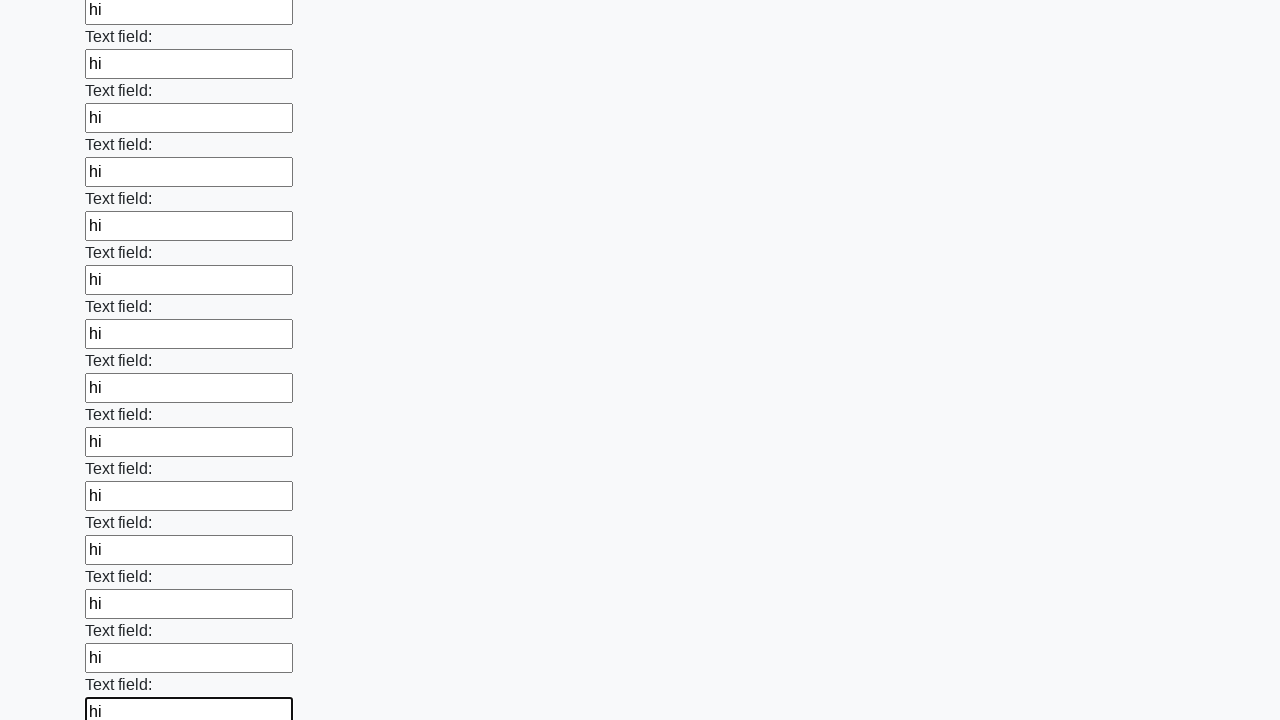

Filled an input field with 'hi' on input >> nth=40
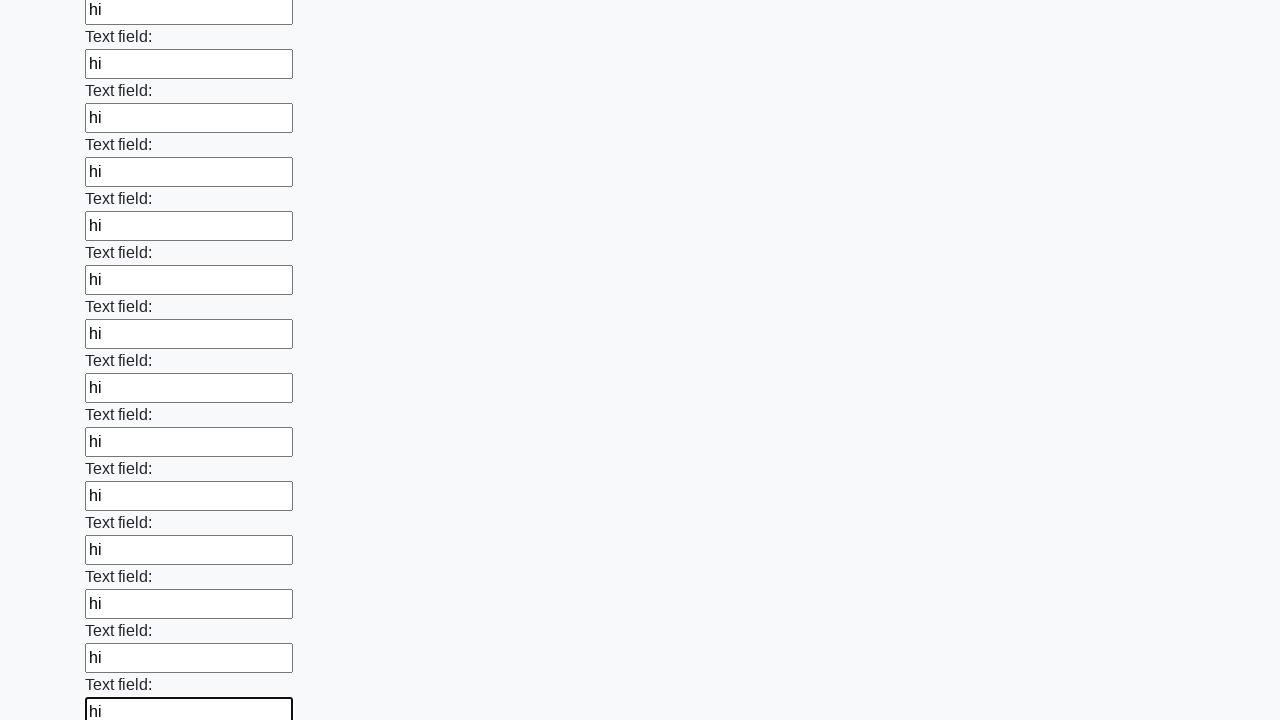

Filled an input field with 'hi' on input >> nth=41
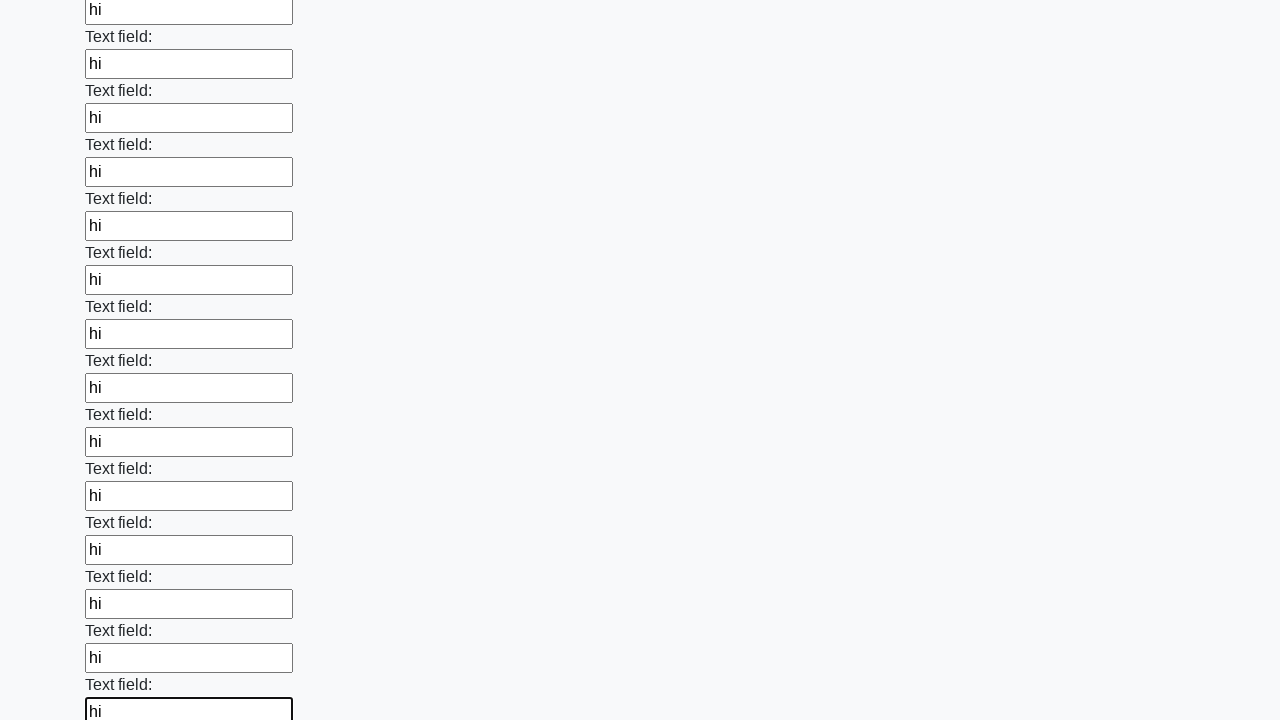

Filled an input field with 'hi' on input >> nth=42
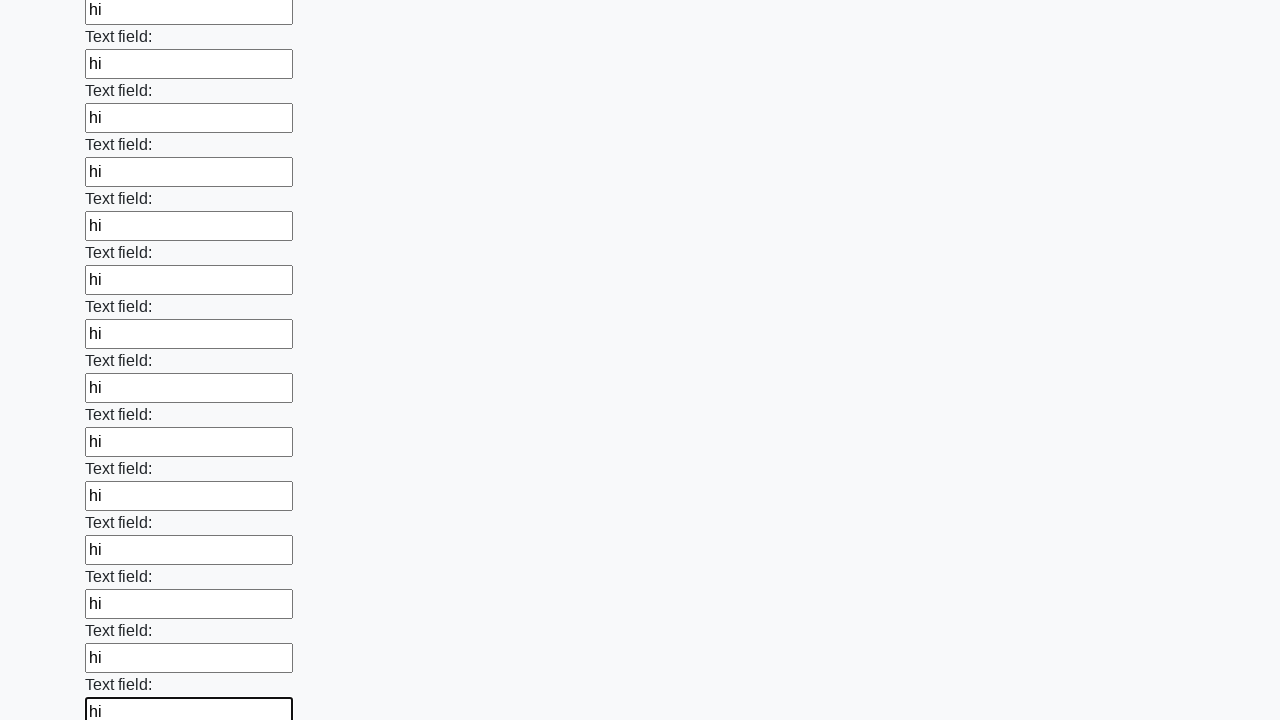

Filled an input field with 'hi' on input >> nth=43
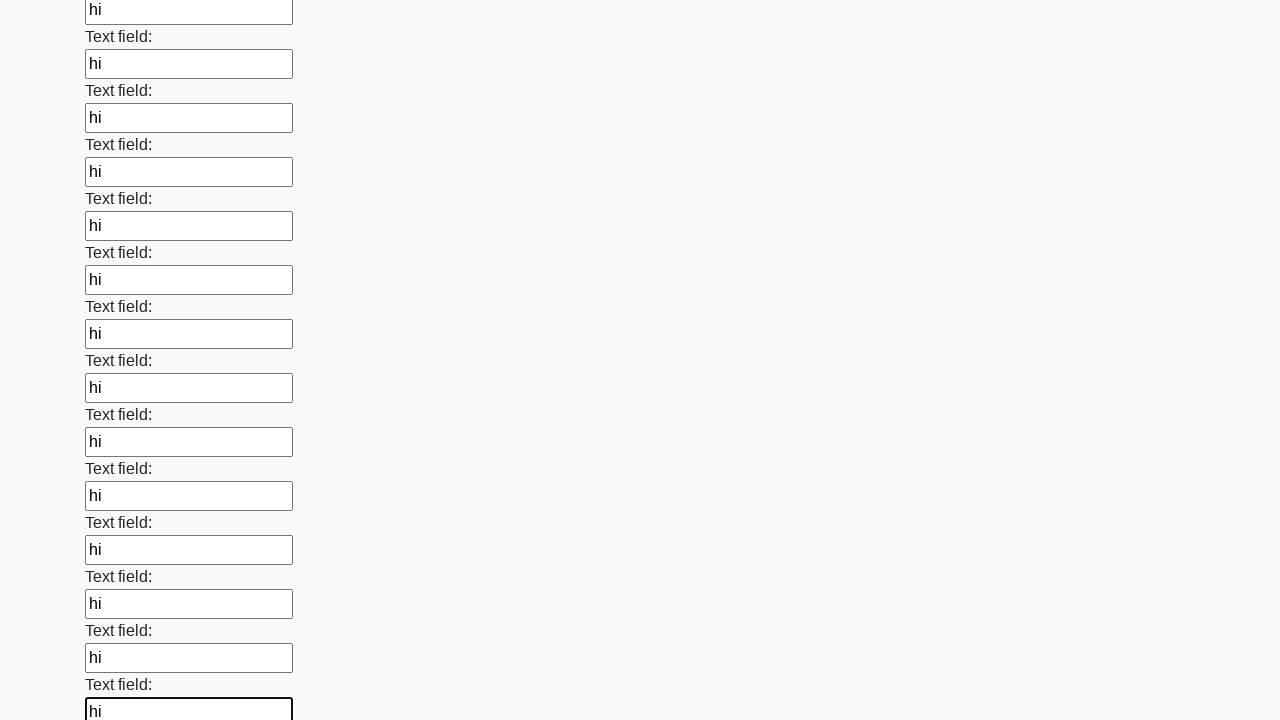

Filled an input field with 'hi' on input >> nth=44
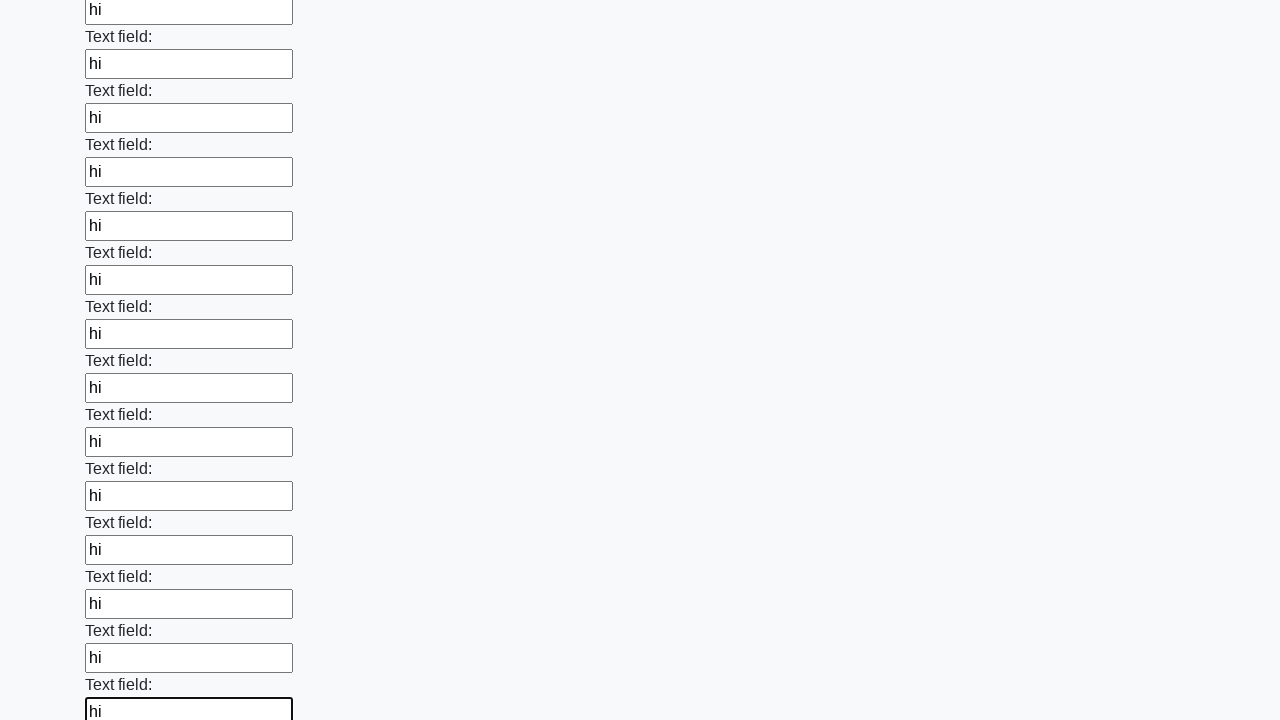

Filled an input field with 'hi' on input >> nth=45
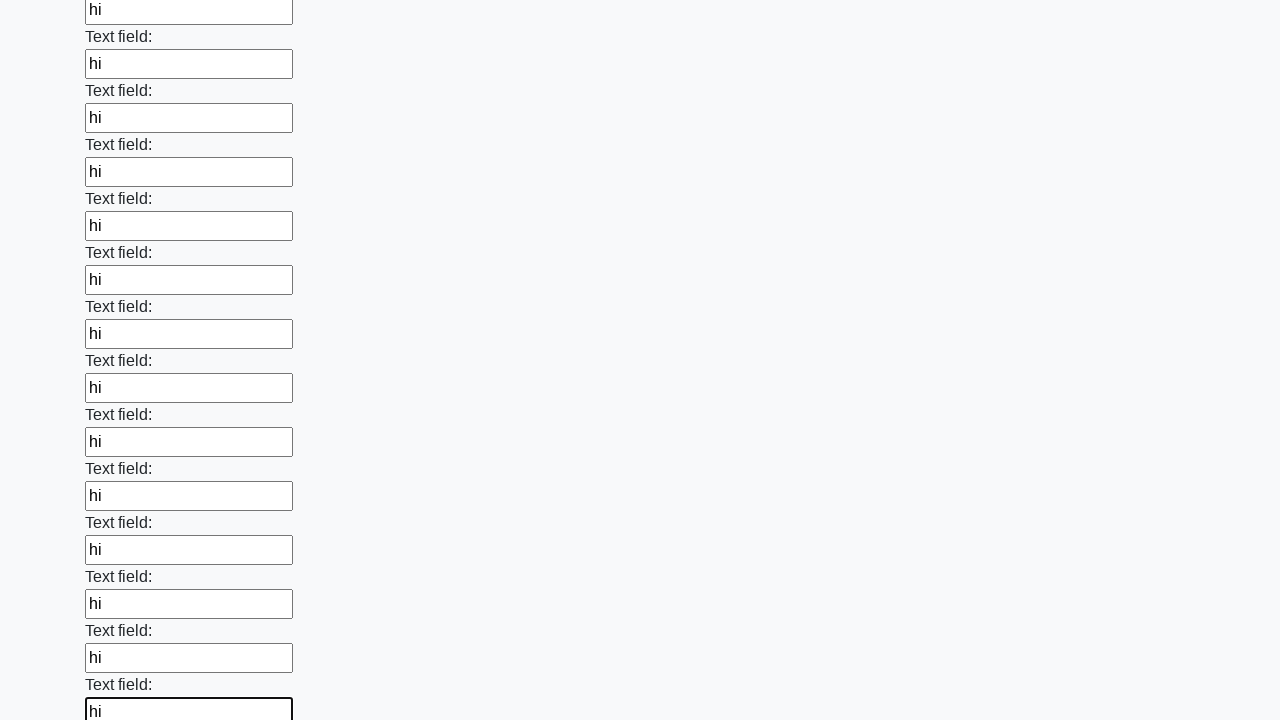

Filled an input field with 'hi' on input >> nth=46
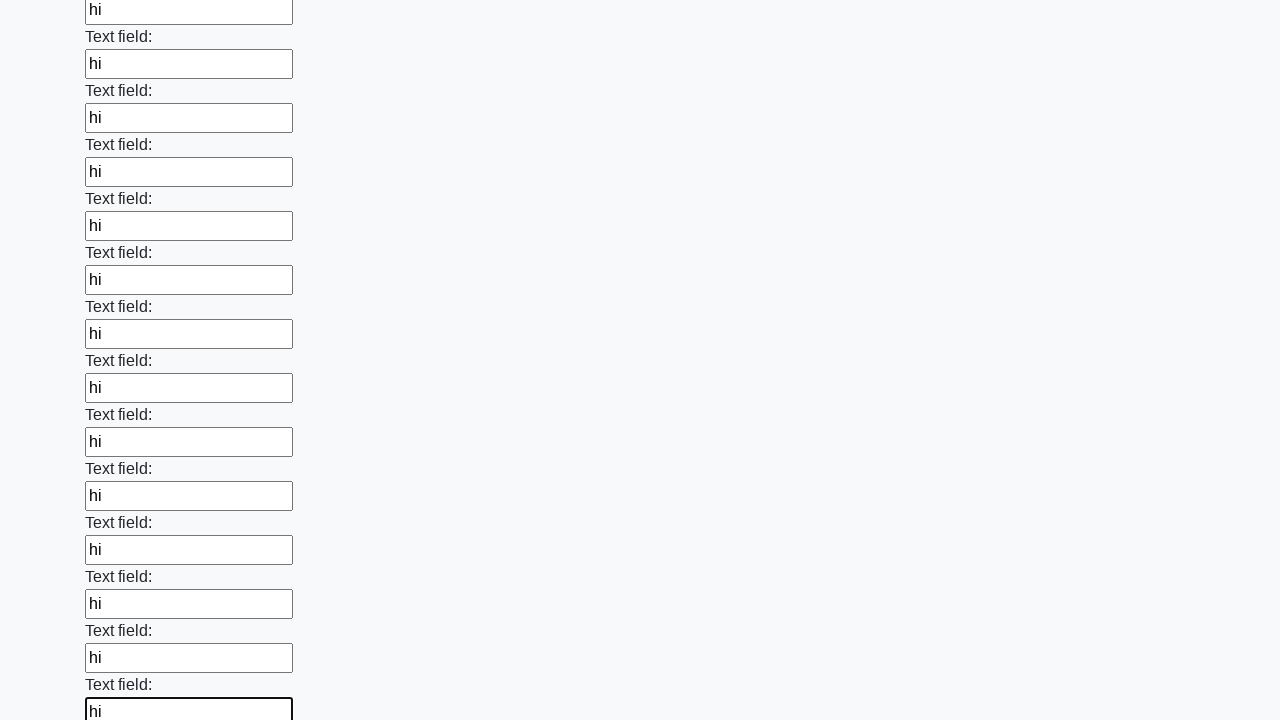

Filled an input field with 'hi' on input >> nth=47
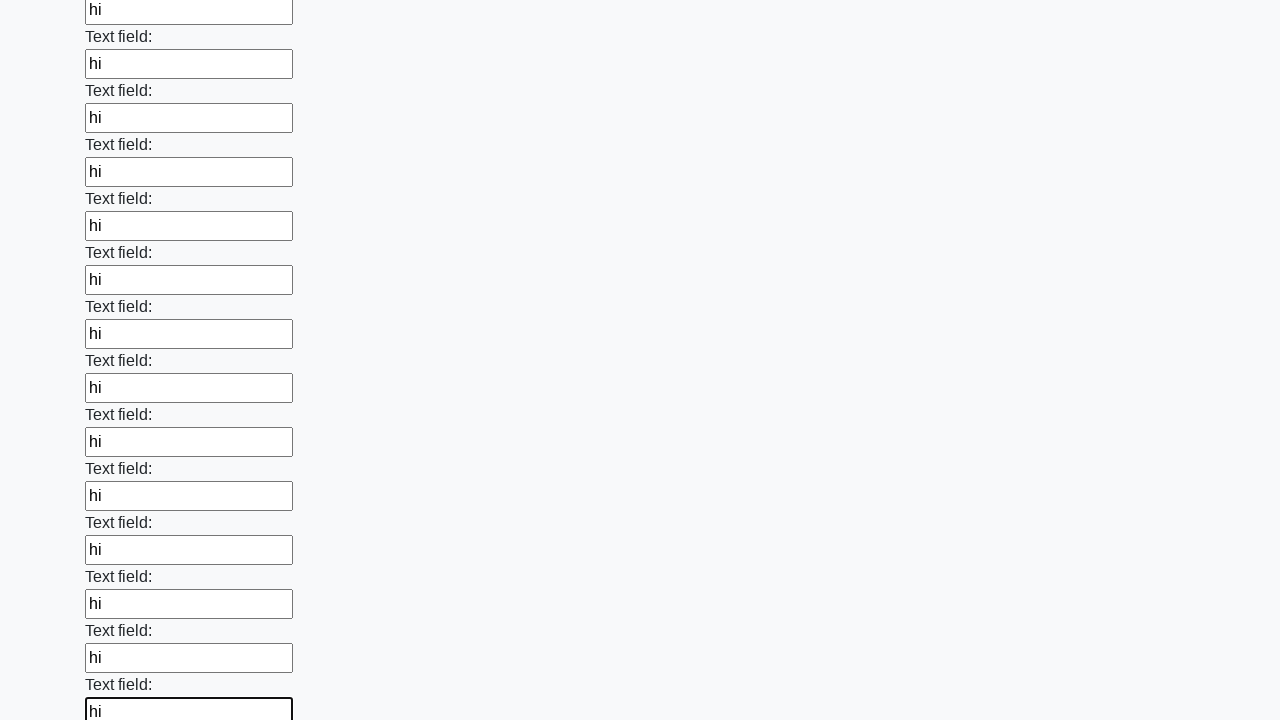

Filled an input field with 'hi' on input >> nth=48
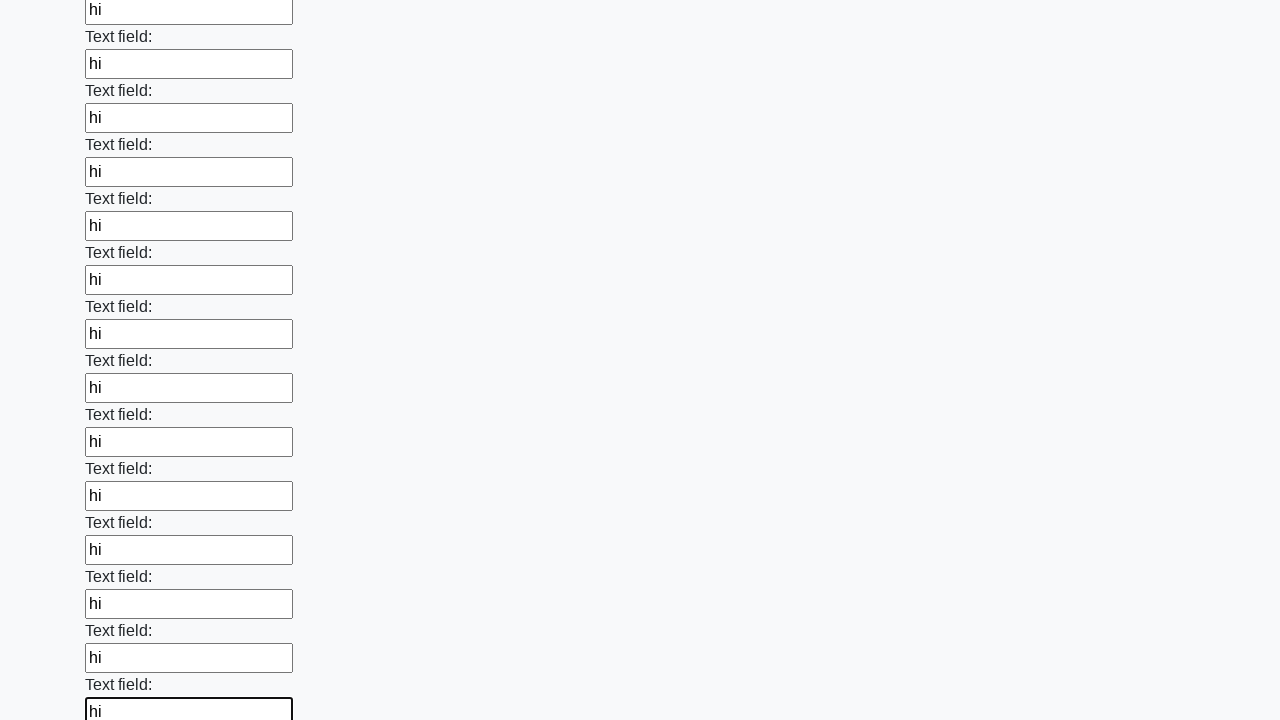

Filled an input field with 'hi' on input >> nth=49
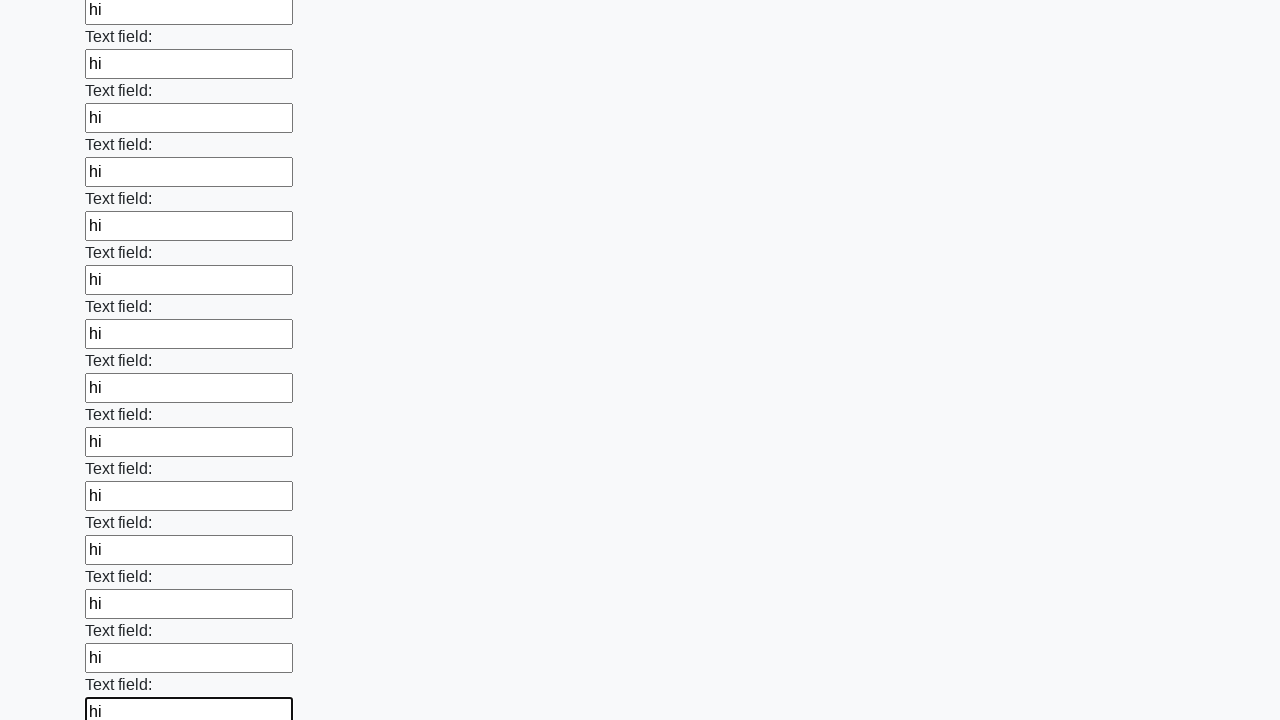

Filled an input field with 'hi' on input >> nth=50
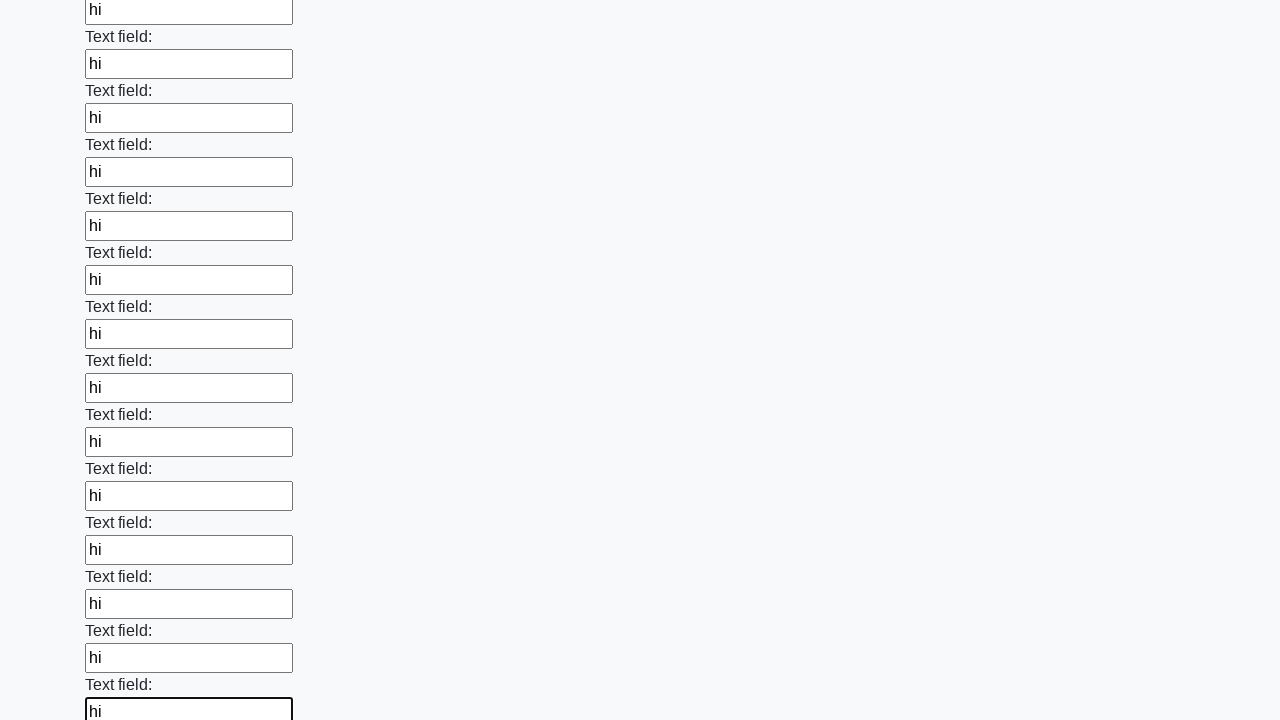

Filled an input field with 'hi' on input >> nth=51
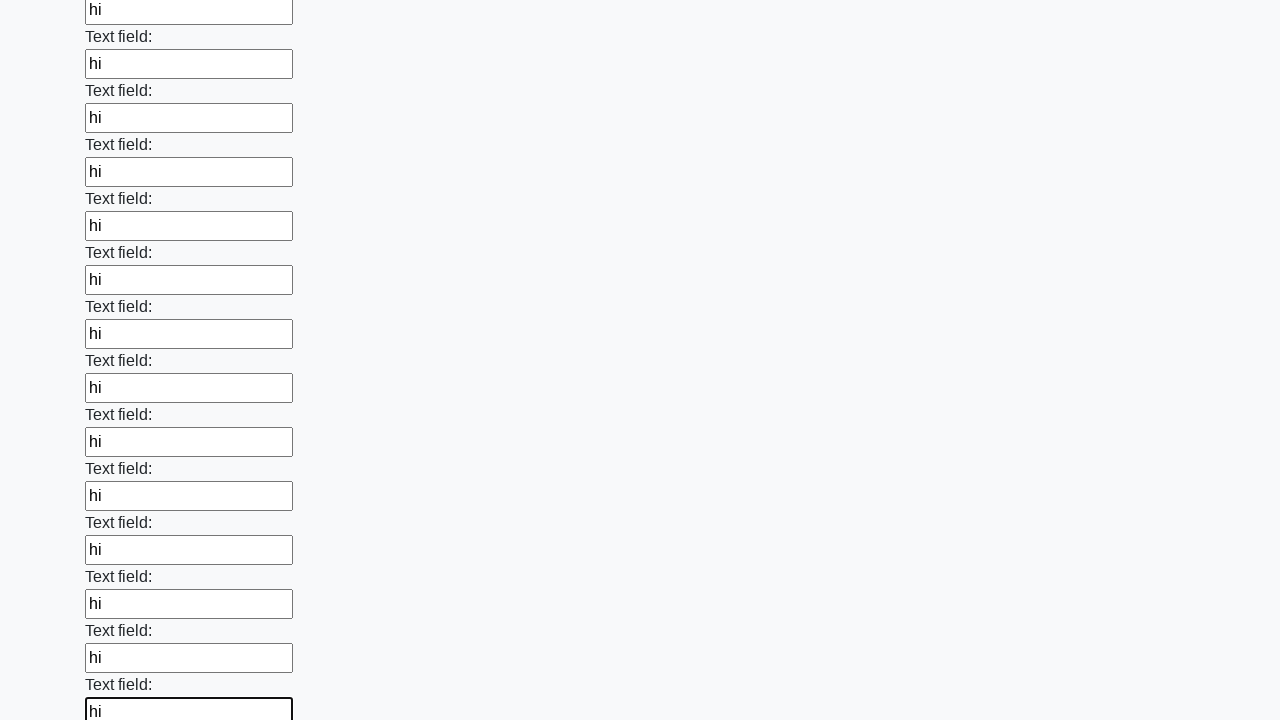

Filled an input field with 'hi' on input >> nth=52
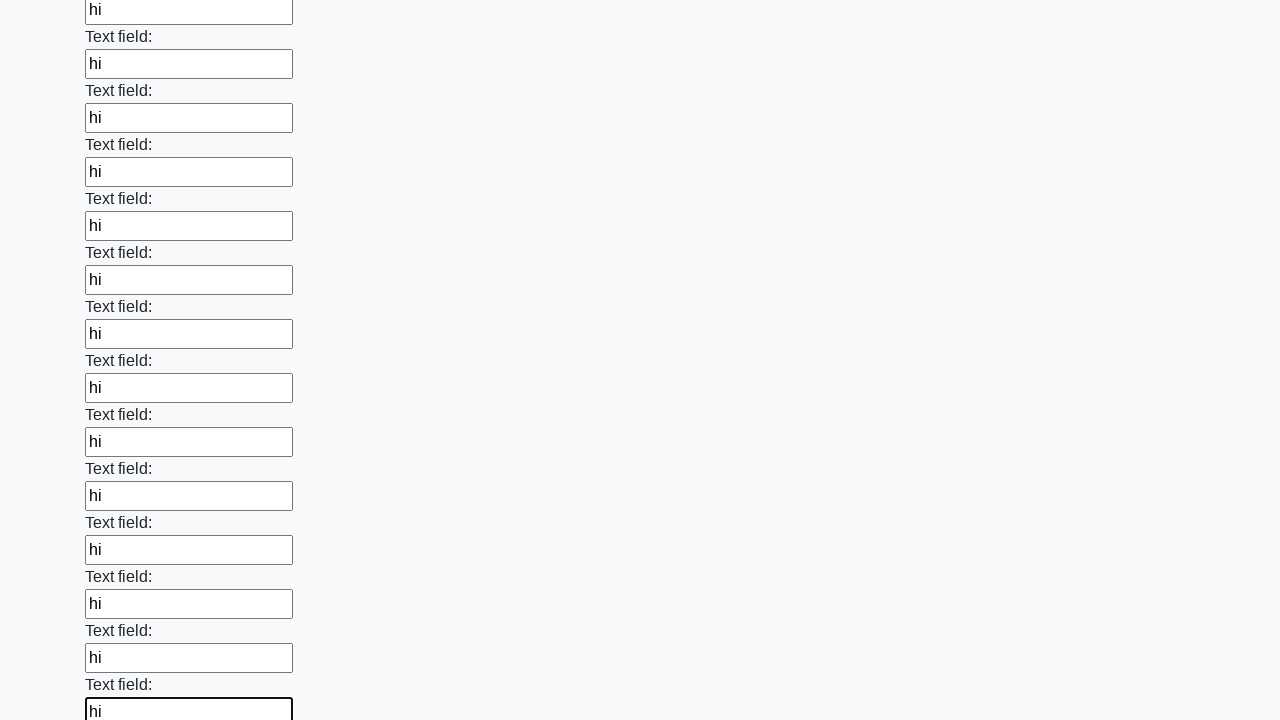

Filled an input field with 'hi' on input >> nth=53
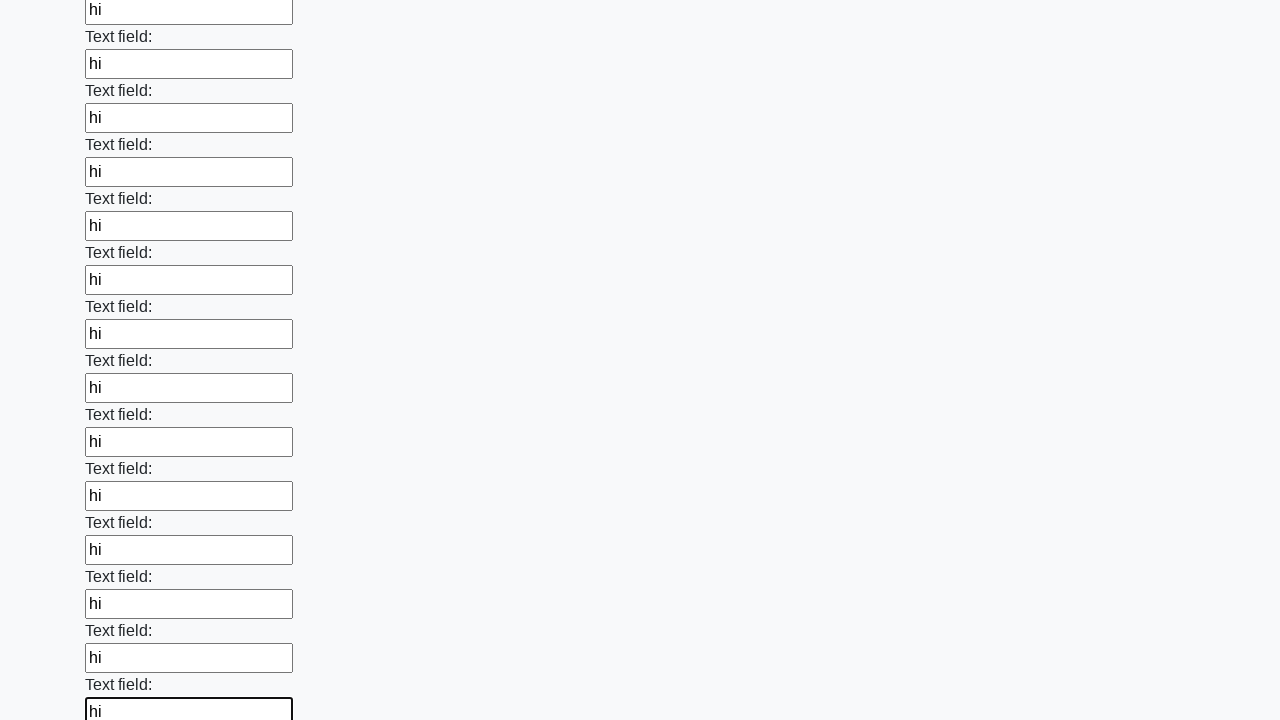

Filled an input field with 'hi' on input >> nth=54
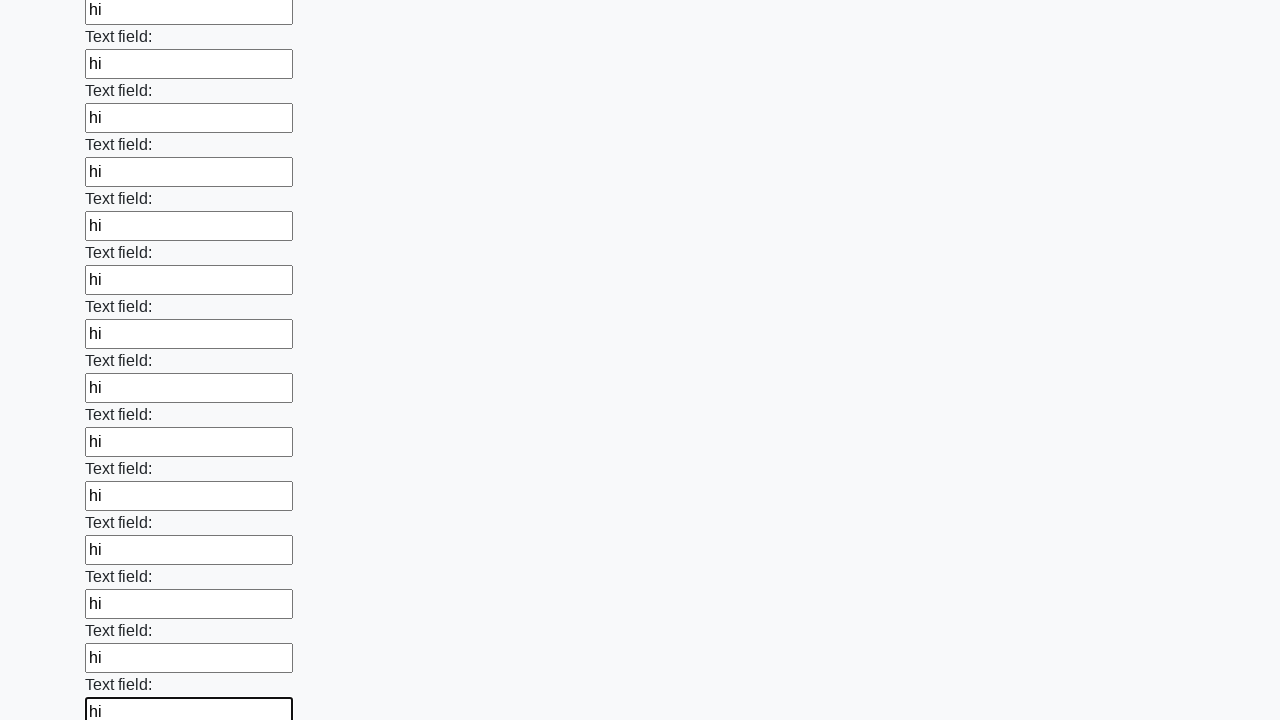

Filled an input field with 'hi' on input >> nth=55
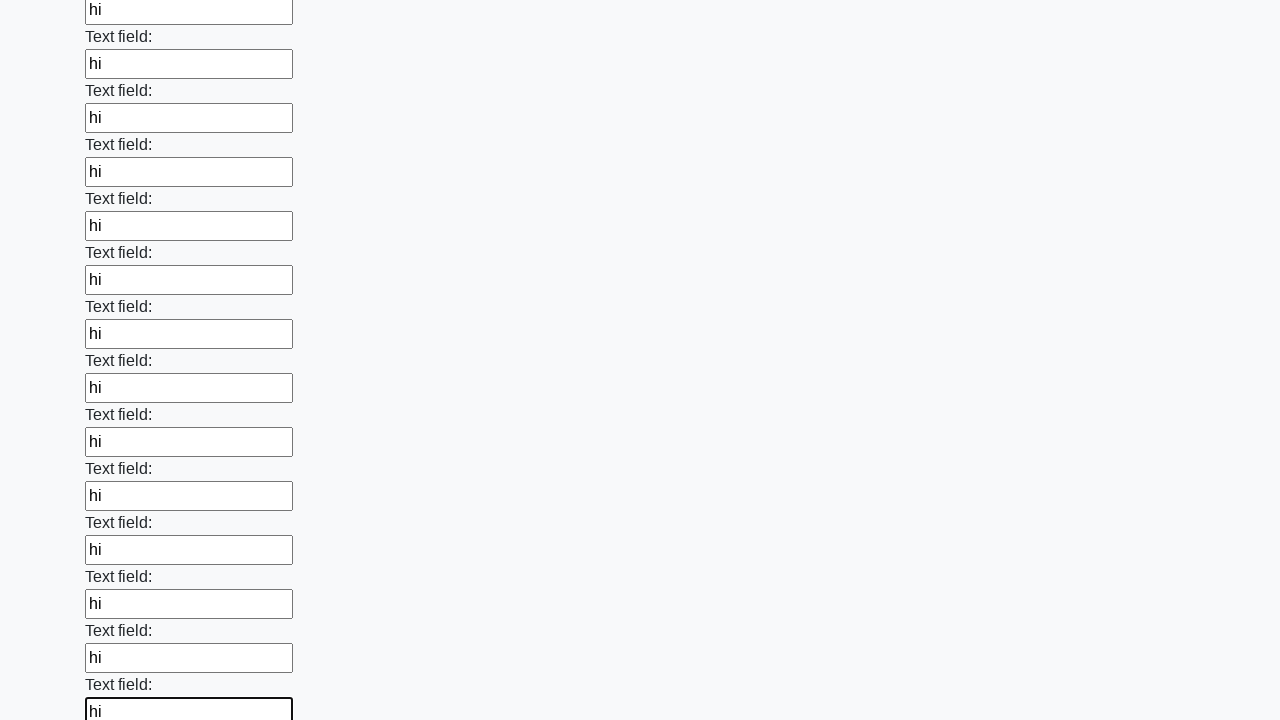

Filled an input field with 'hi' on input >> nth=56
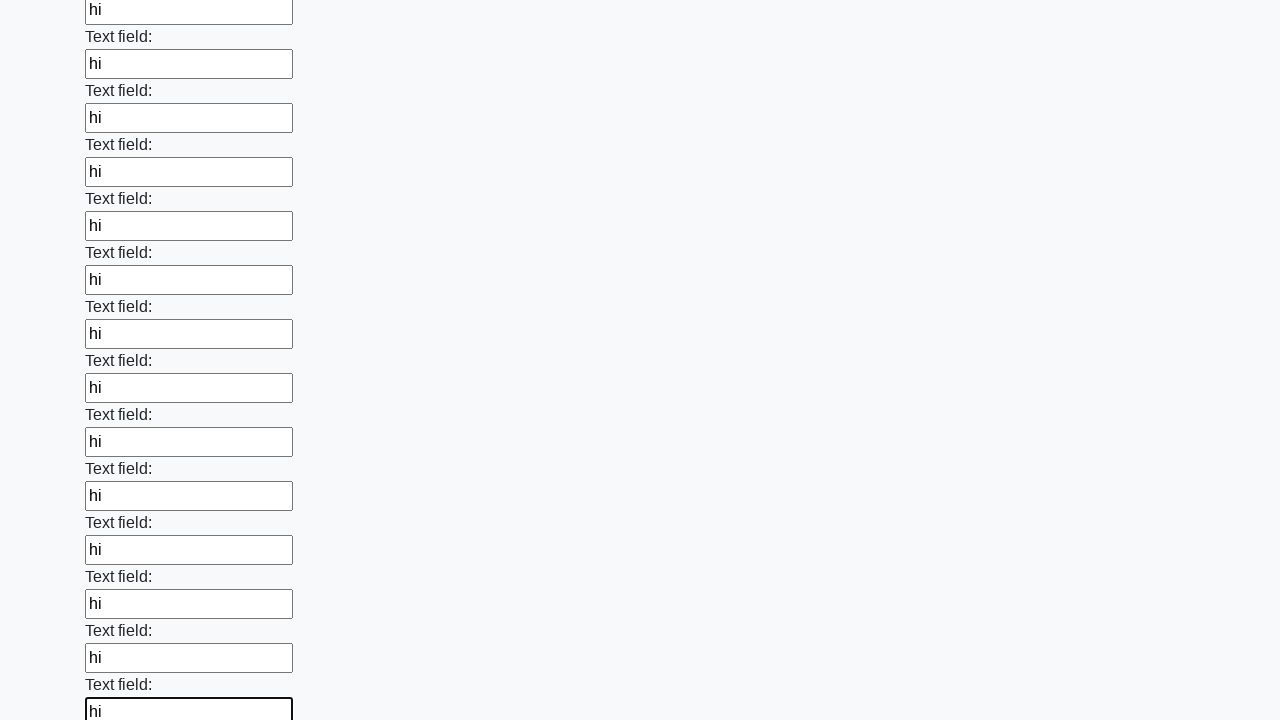

Filled an input field with 'hi' on input >> nth=57
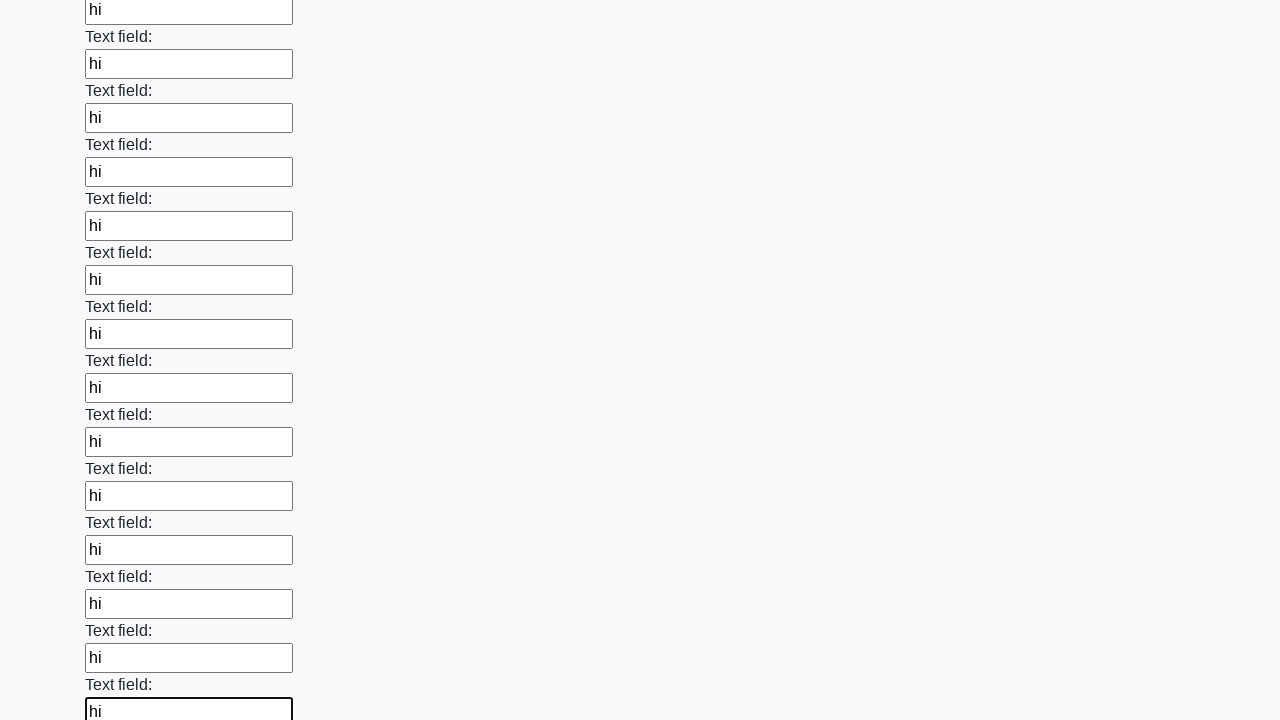

Filled an input field with 'hi' on input >> nth=58
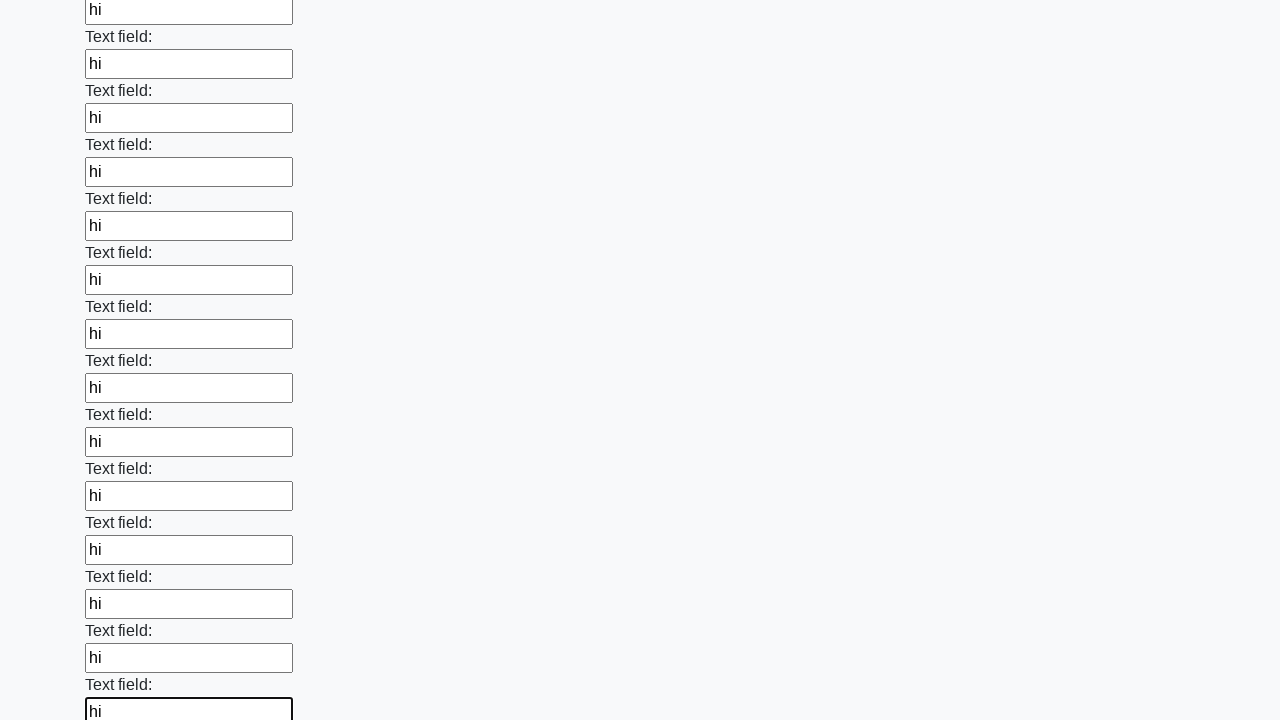

Filled an input field with 'hi' on input >> nth=59
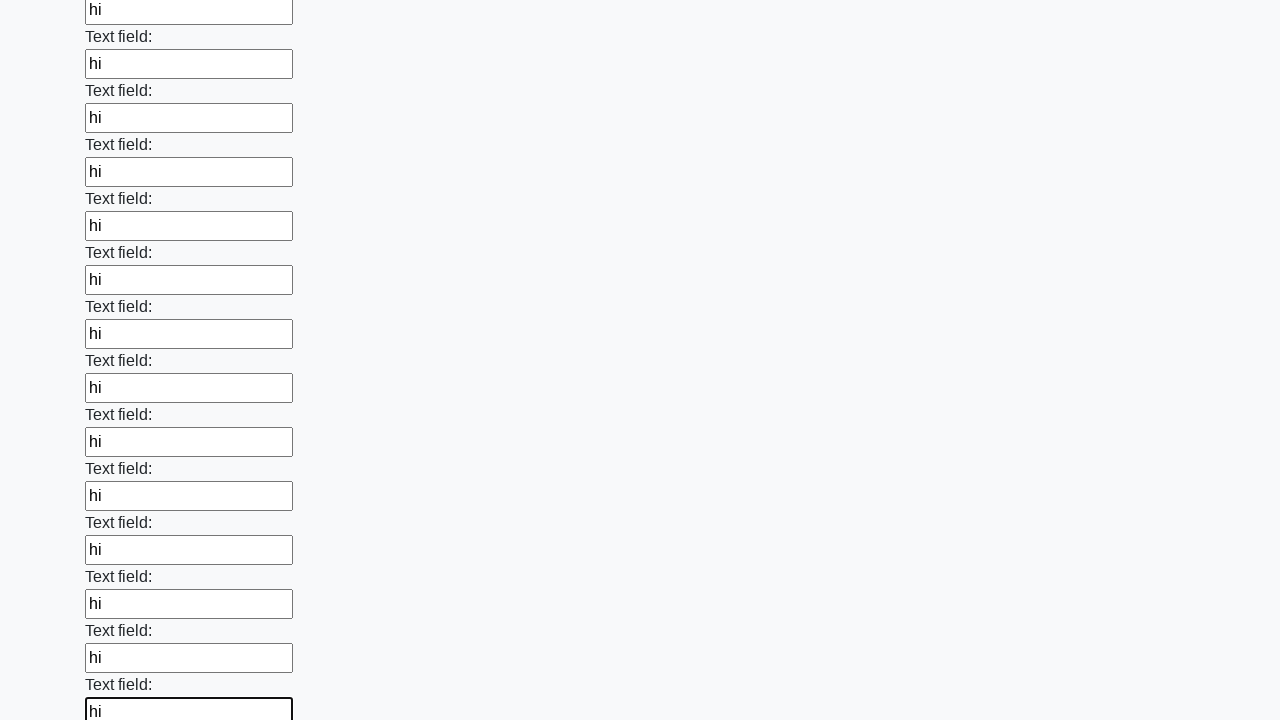

Filled an input field with 'hi' on input >> nth=60
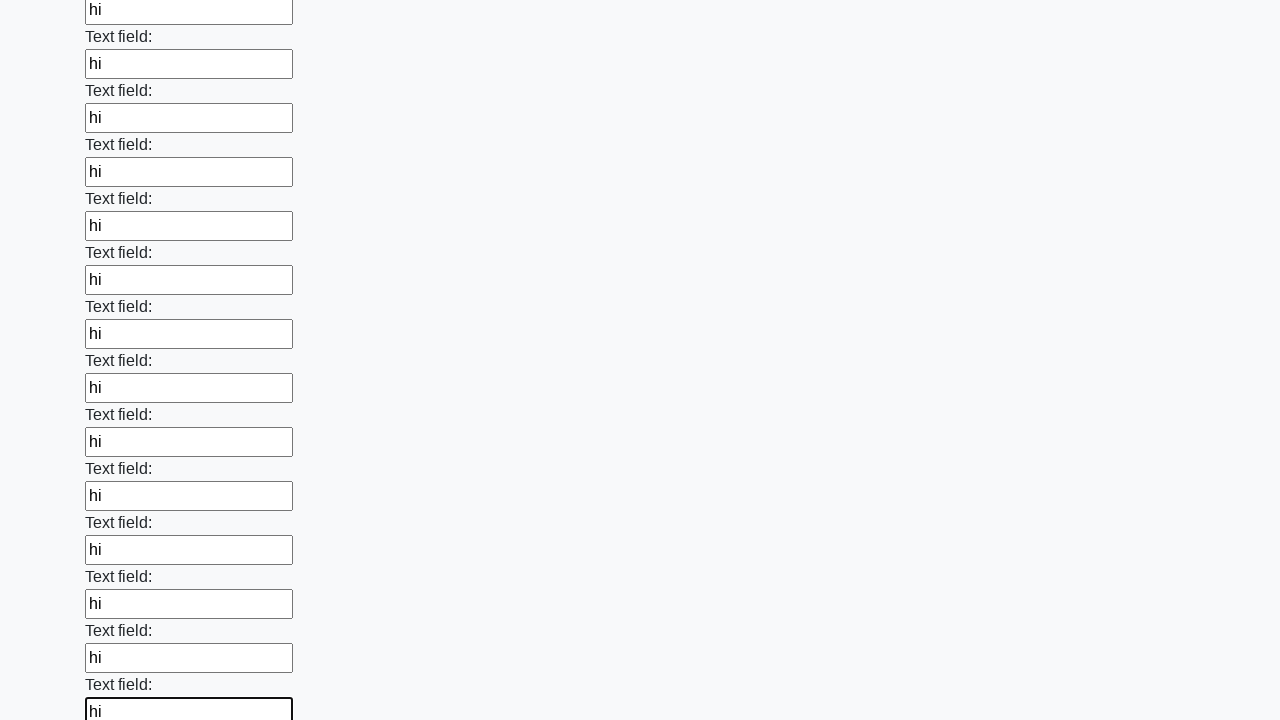

Filled an input field with 'hi' on input >> nth=61
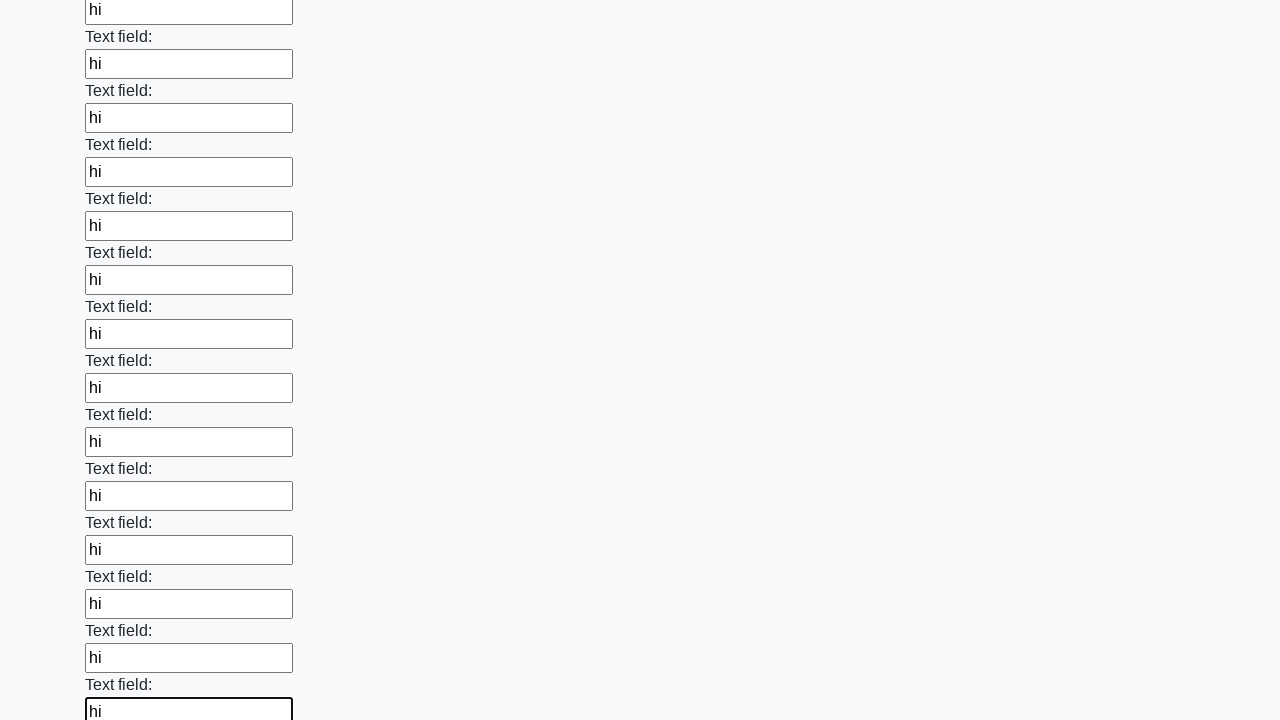

Filled an input field with 'hi' on input >> nth=62
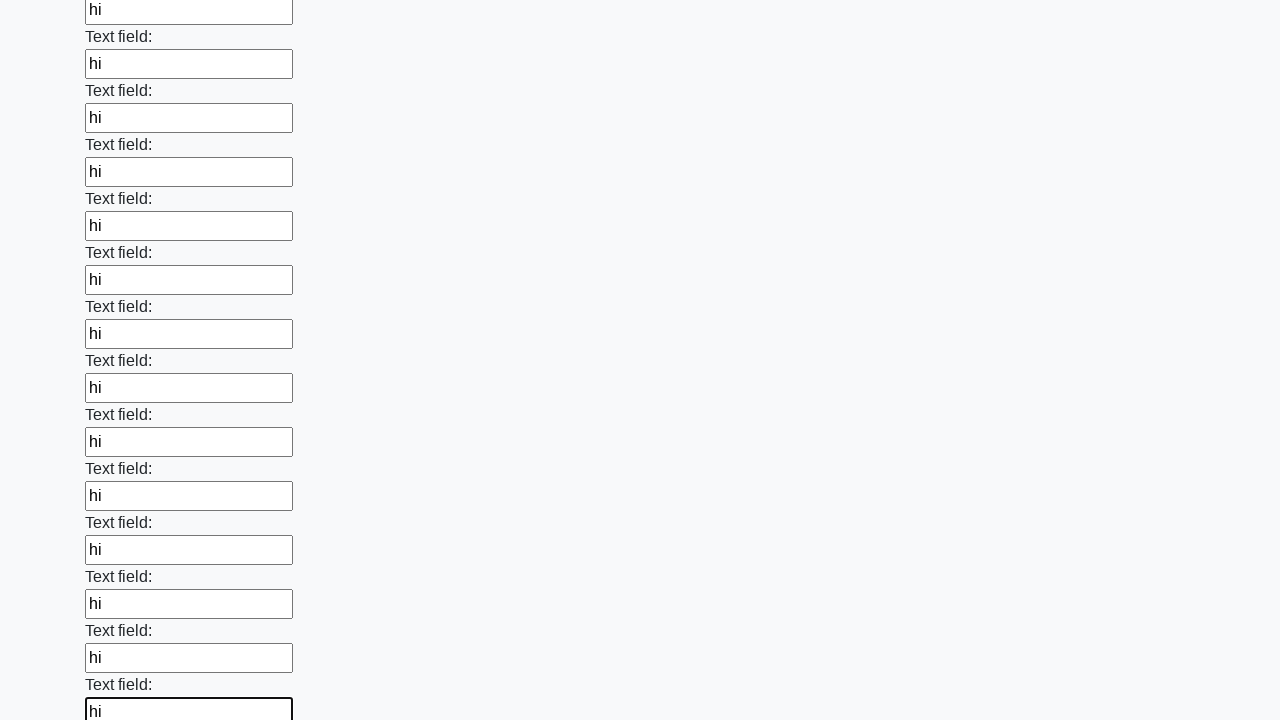

Filled an input field with 'hi' on input >> nth=63
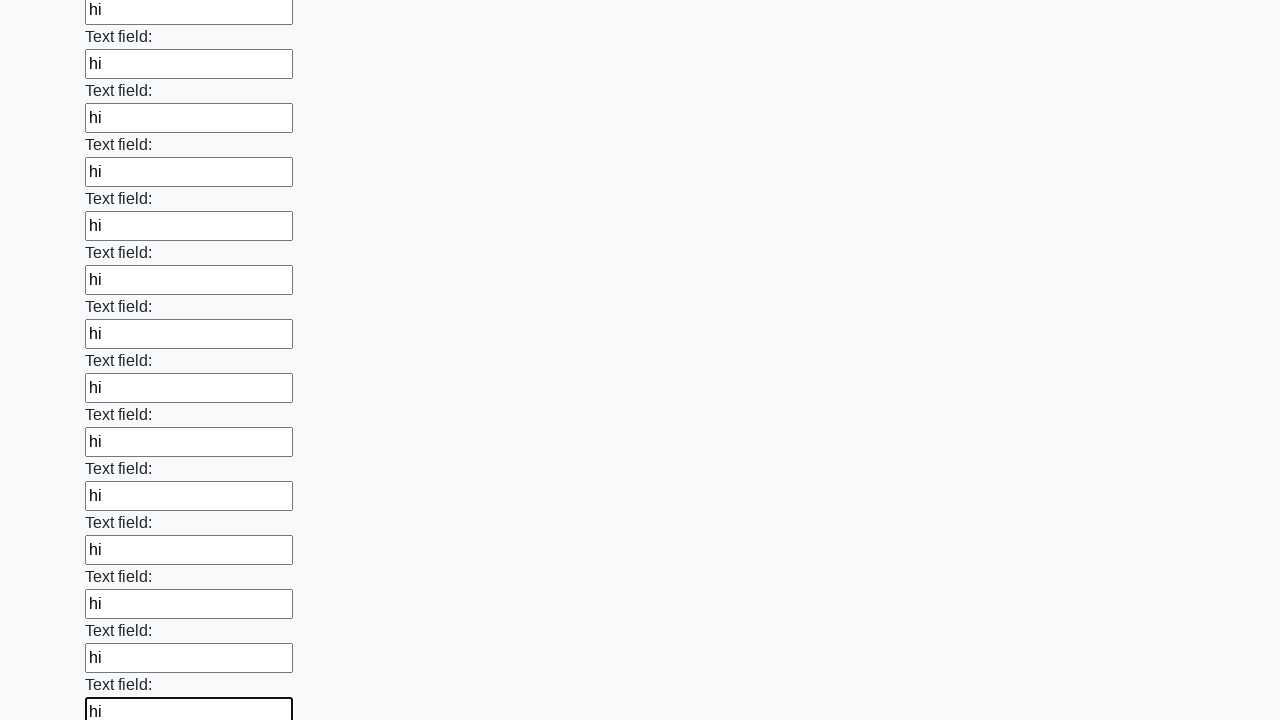

Filled an input field with 'hi' on input >> nth=64
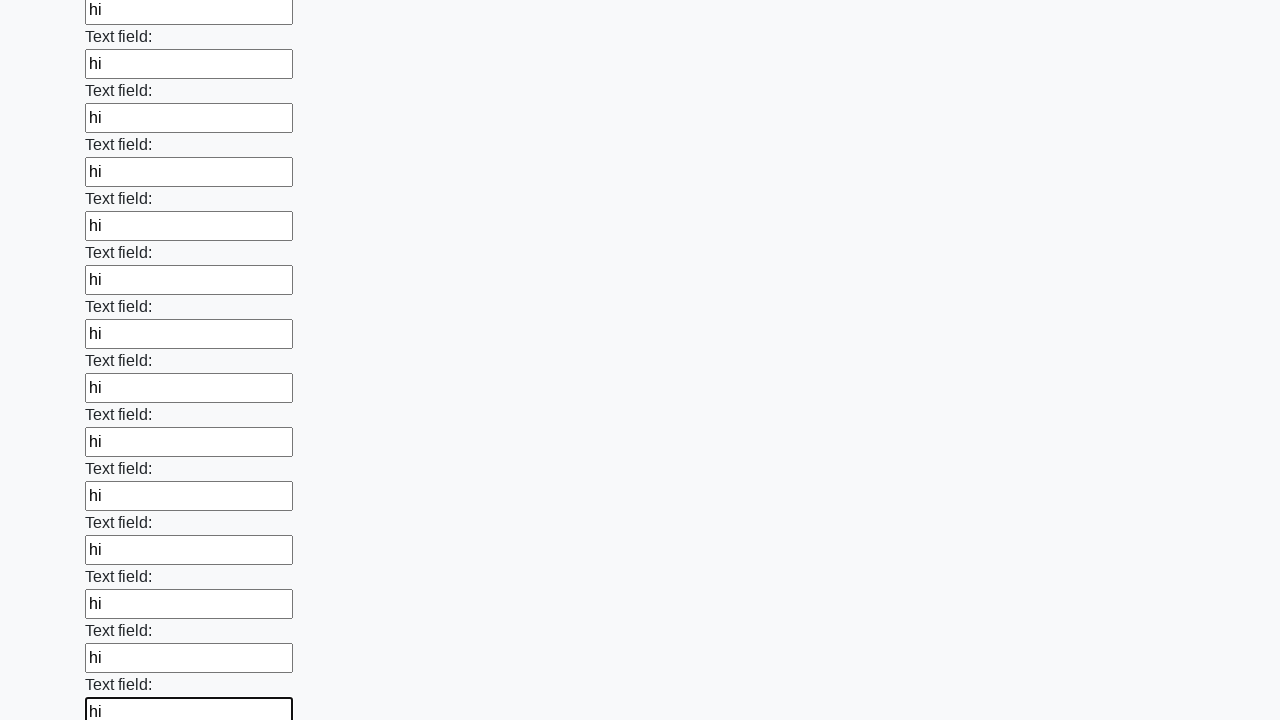

Filled an input field with 'hi' on input >> nth=65
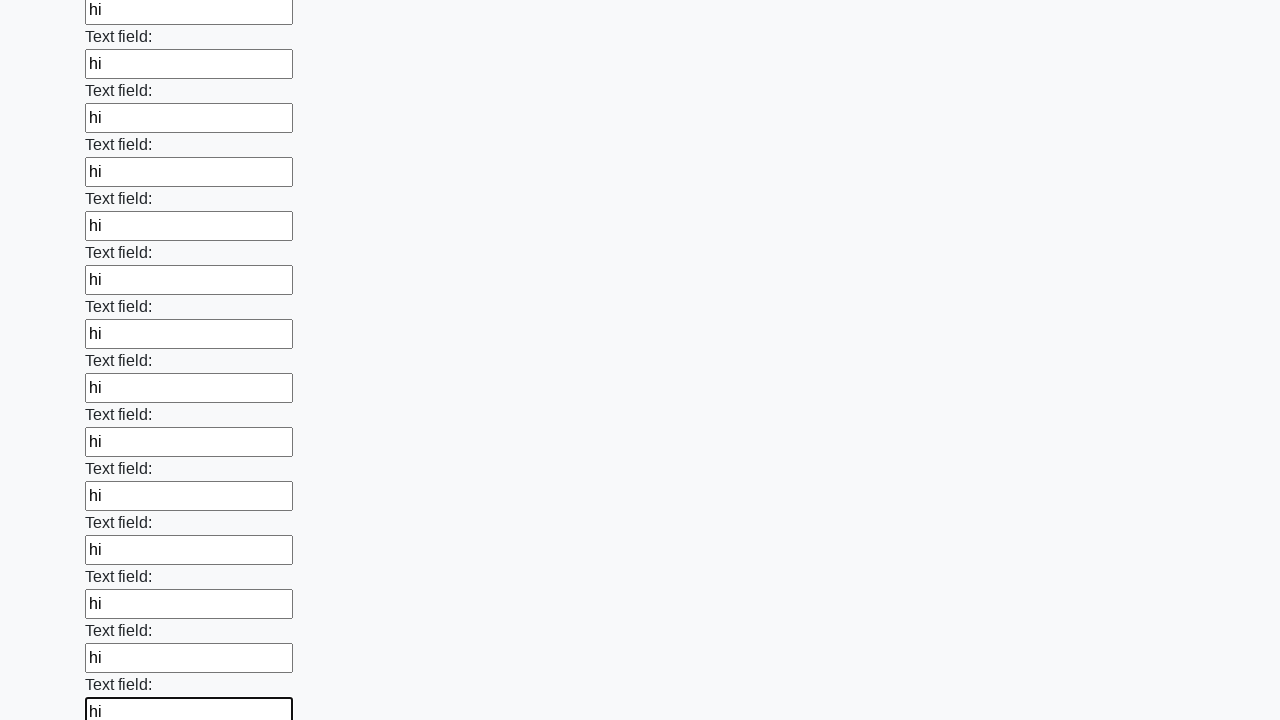

Filled an input field with 'hi' on input >> nth=66
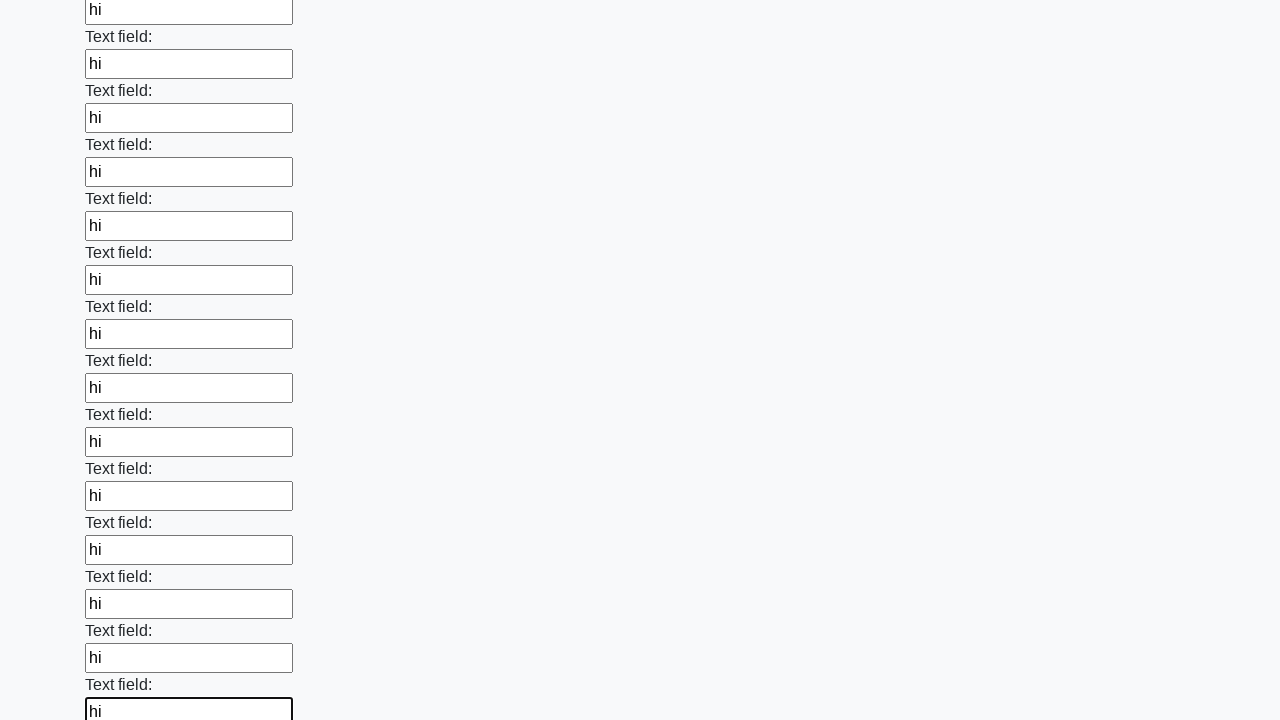

Filled an input field with 'hi' on input >> nth=67
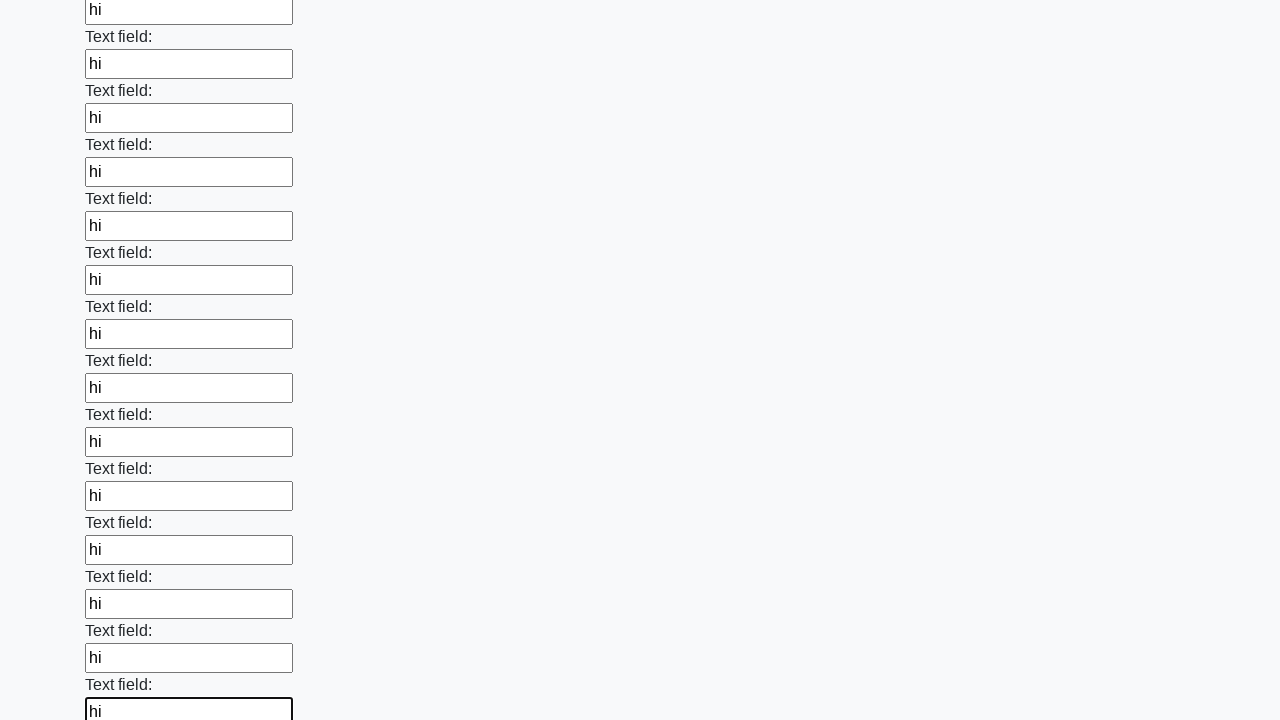

Filled an input field with 'hi' on input >> nth=68
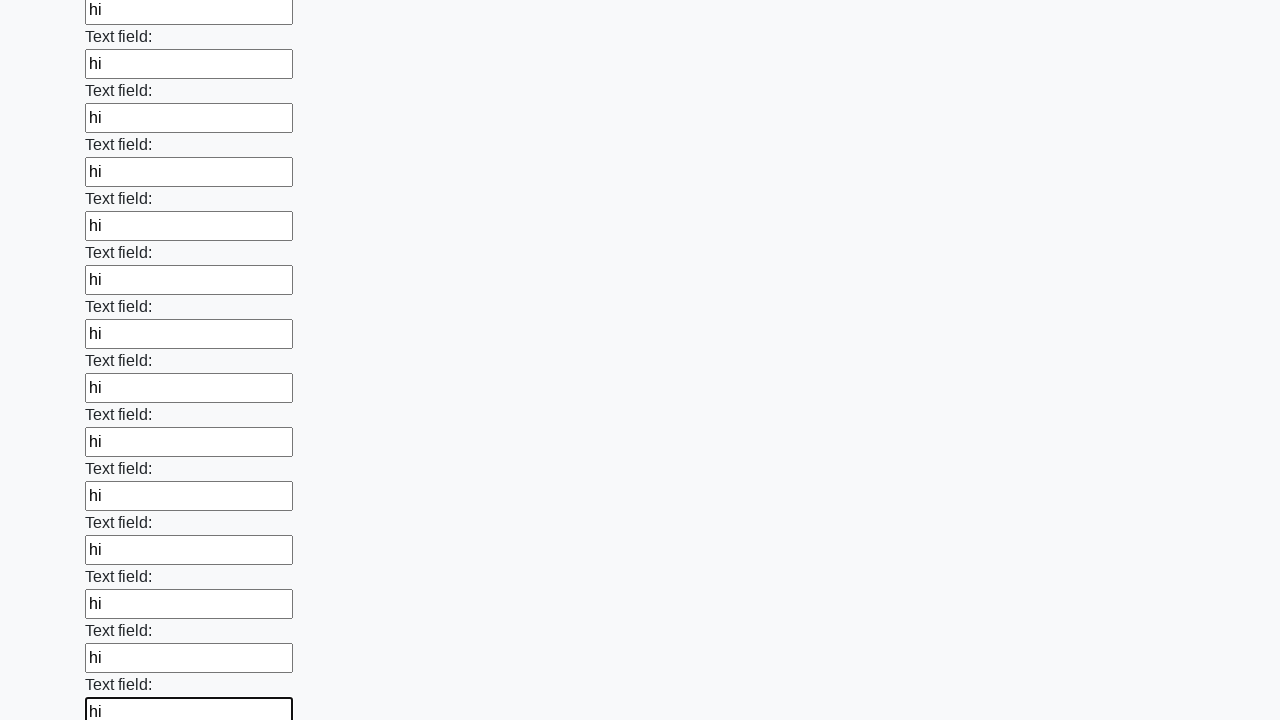

Filled an input field with 'hi' on input >> nth=69
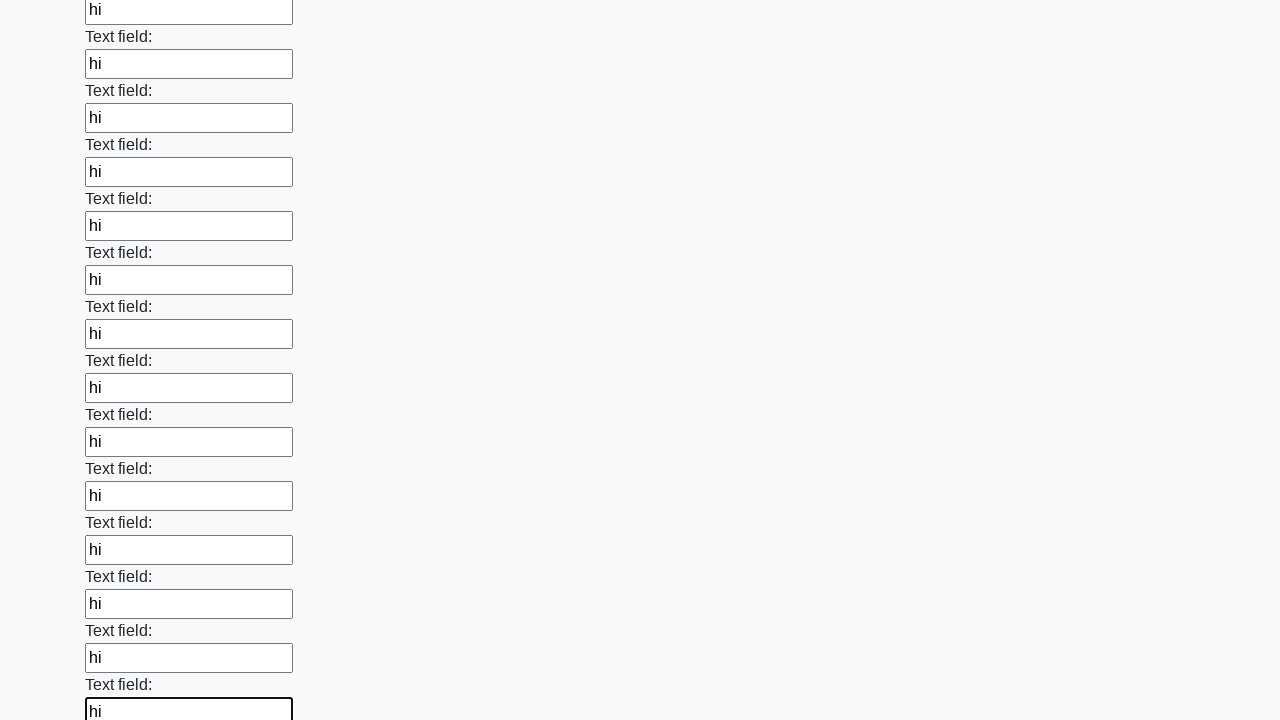

Filled an input field with 'hi' on input >> nth=70
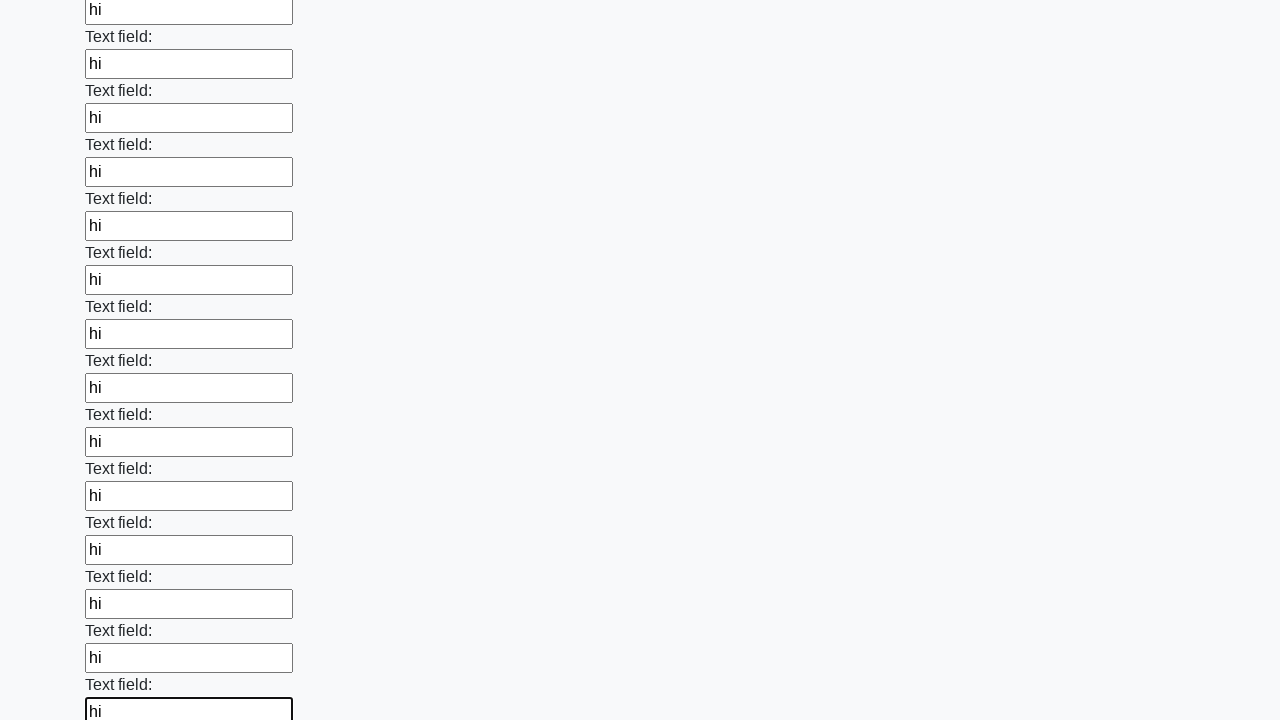

Filled an input field with 'hi' on input >> nth=71
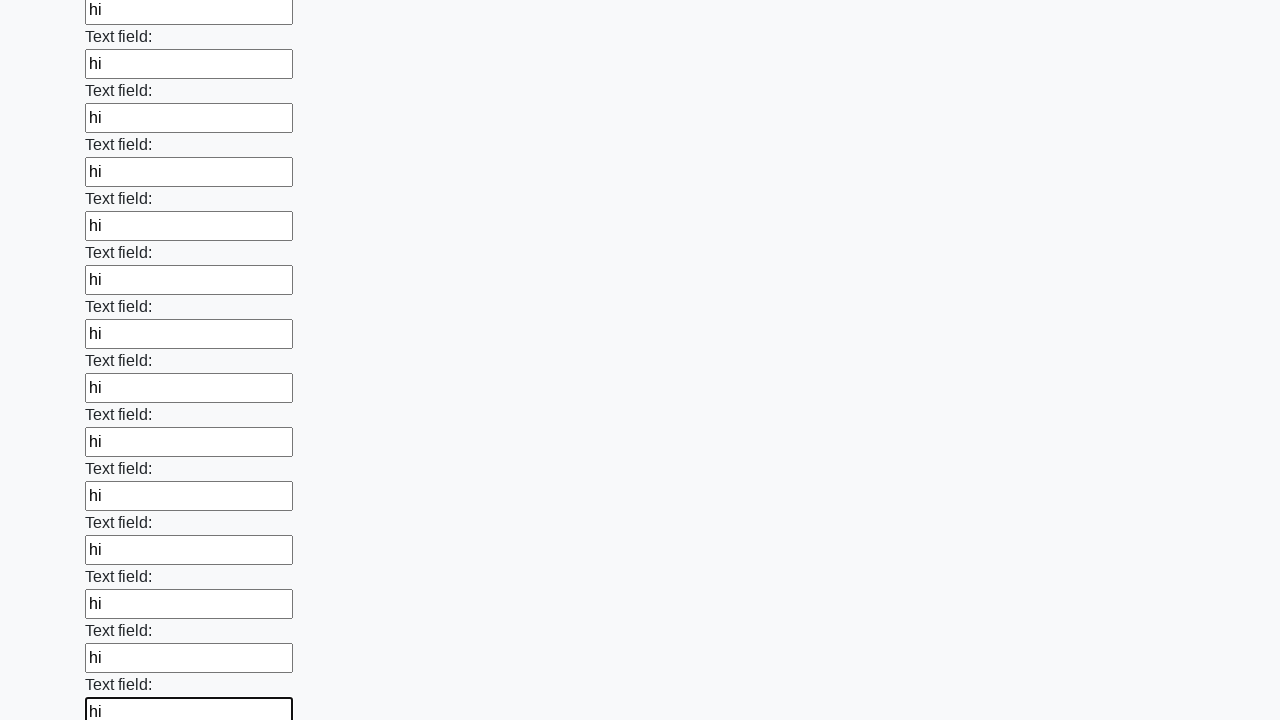

Filled an input field with 'hi' on input >> nth=72
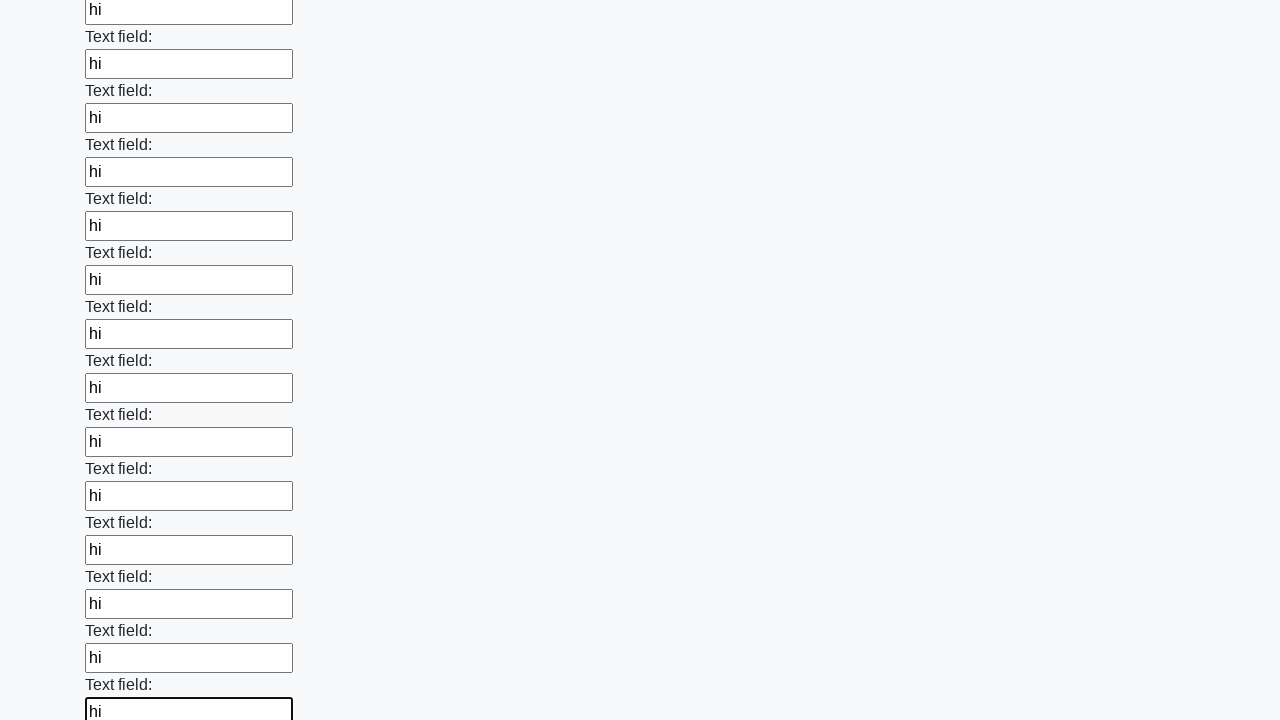

Filled an input field with 'hi' on input >> nth=73
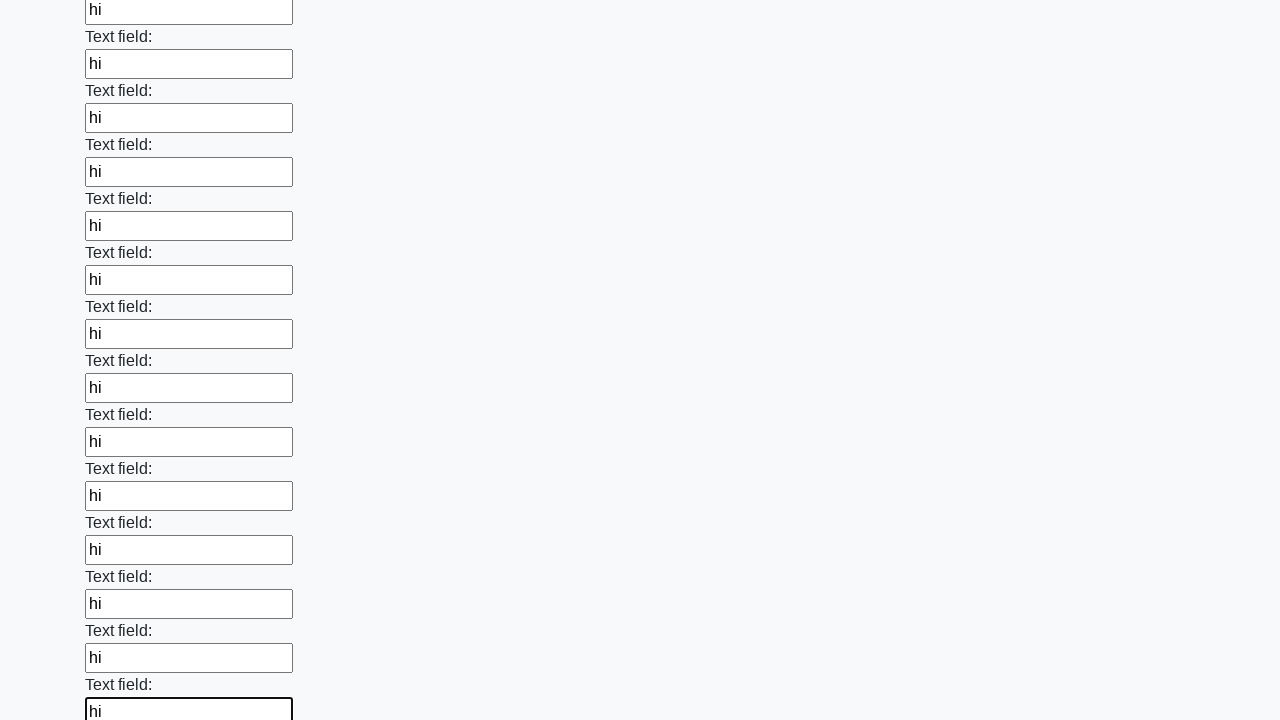

Filled an input field with 'hi' on input >> nth=74
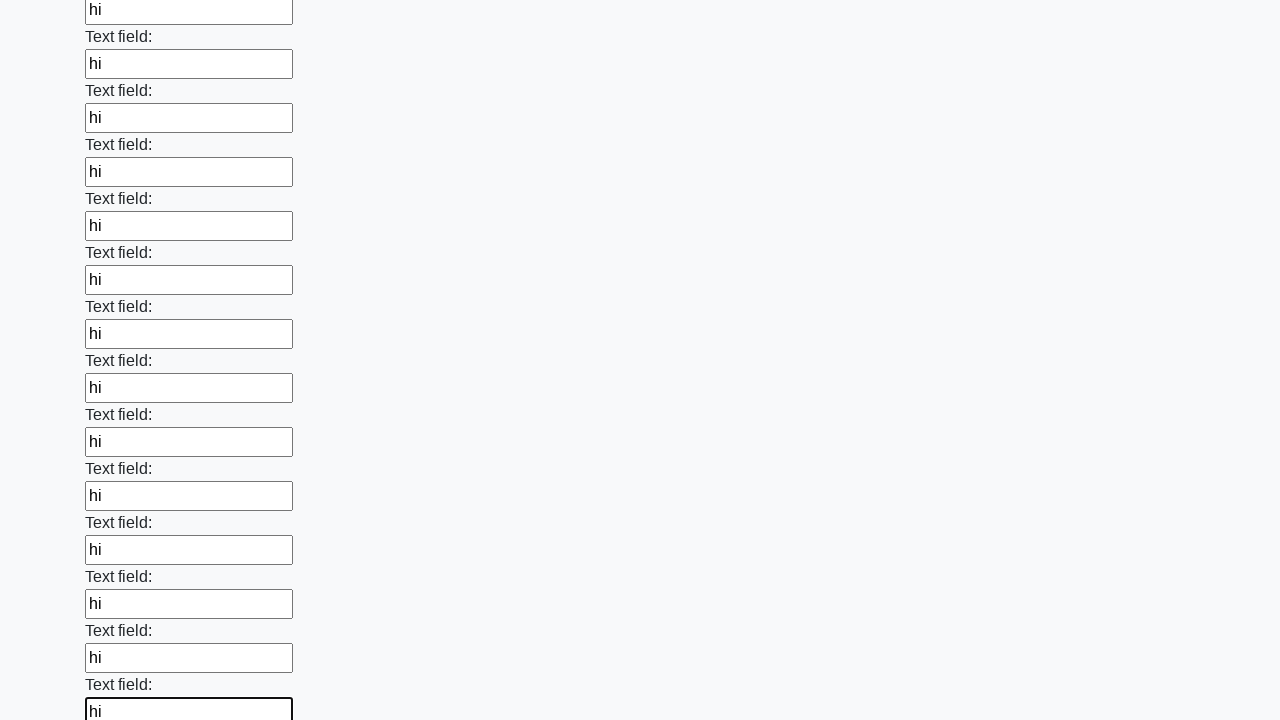

Filled an input field with 'hi' on input >> nth=75
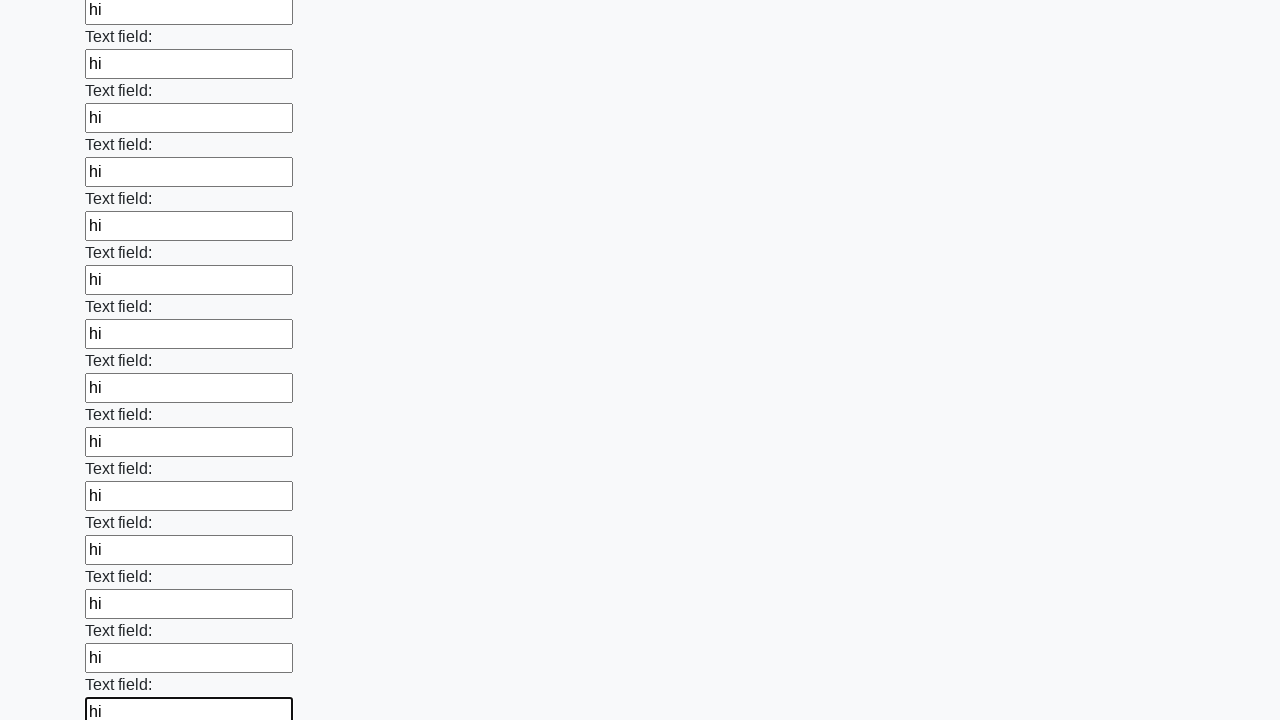

Filled an input field with 'hi' on input >> nth=76
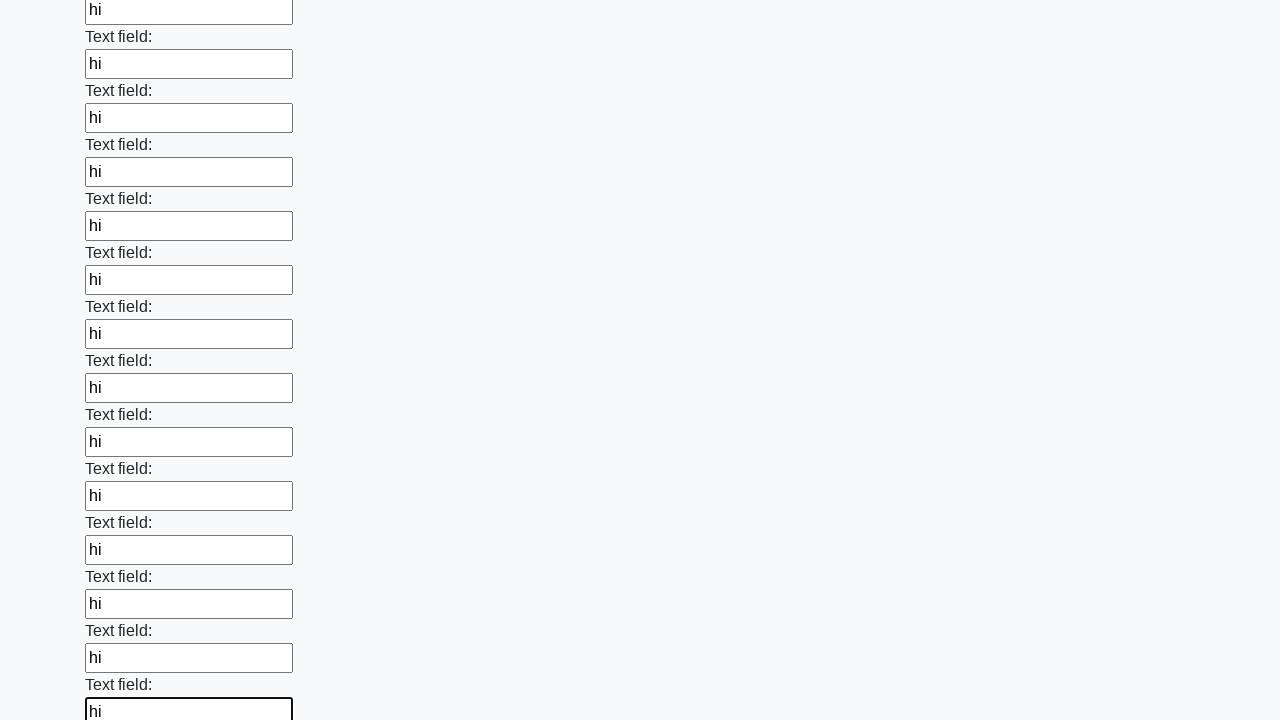

Filled an input field with 'hi' on input >> nth=77
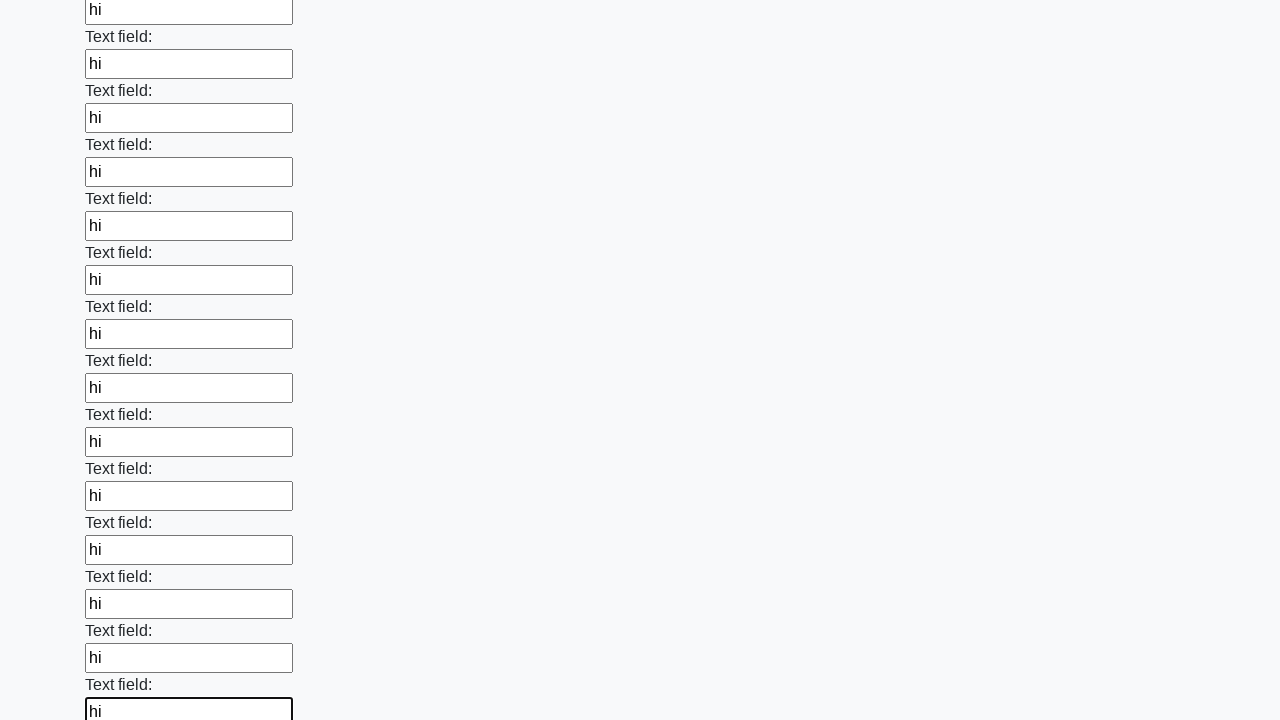

Filled an input field with 'hi' on input >> nth=78
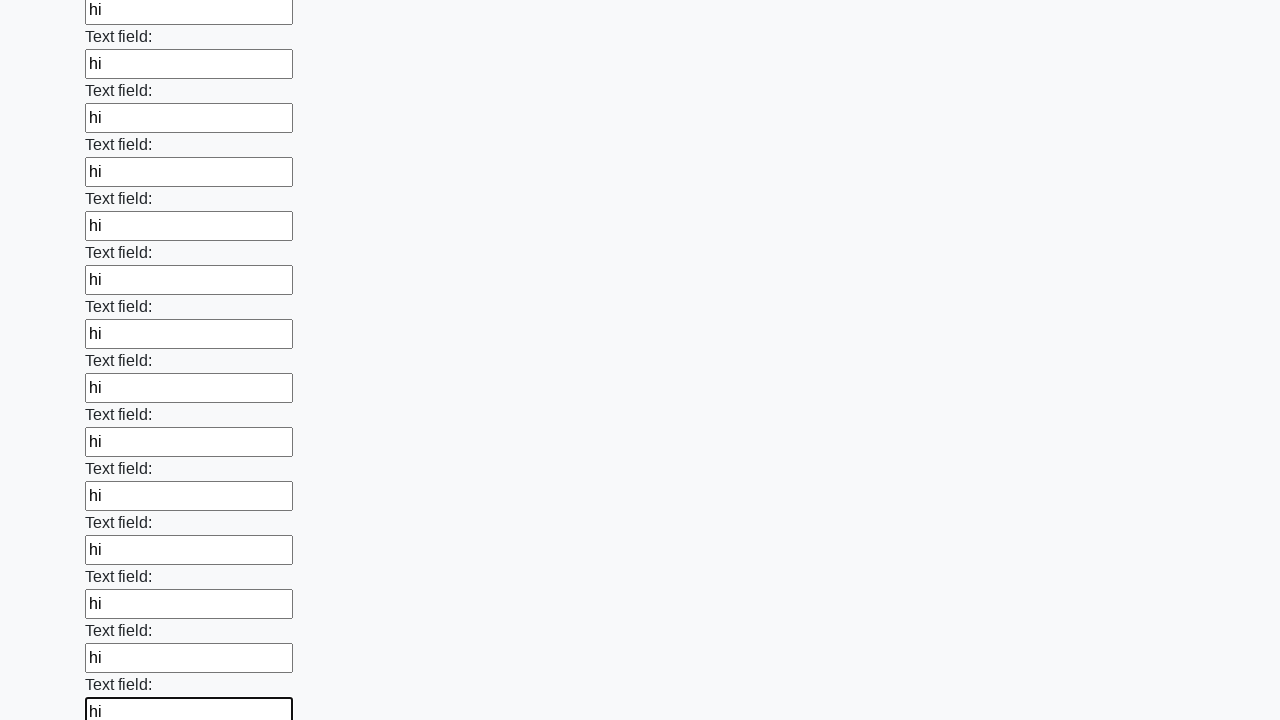

Filled an input field with 'hi' on input >> nth=79
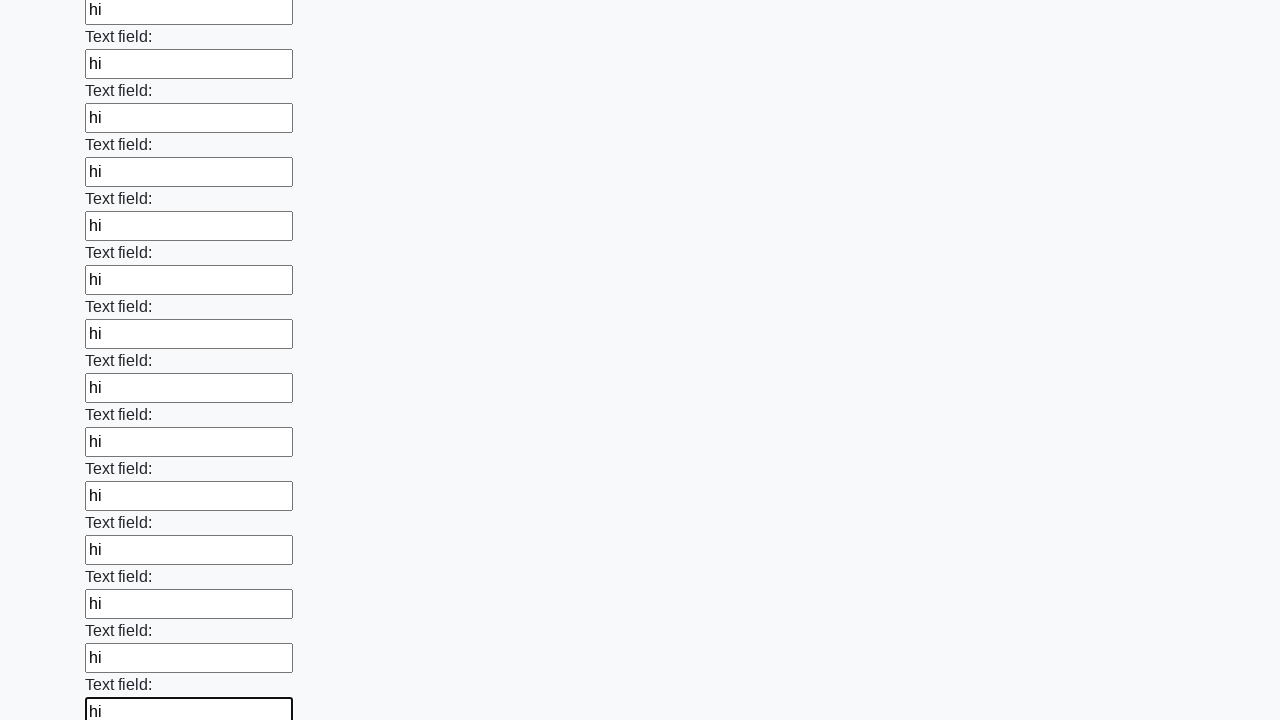

Filled an input field with 'hi' on input >> nth=80
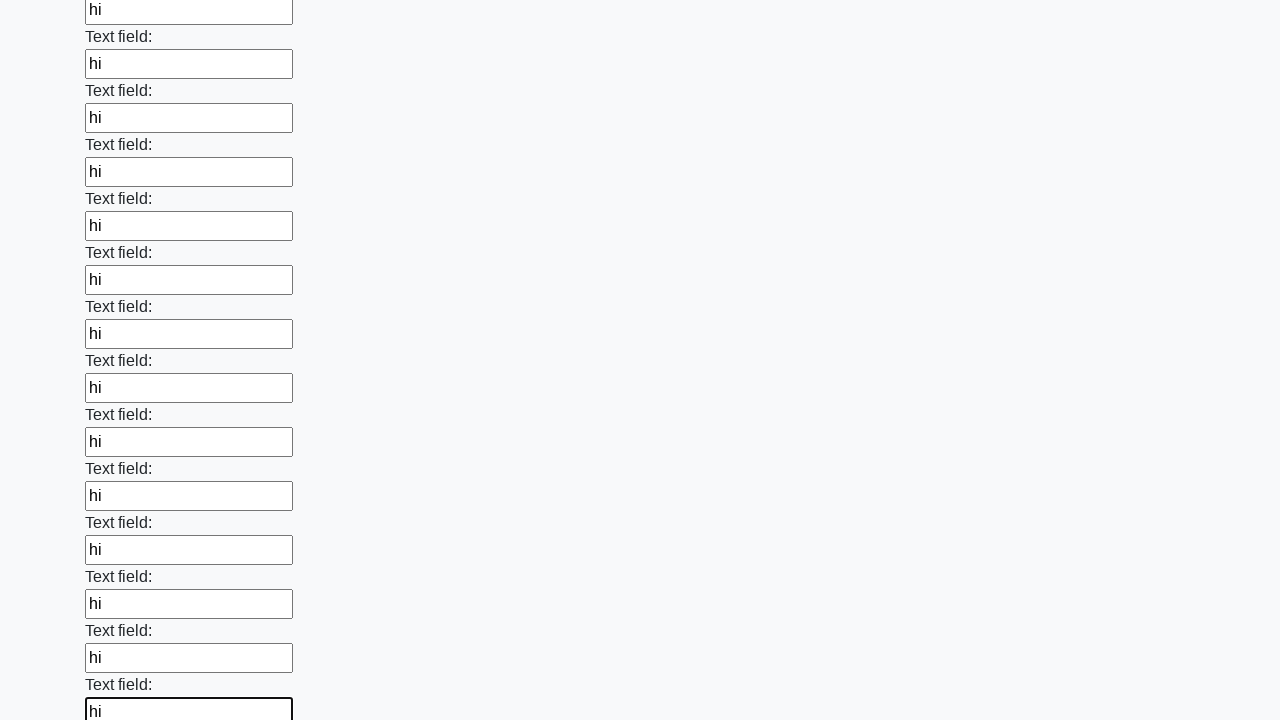

Filled an input field with 'hi' on input >> nth=81
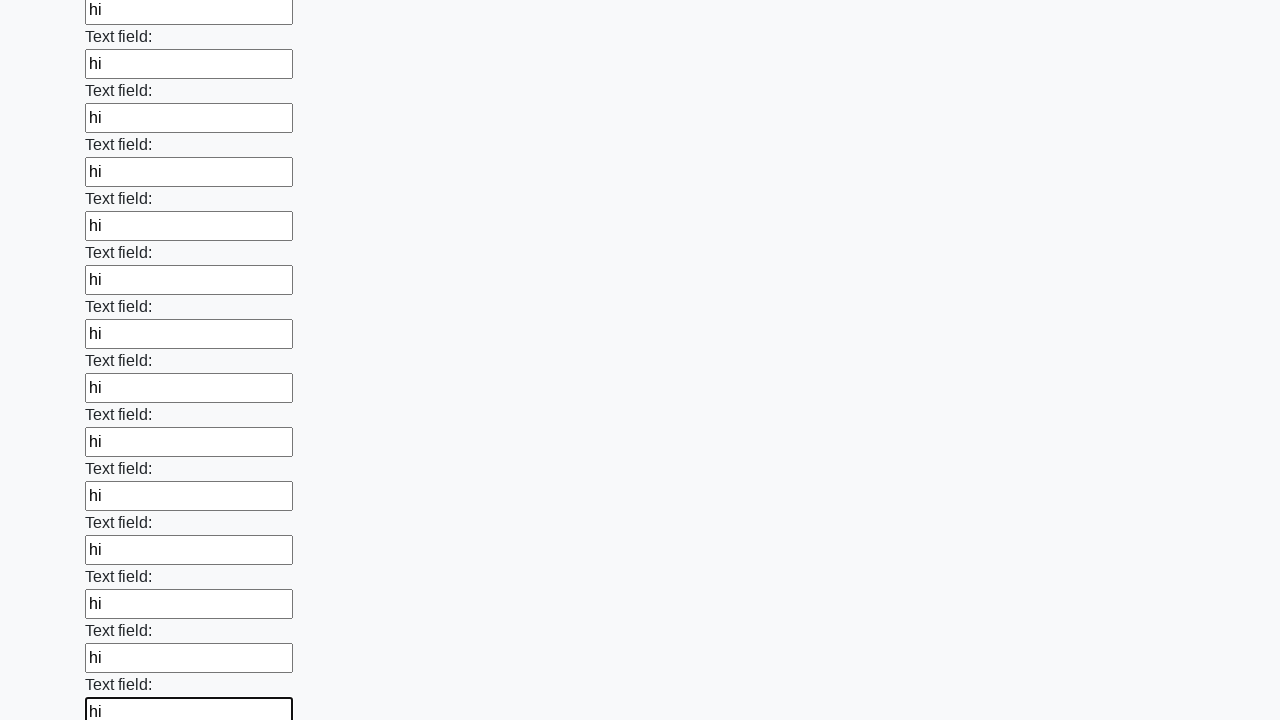

Filled an input field with 'hi' on input >> nth=82
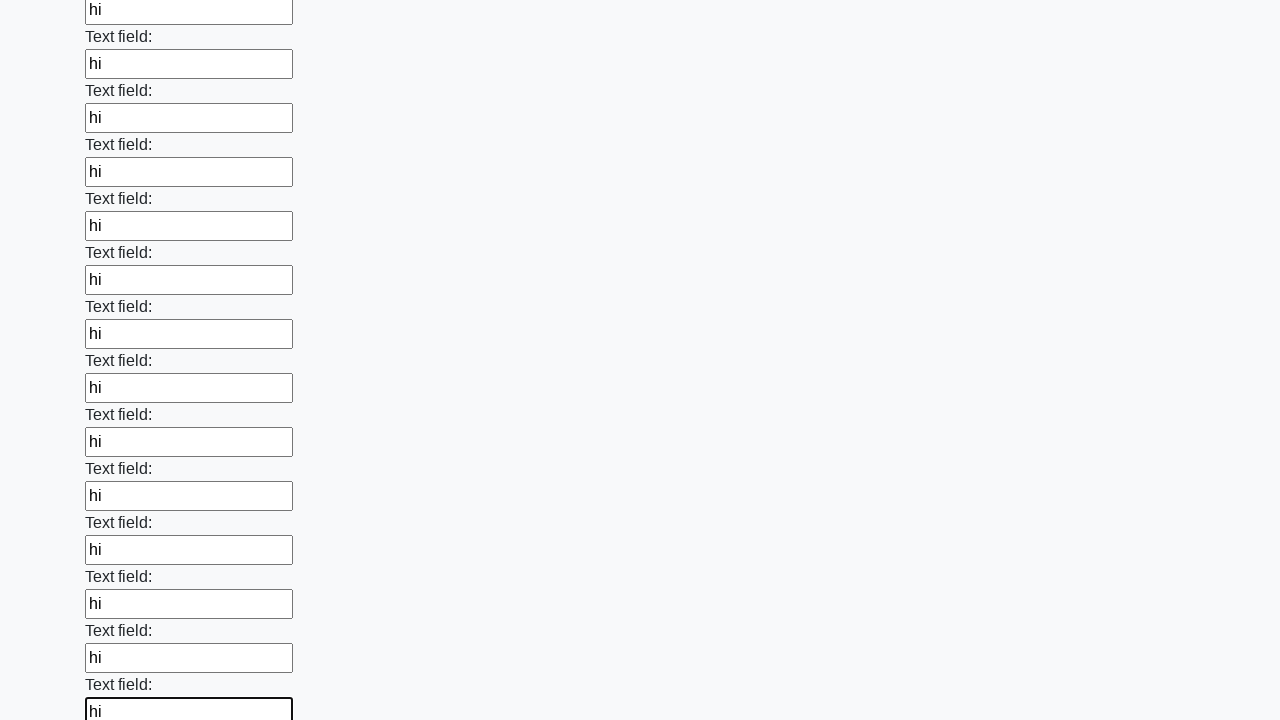

Filled an input field with 'hi' on input >> nth=83
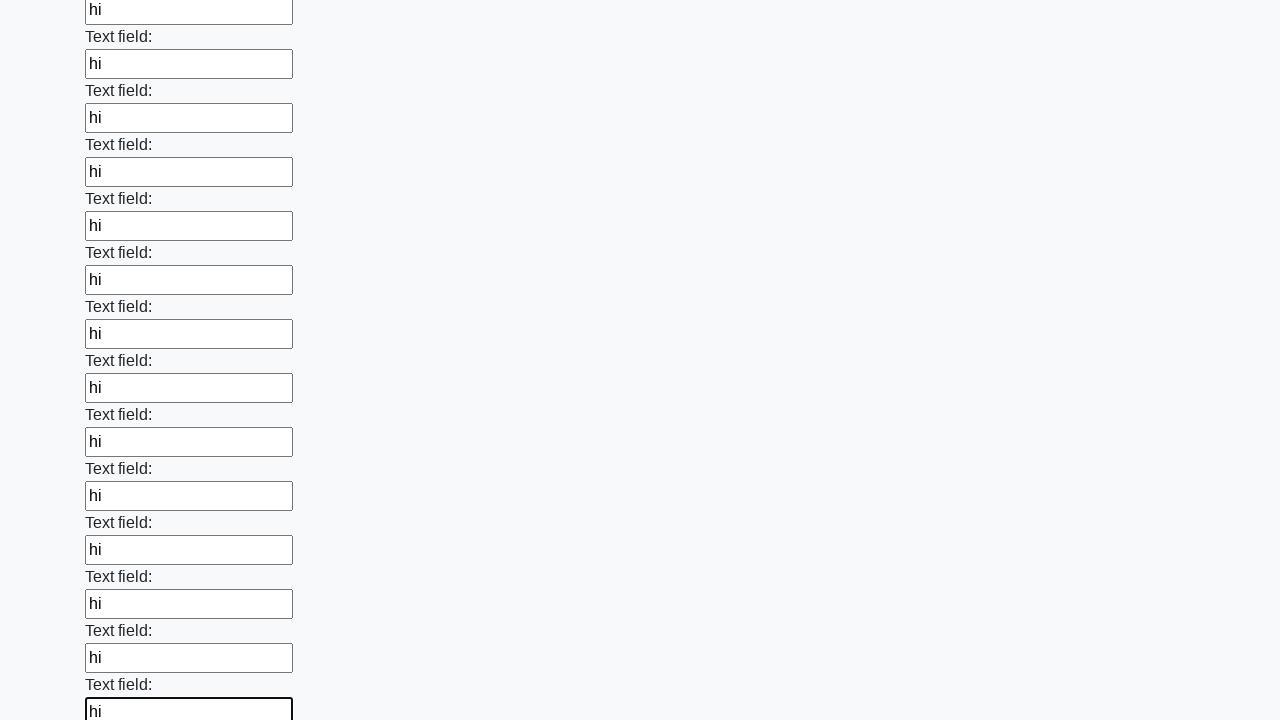

Filled an input field with 'hi' on input >> nth=84
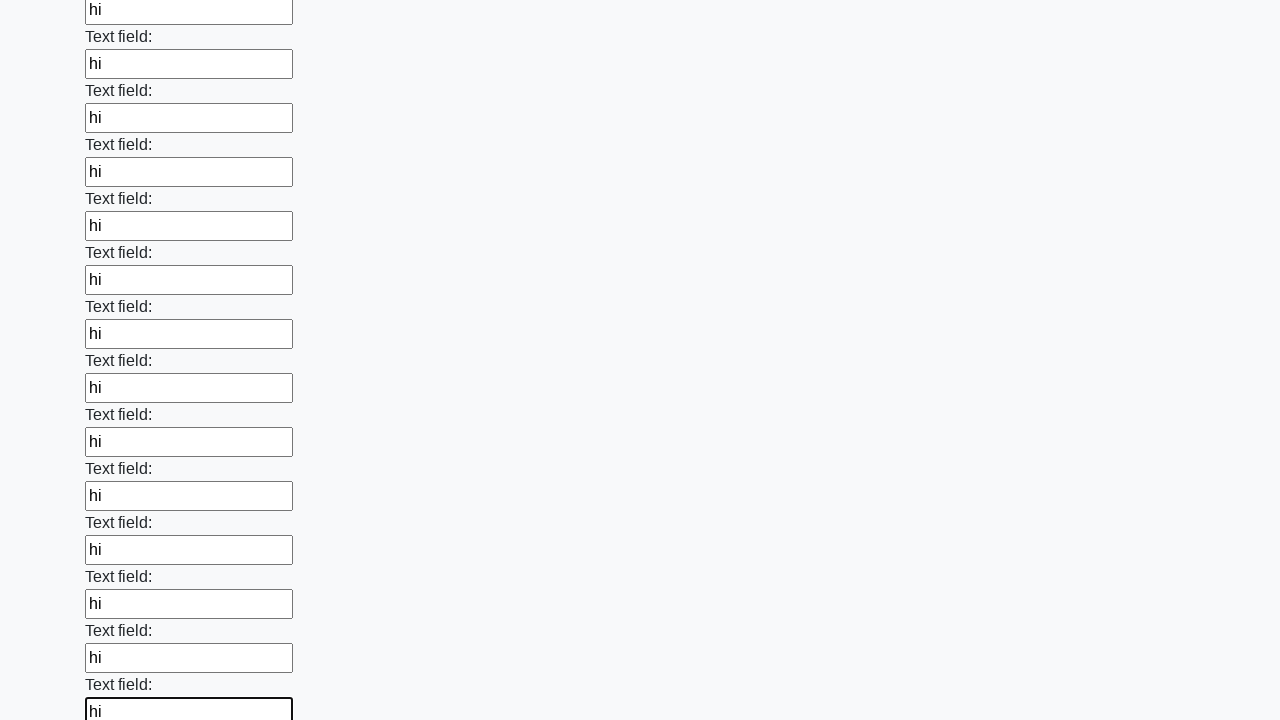

Filled an input field with 'hi' on input >> nth=85
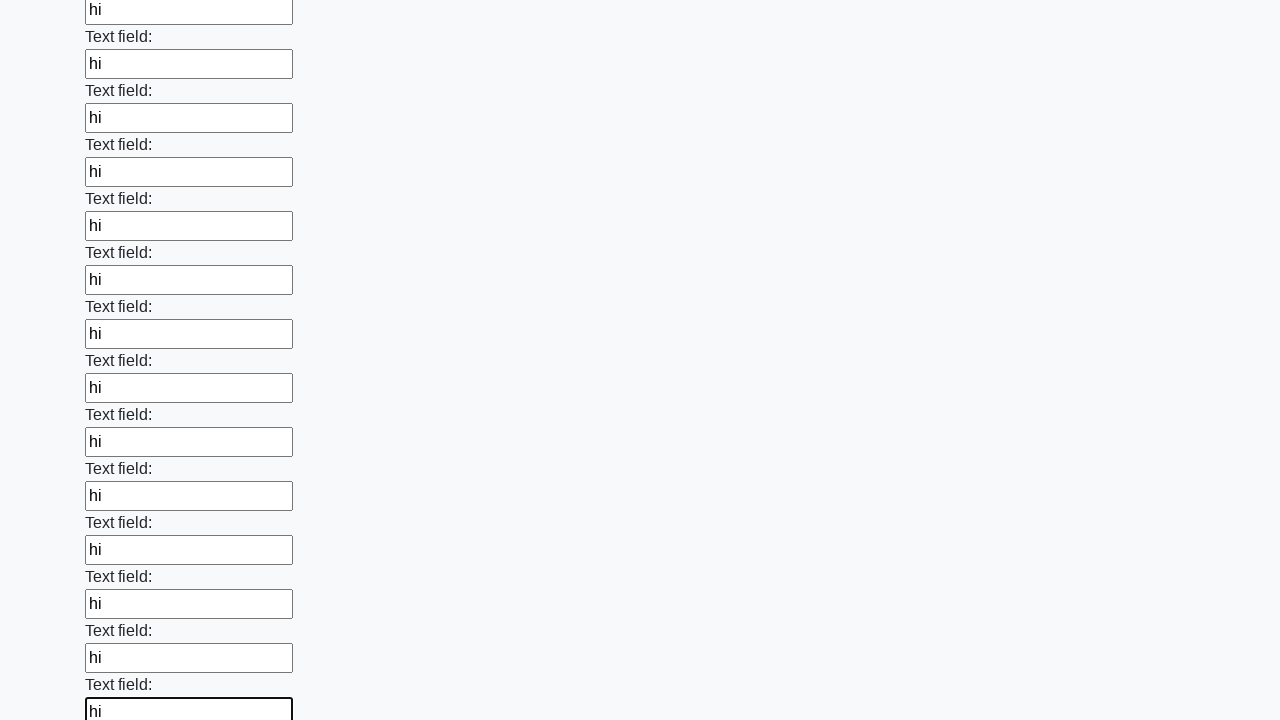

Filled an input field with 'hi' on input >> nth=86
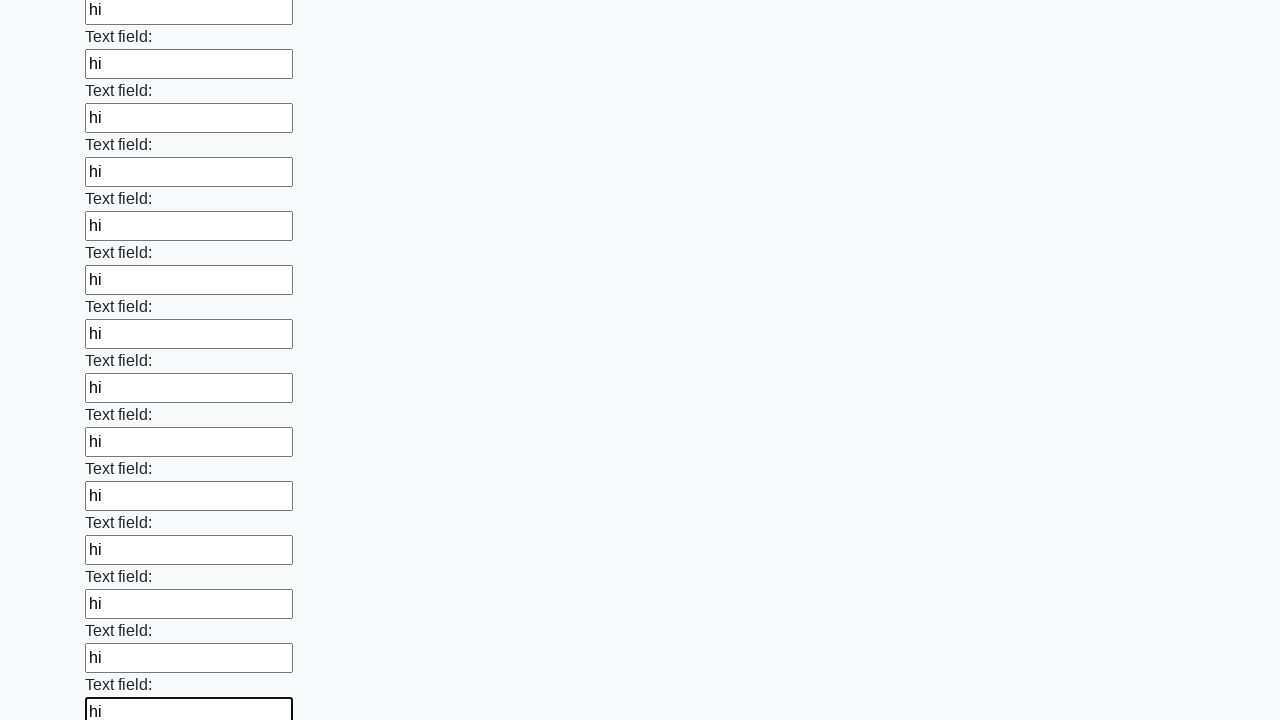

Filled an input field with 'hi' on input >> nth=87
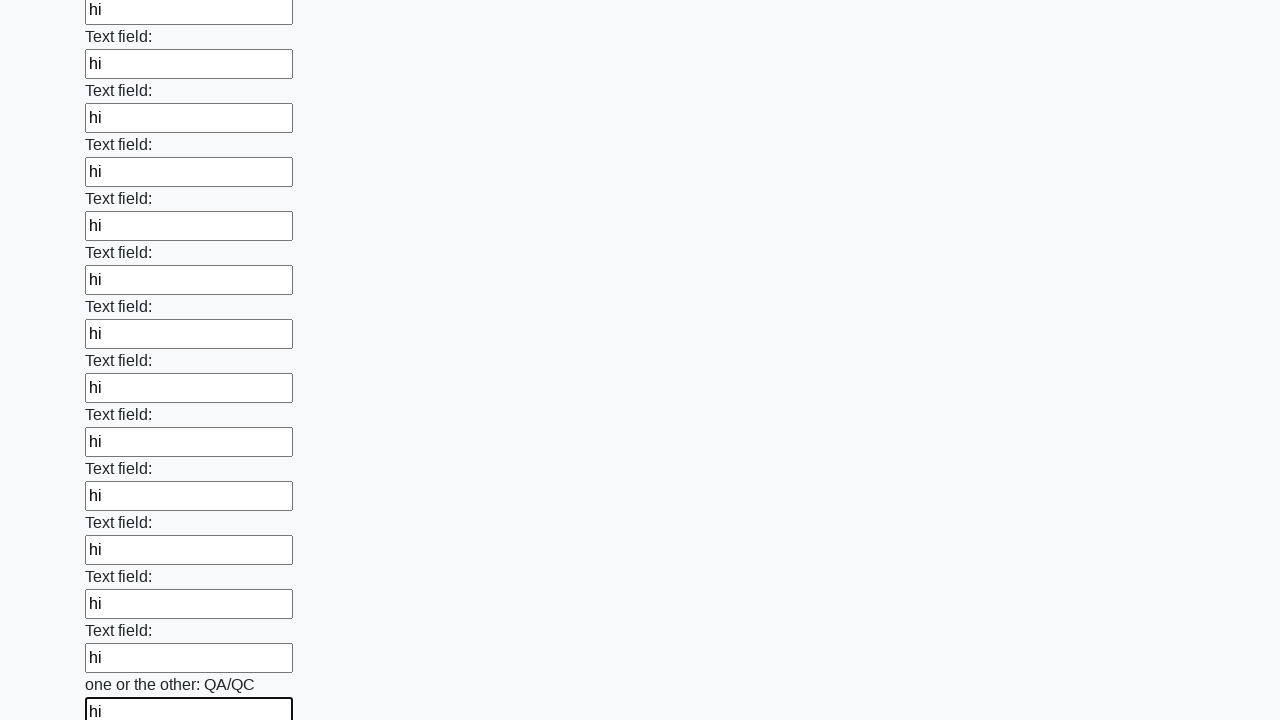

Filled an input field with 'hi' on input >> nth=88
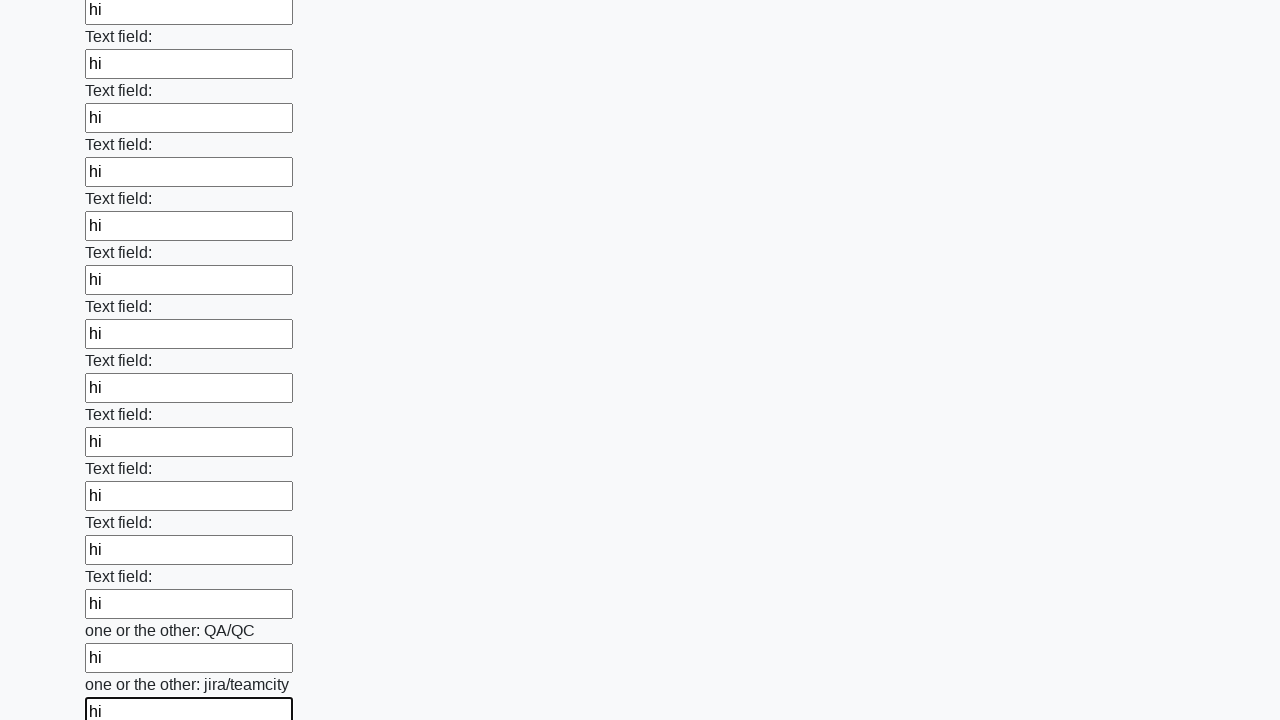

Filled an input field with 'hi' on input >> nth=89
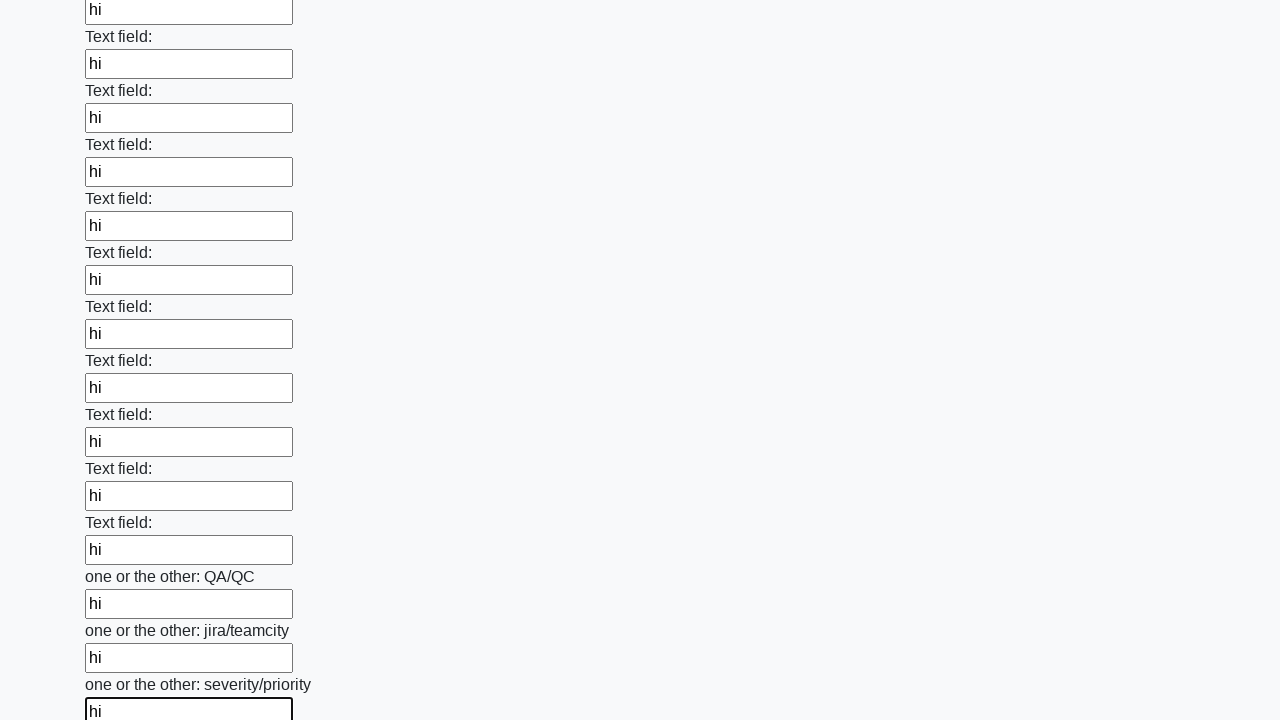

Filled an input field with 'hi' on input >> nth=90
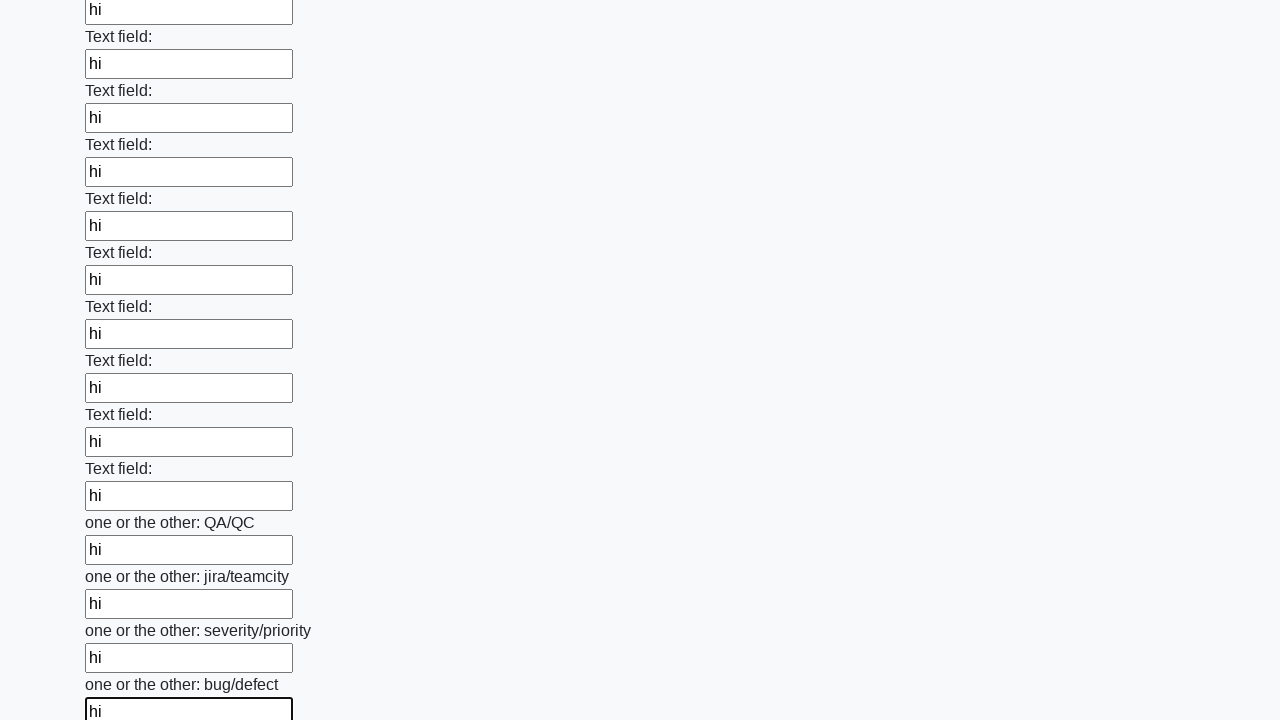

Filled an input field with 'hi' on input >> nth=91
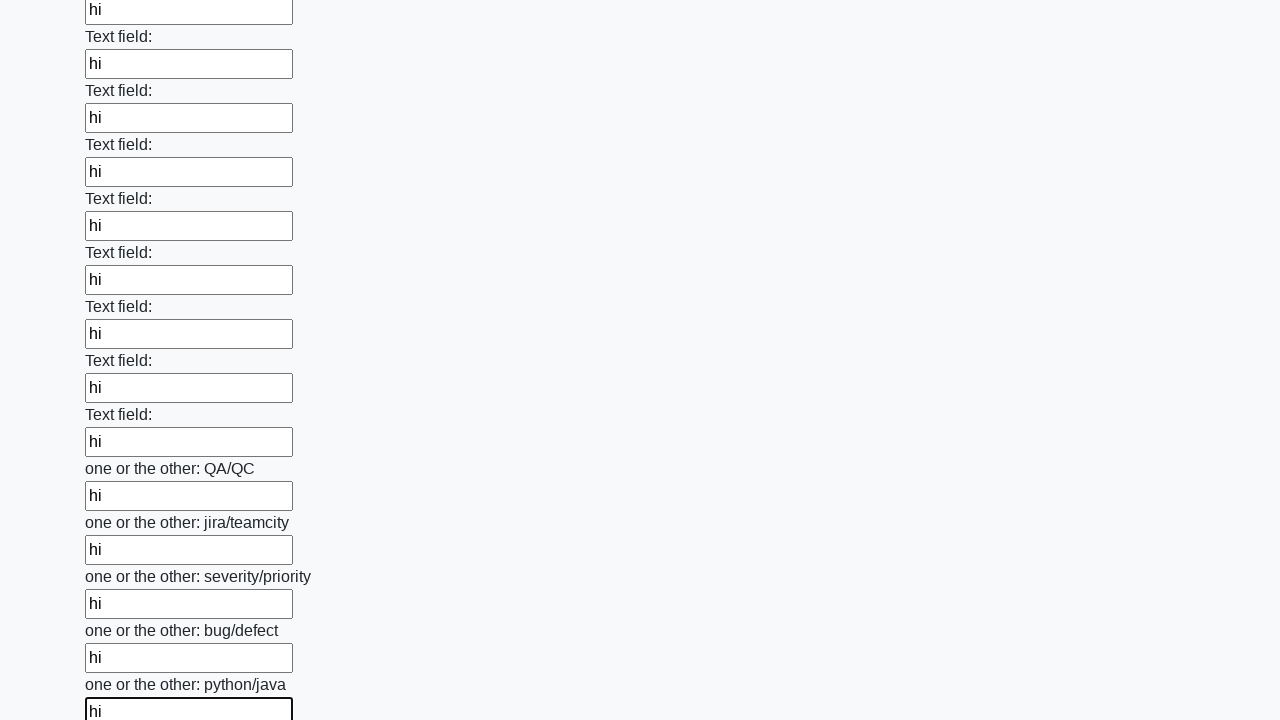

Filled an input field with 'hi' on input >> nth=92
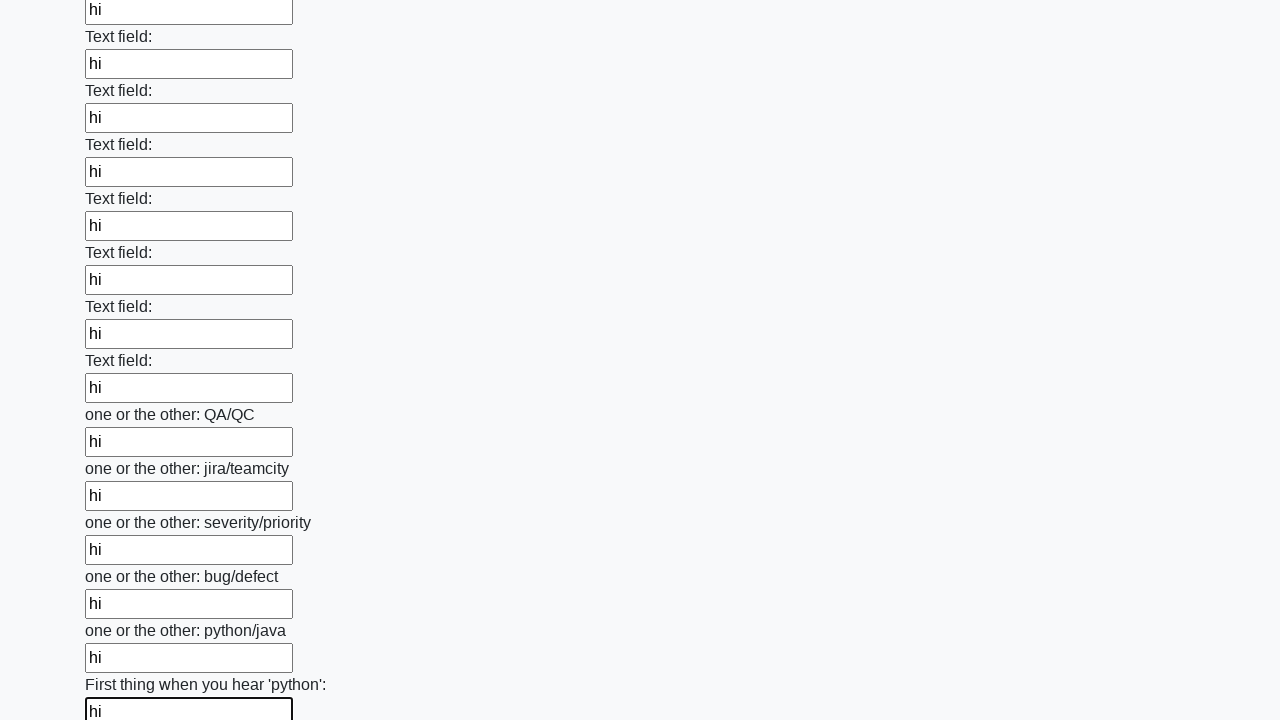

Filled an input field with 'hi' on input >> nth=93
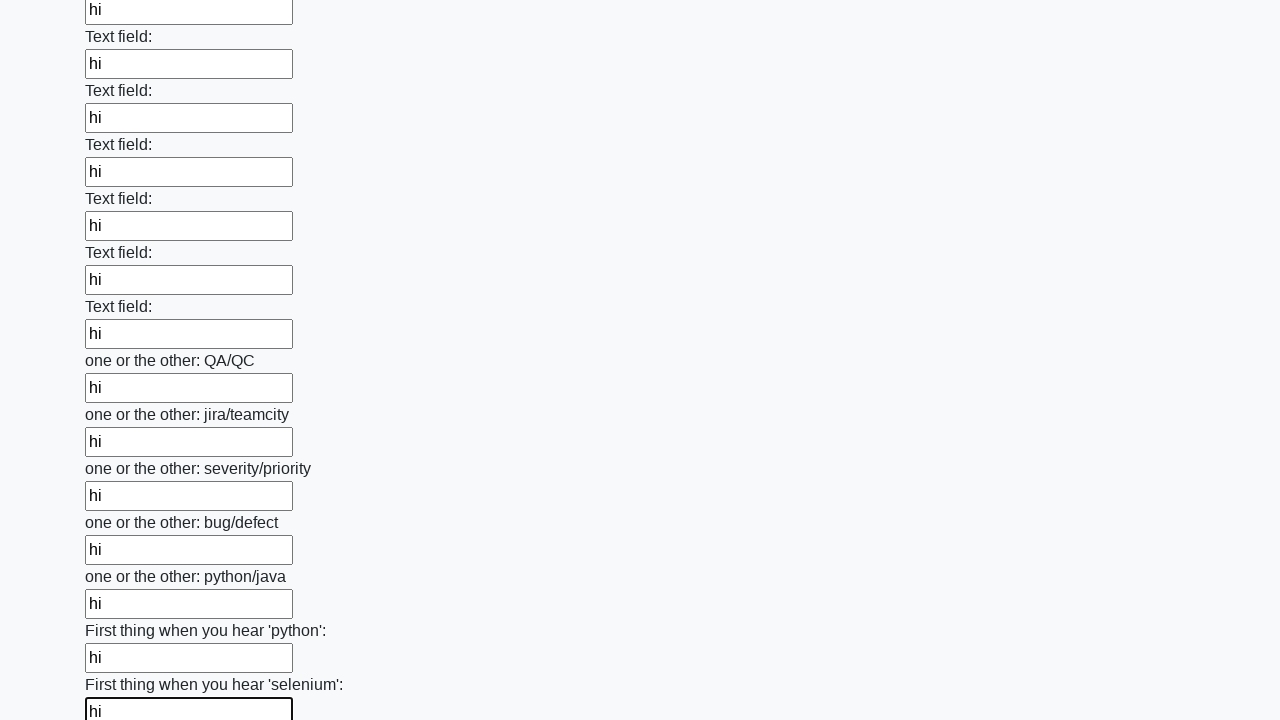

Filled an input field with 'hi' on input >> nth=94
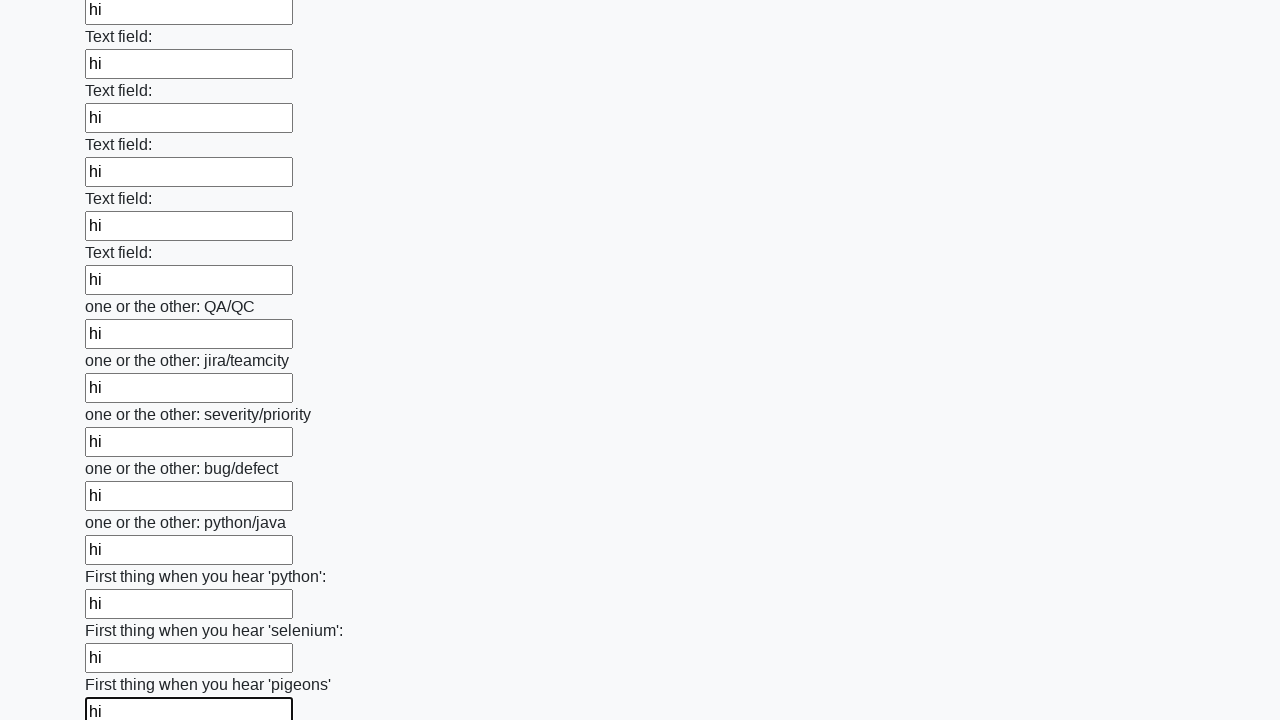

Filled an input field with 'hi' on input >> nth=95
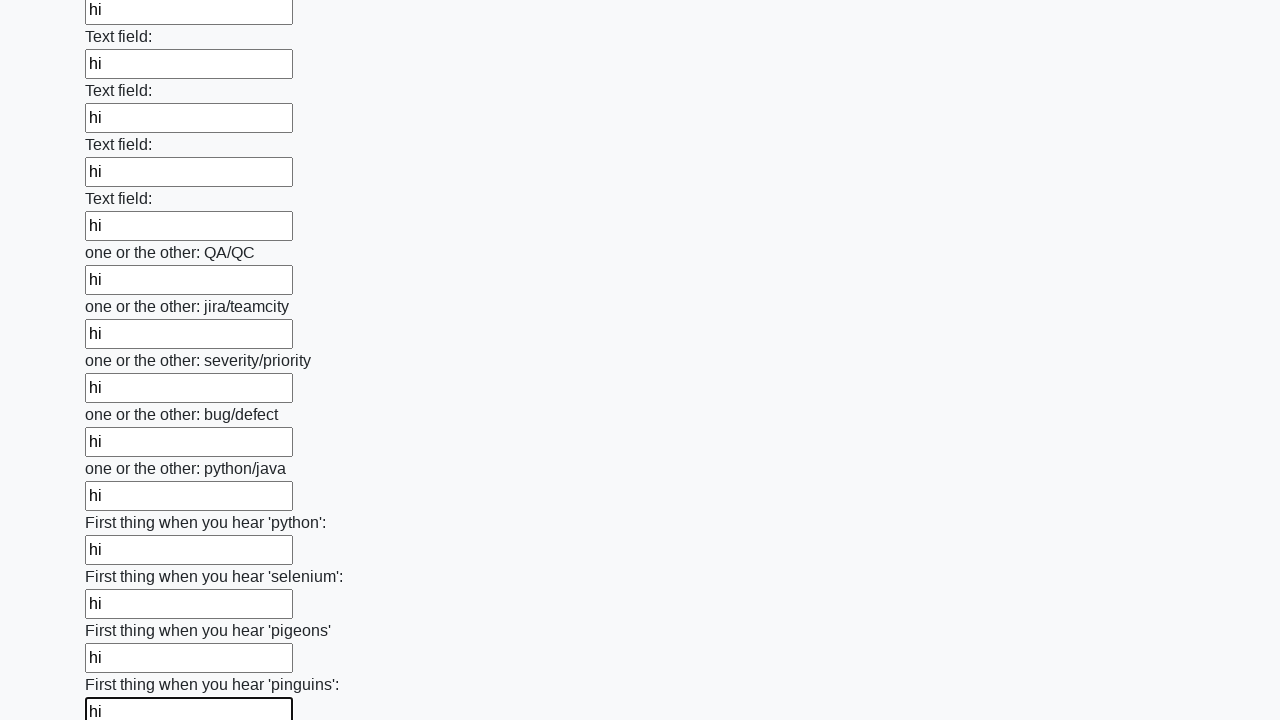

Filled an input field with 'hi' on input >> nth=96
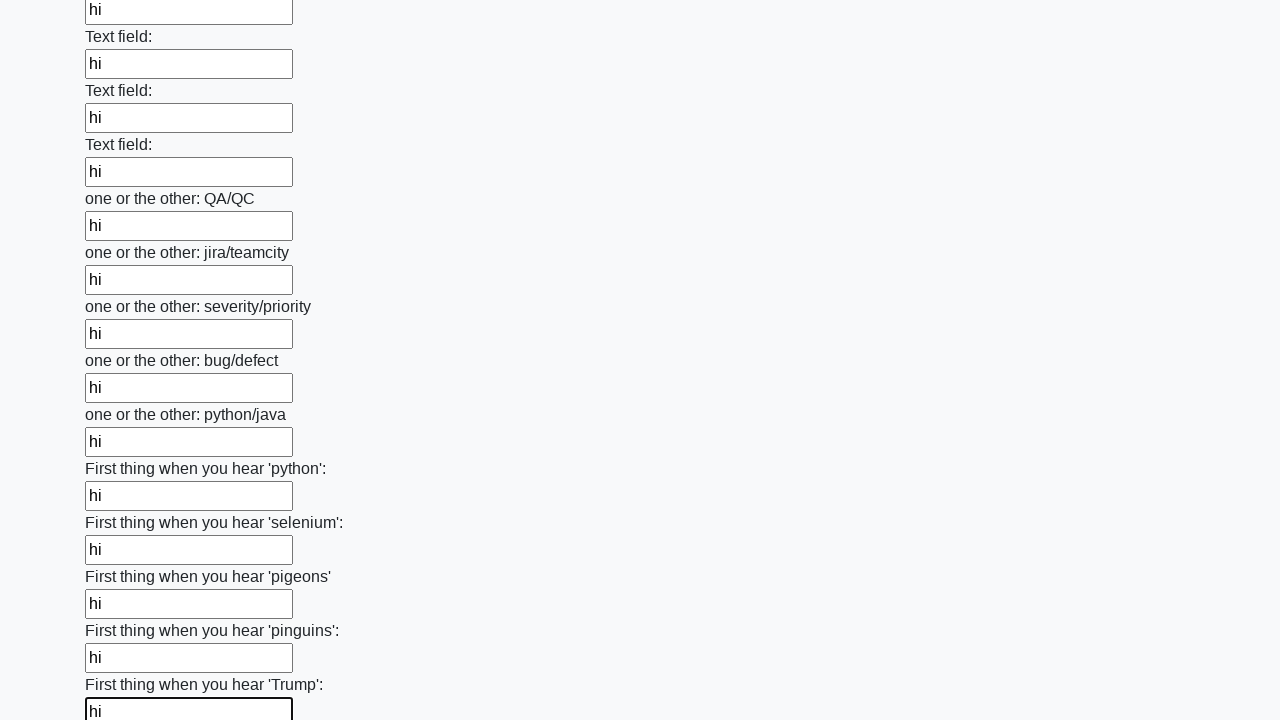

Filled an input field with 'hi' on input >> nth=97
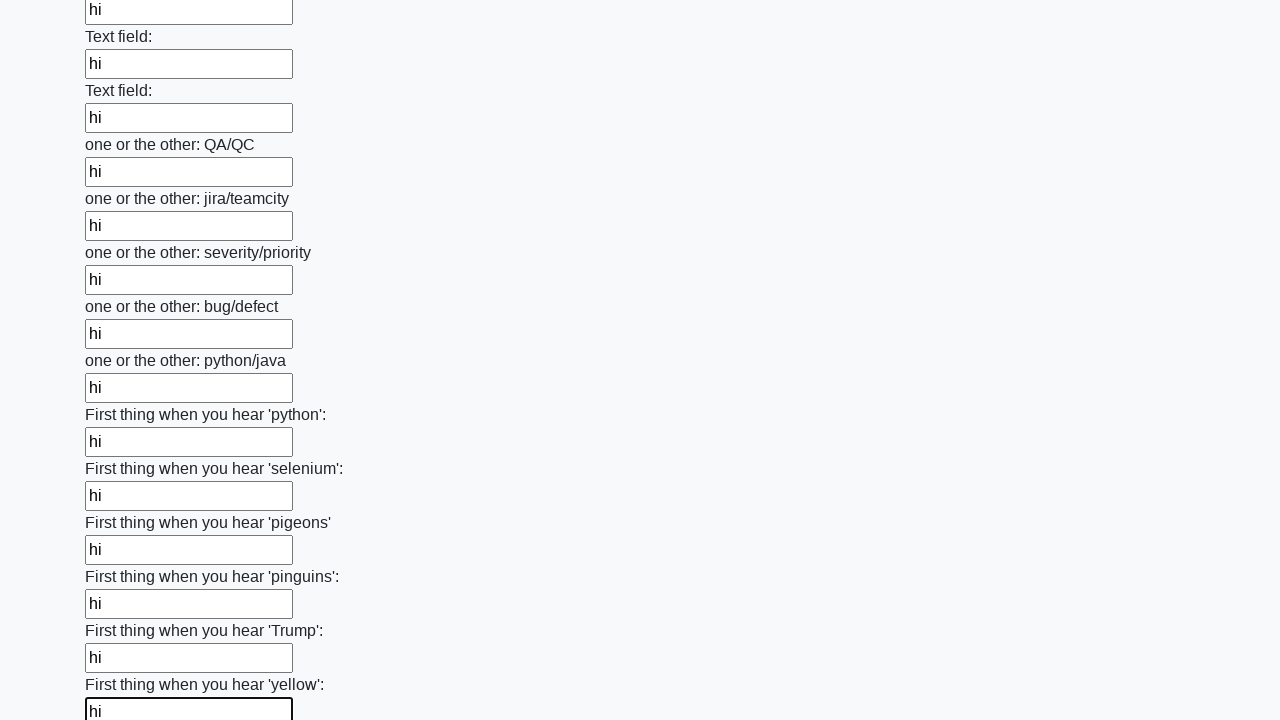

Filled an input field with 'hi' on input >> nth=98
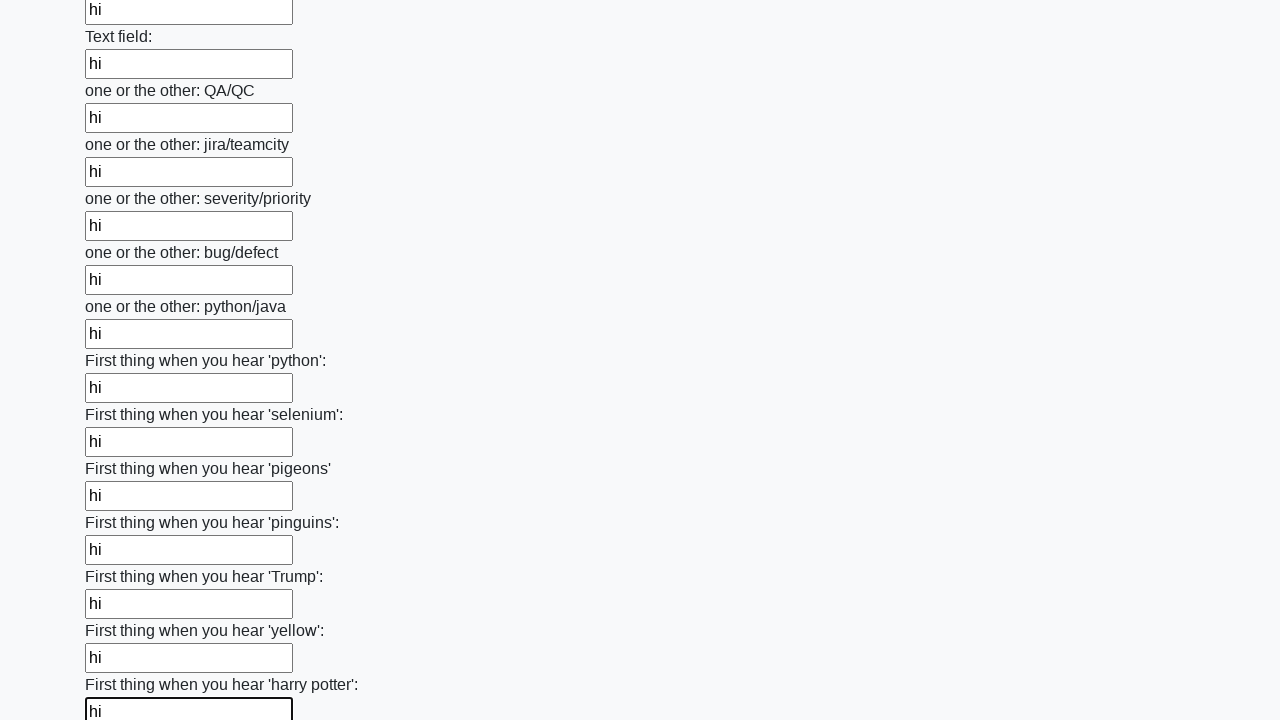

Filled an input field with 'hi' on input >> nth=99
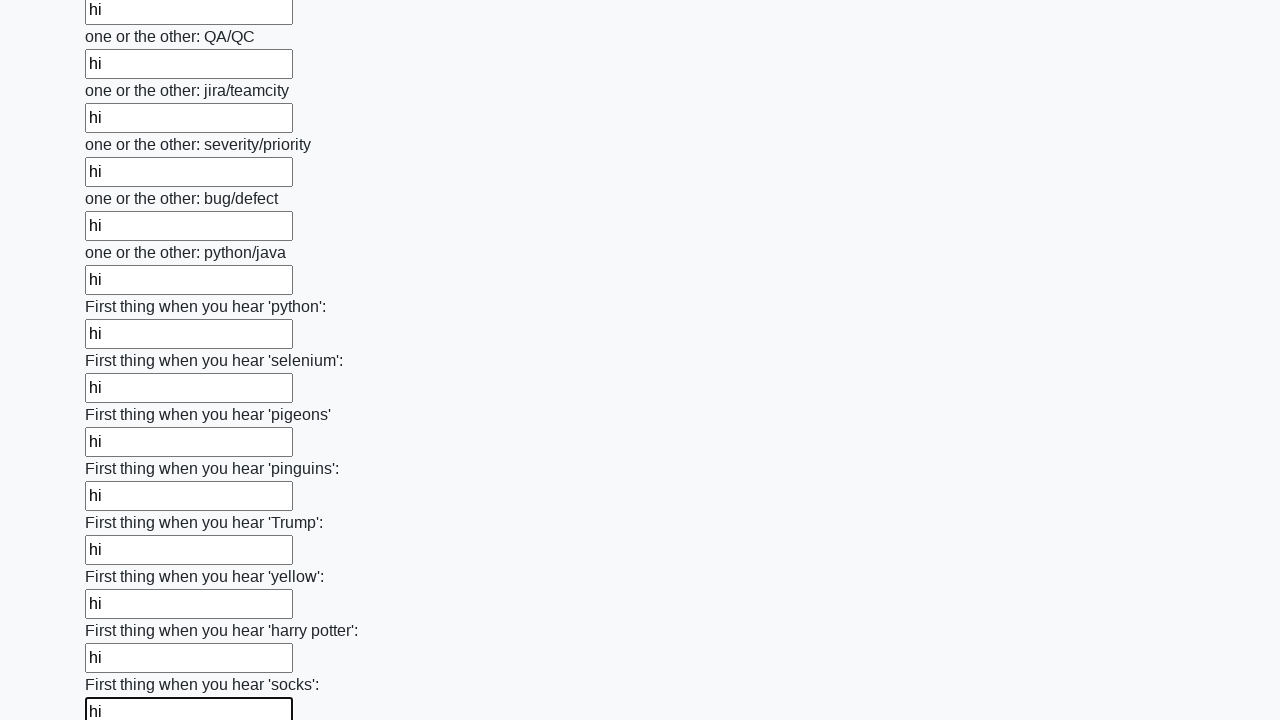

Clicked the form submit button at (123, 611) on button.btn
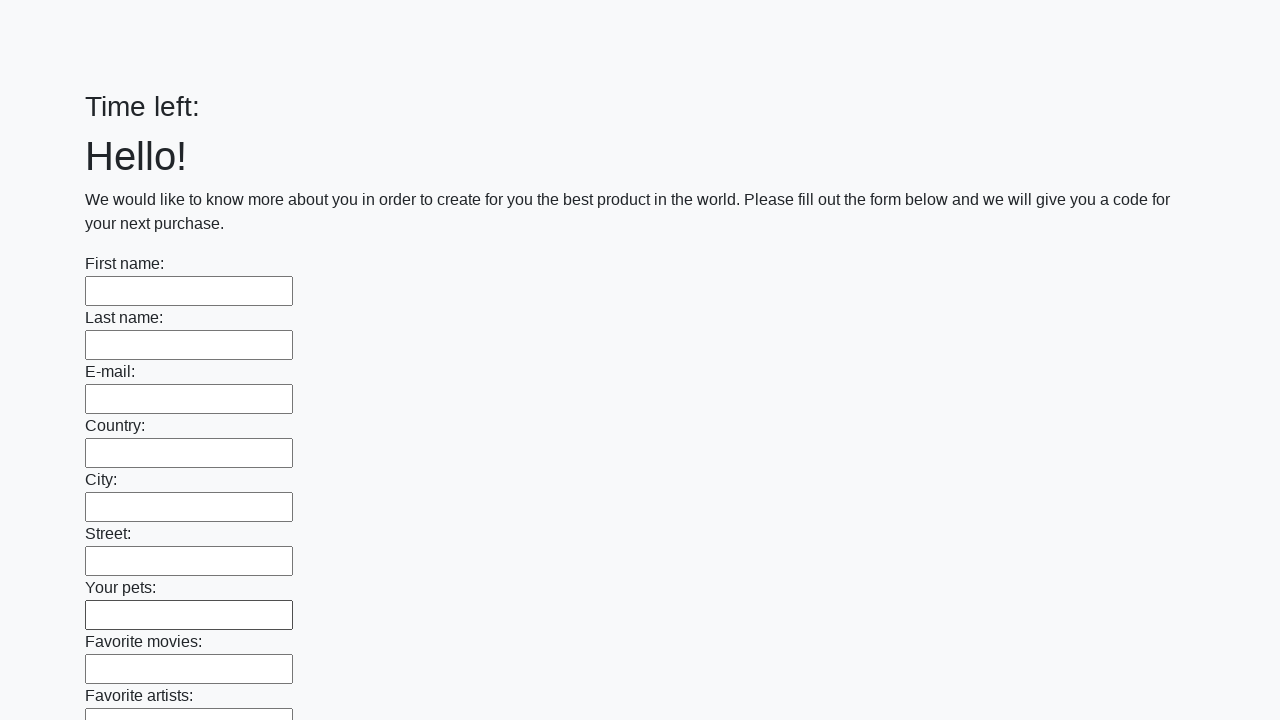

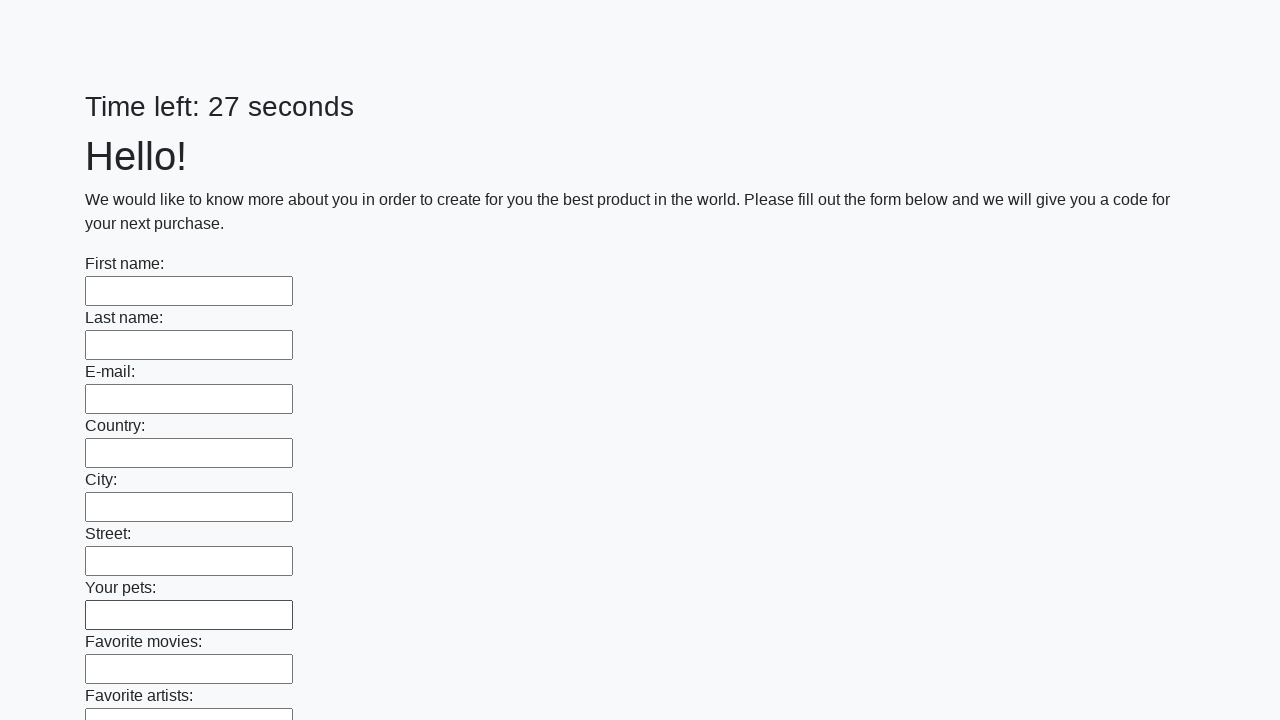